Tests jQuery UI datepicker functionality by selecting a specific date through navigation using previous/next month buttons

Starting URL: https://jqueryui.com/datepicker

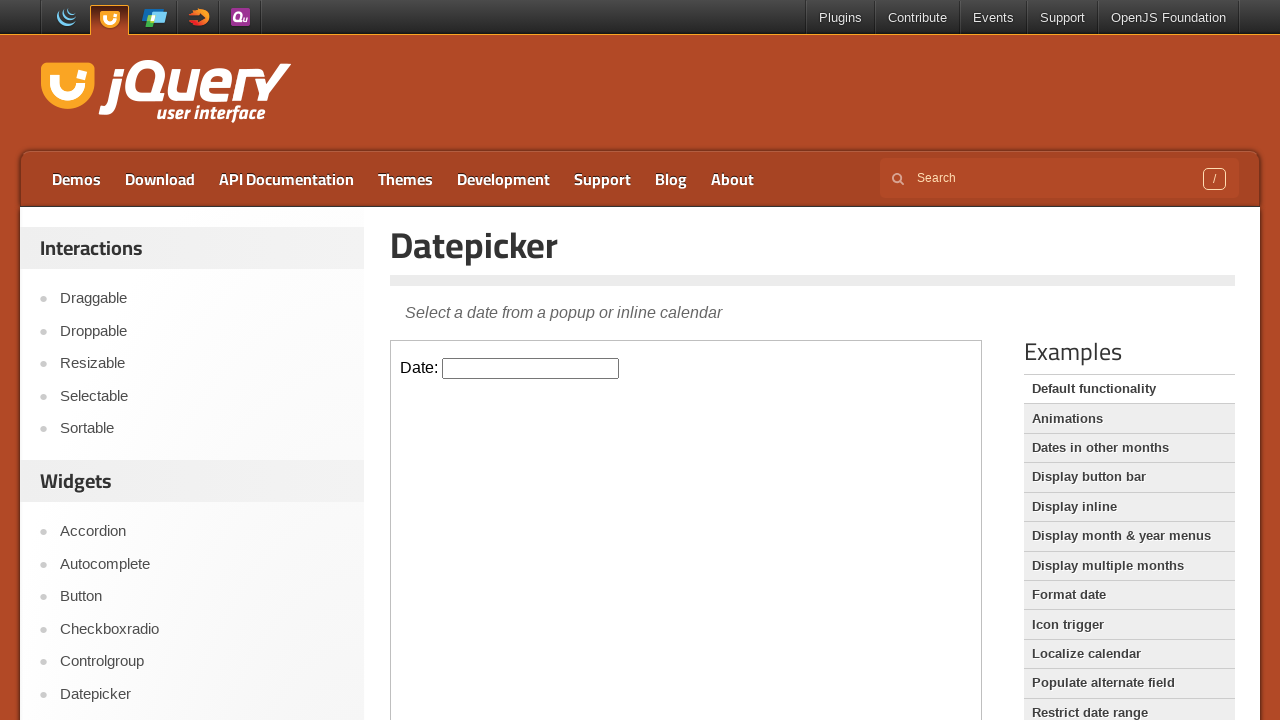

Scrolled down 250px to view datepicker demo
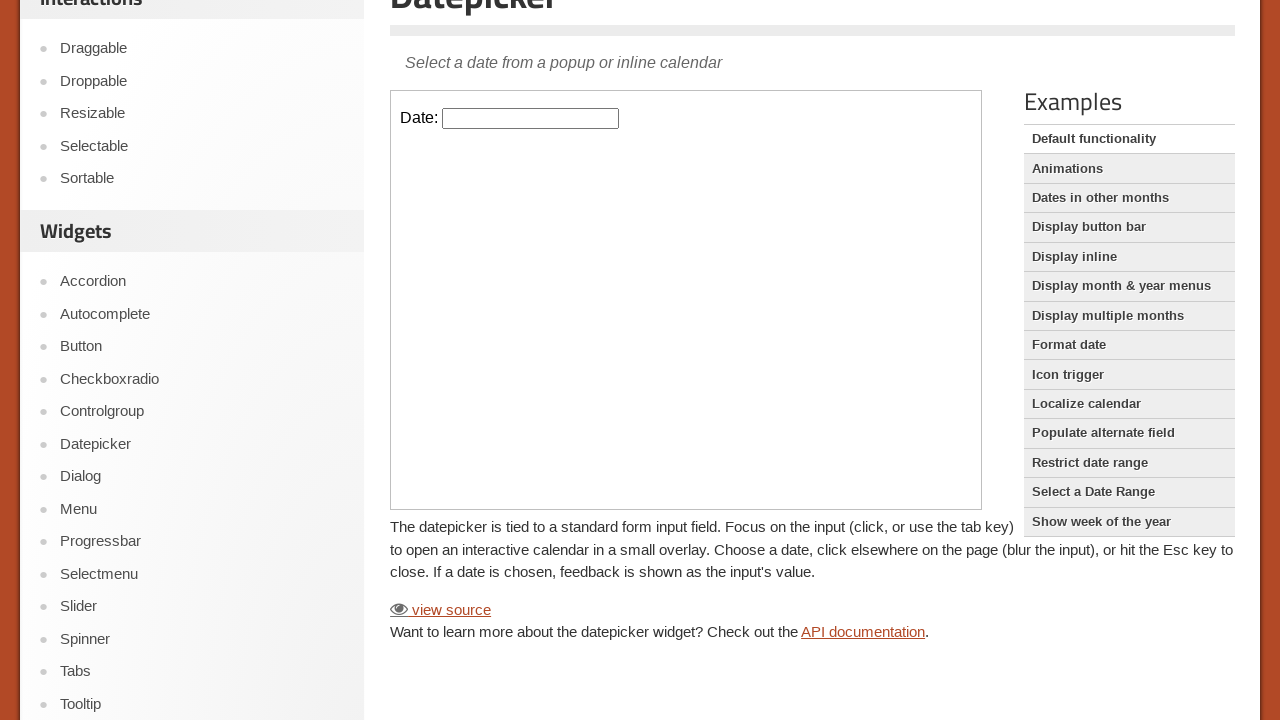

Located iframe containing datepicker demo
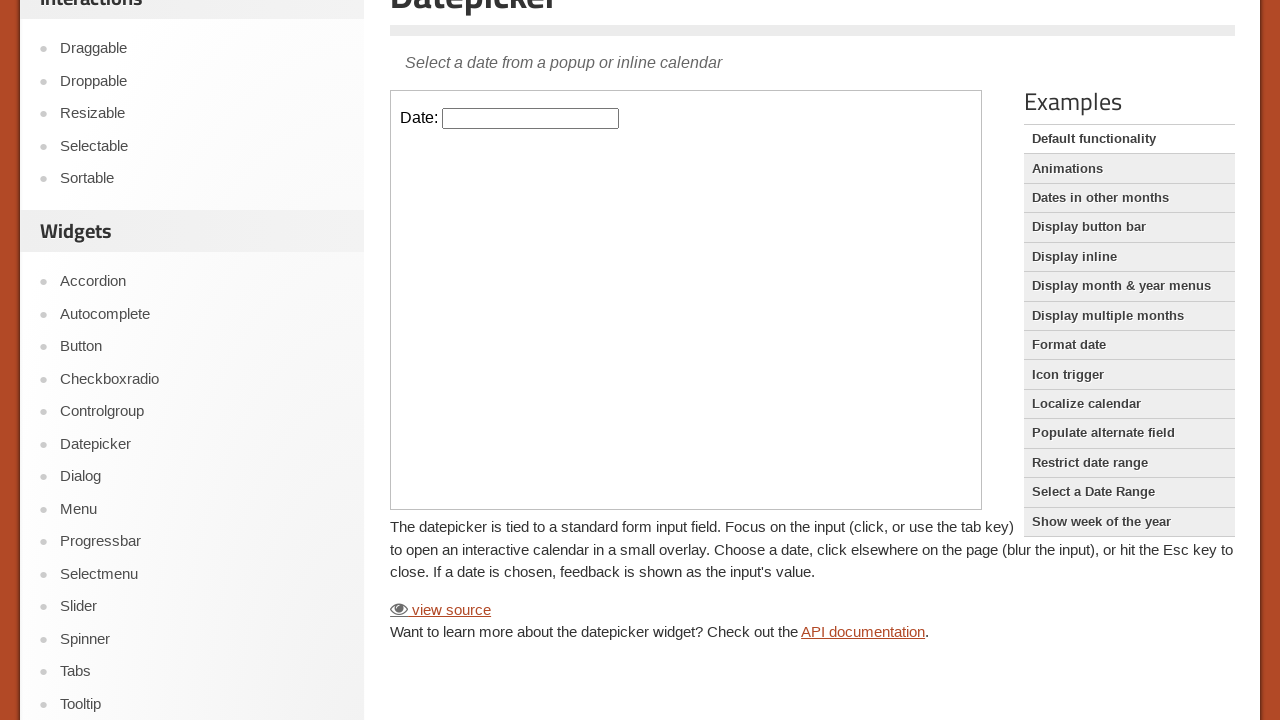

Clicked on datepicker input field to open calendar at (531, 118) on iframe >> nth=0 >> internal:control=enter-frame >> #datepicker
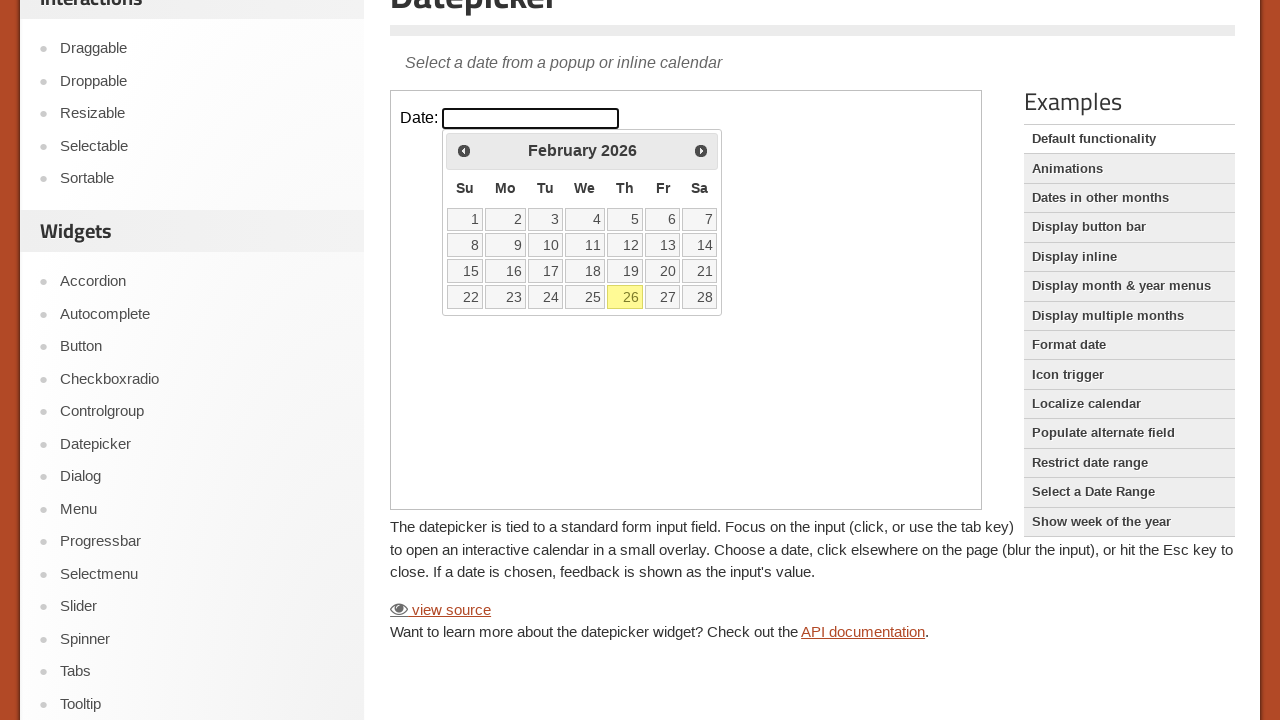

Clicked previous month button (iteration 1/48) at (464, 150) on iframe >> nth=0 >> internal:control=enter-frame >> xpath=//*[@id='ui-datepicker-
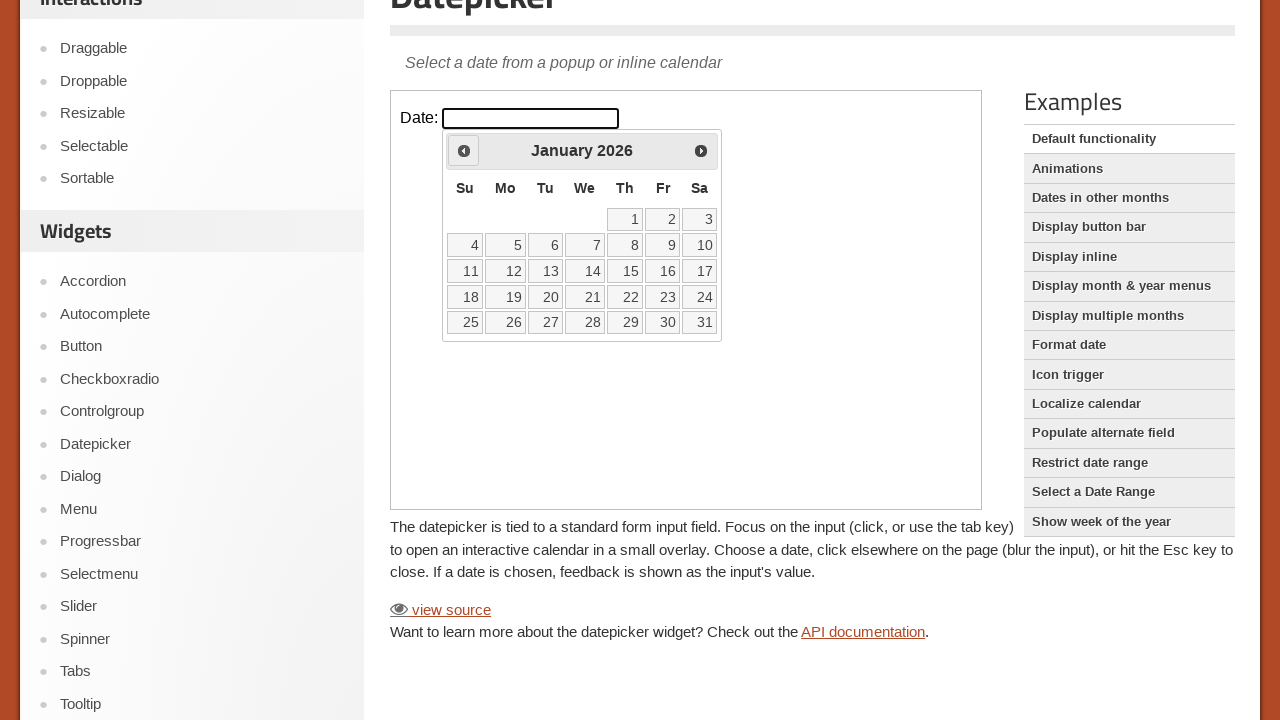

Waited 200ms for month navigation (iteration 1/48)
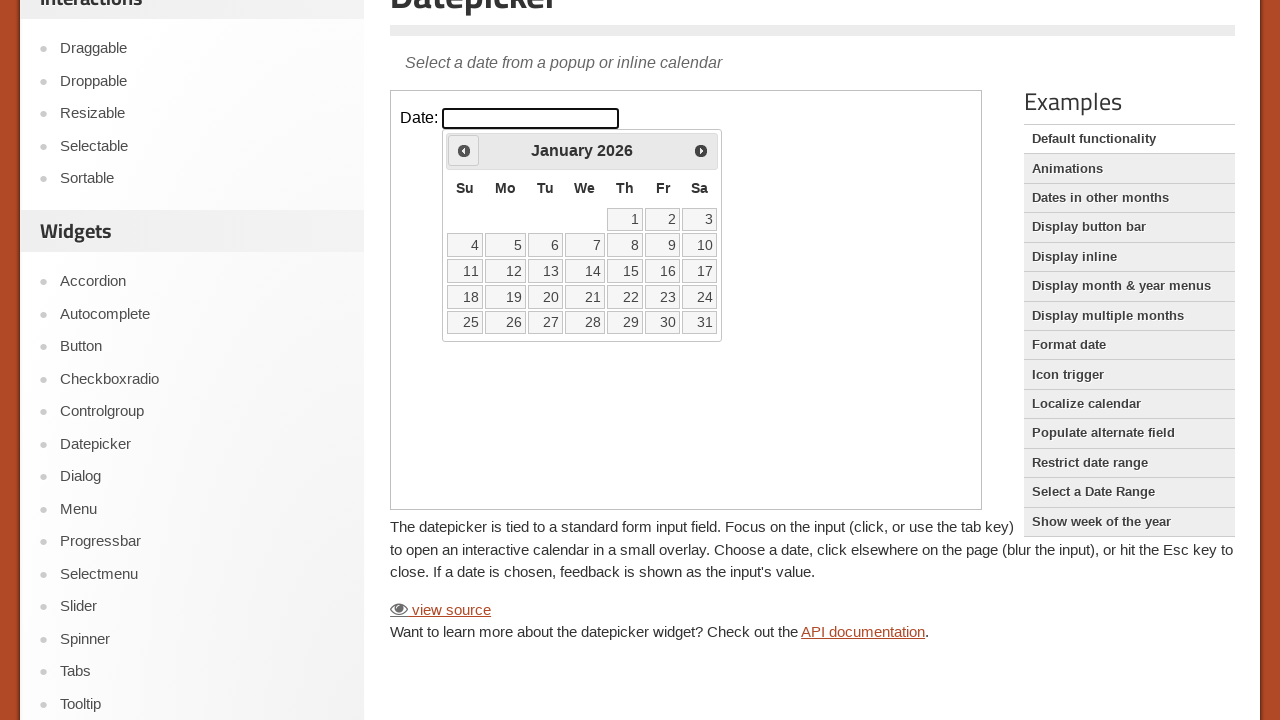

Clicked previous month button (iteration 2/48) at (464, 150) on iframe >> nth=0 >> internal:control=enter-frame >> xpath=//*[@id='ui-datepicker-
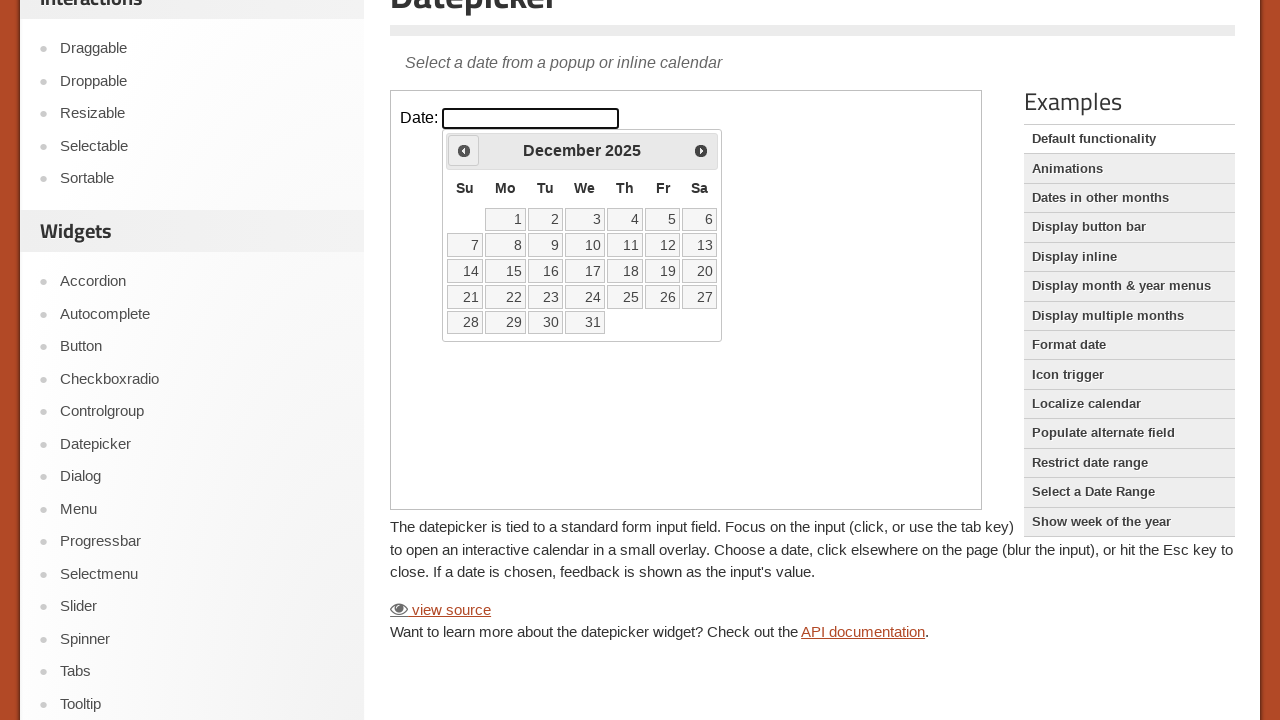

Waited 200ms for month navigation (iteration 2/48)
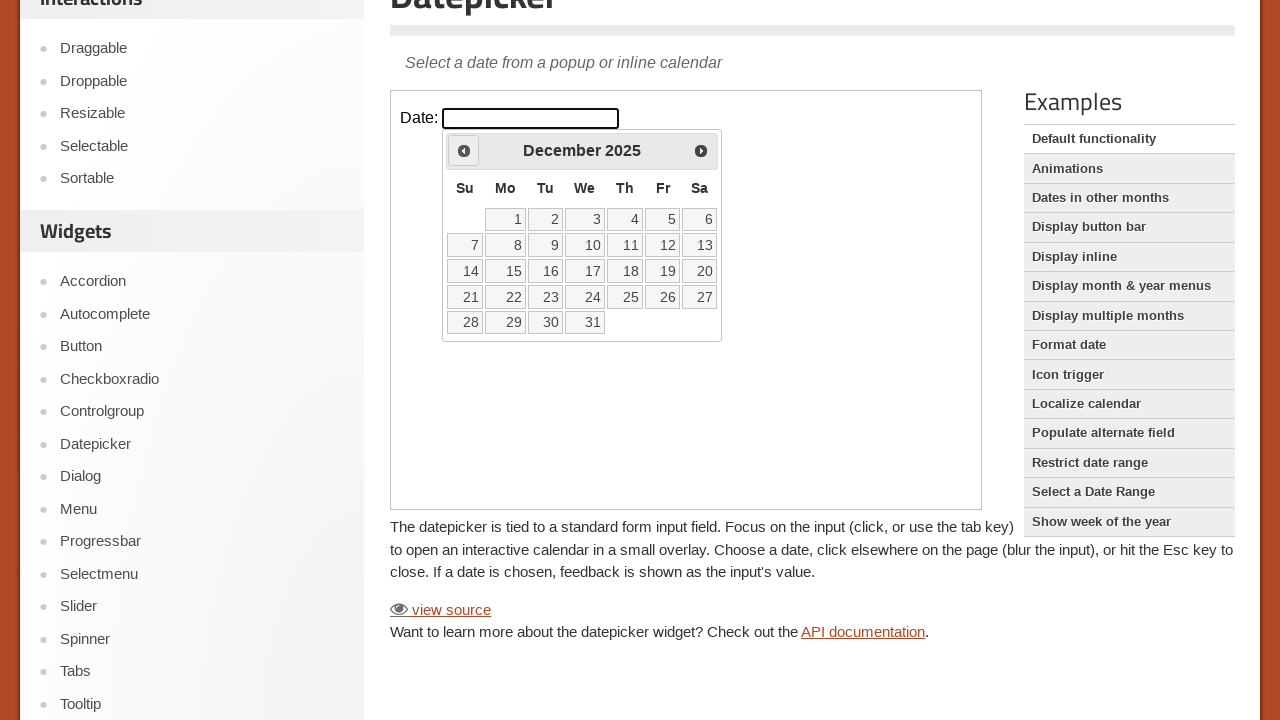

Clicked previous month button (iteration 3/48) at (464, 150) on iframe >> nth=0 >> internal:control=enter-frame >> xpath=//*[@id='ui-datepicker-
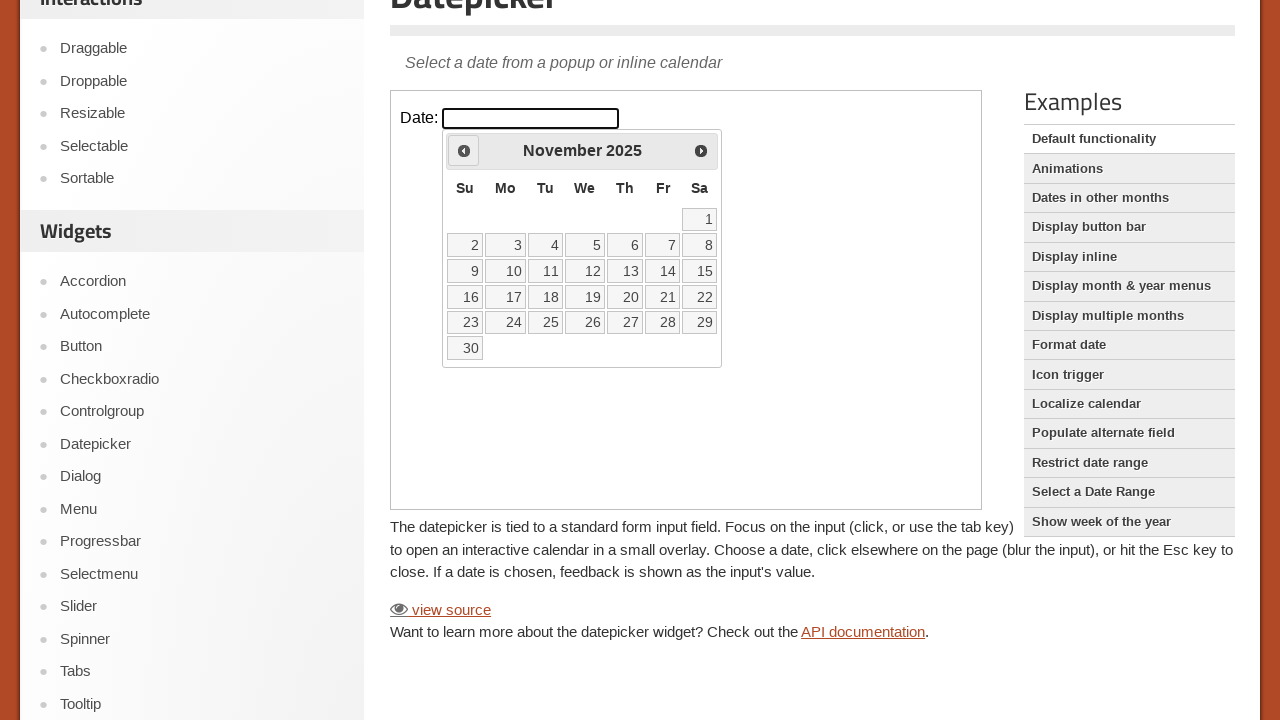

Waited 200ms for month navigation (iteration 3/48)
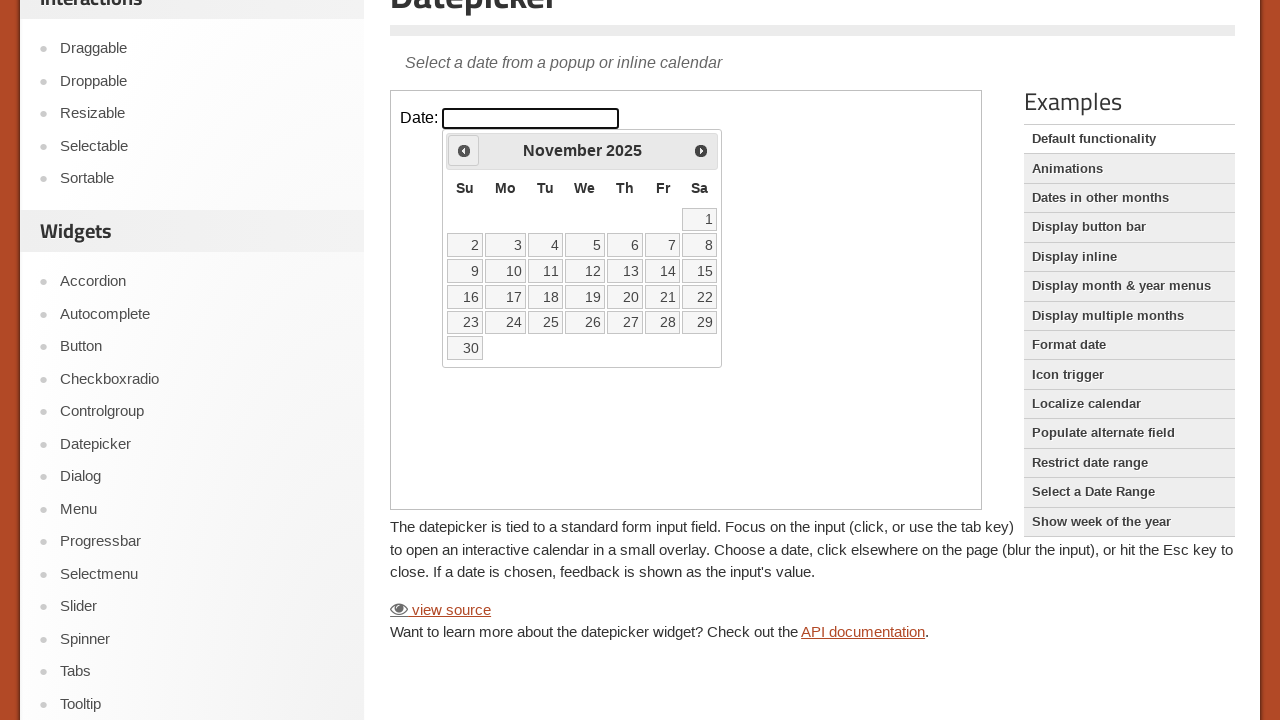

Clicked previous month button (iteration 4/48) at (464, 150) on iframe >> nth=0 >> internal:control=enter-frame >> xpath=//*[@id='ui-datepicker-
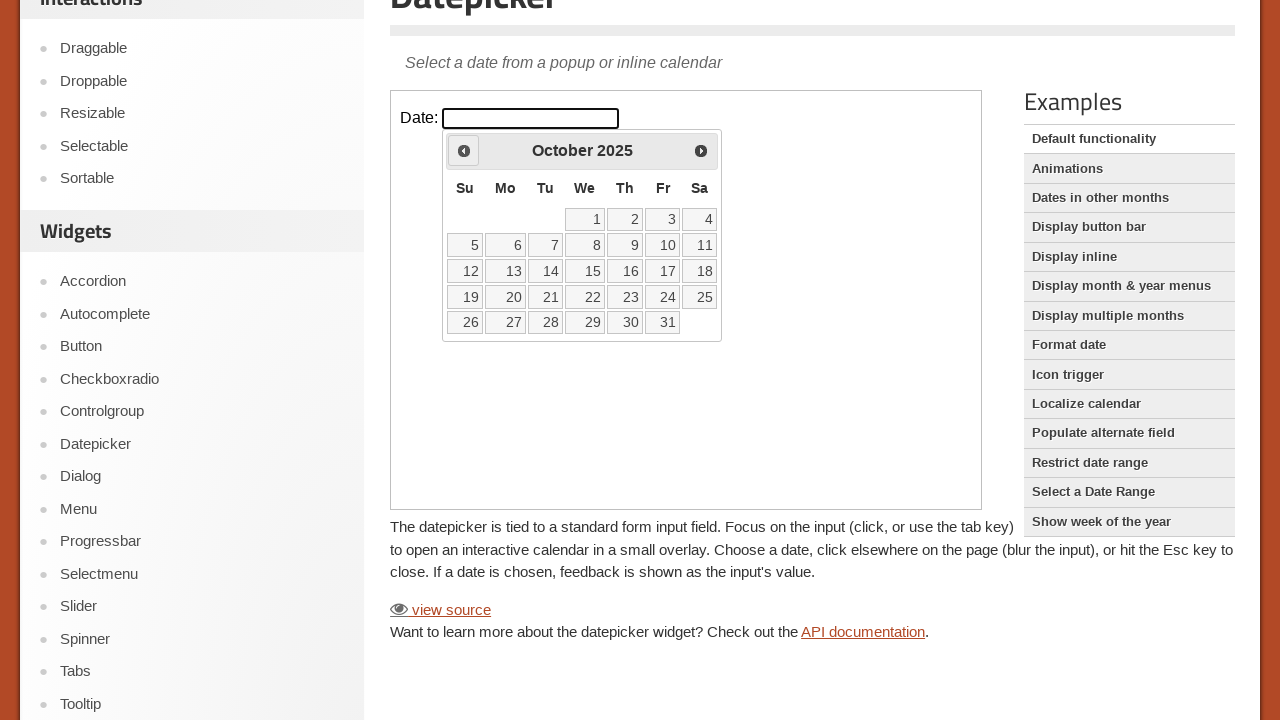

Waited 200ms for month navigation (iteration 4/48)
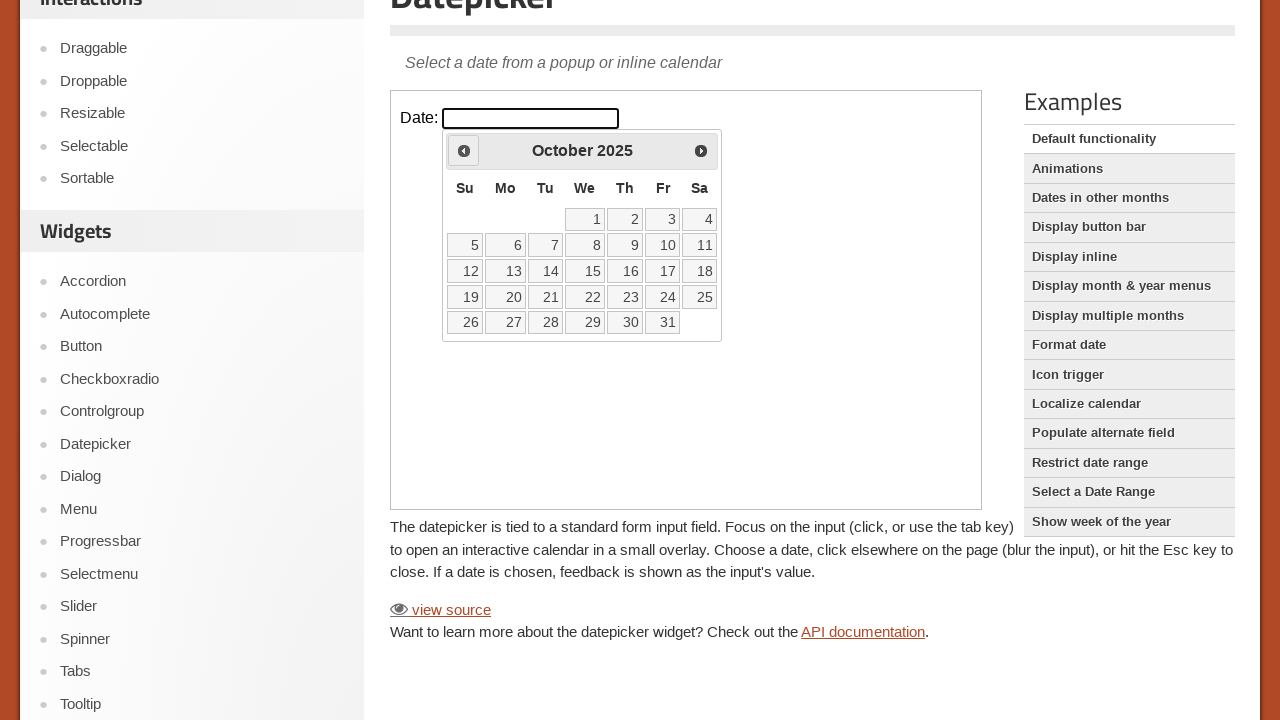

Clicked previous month button (iteration 5/48) at (464, 150) on iframe >> nth=0 >> internal:control=enter-frame >> xpath=//*[@id='ui-datepicker-
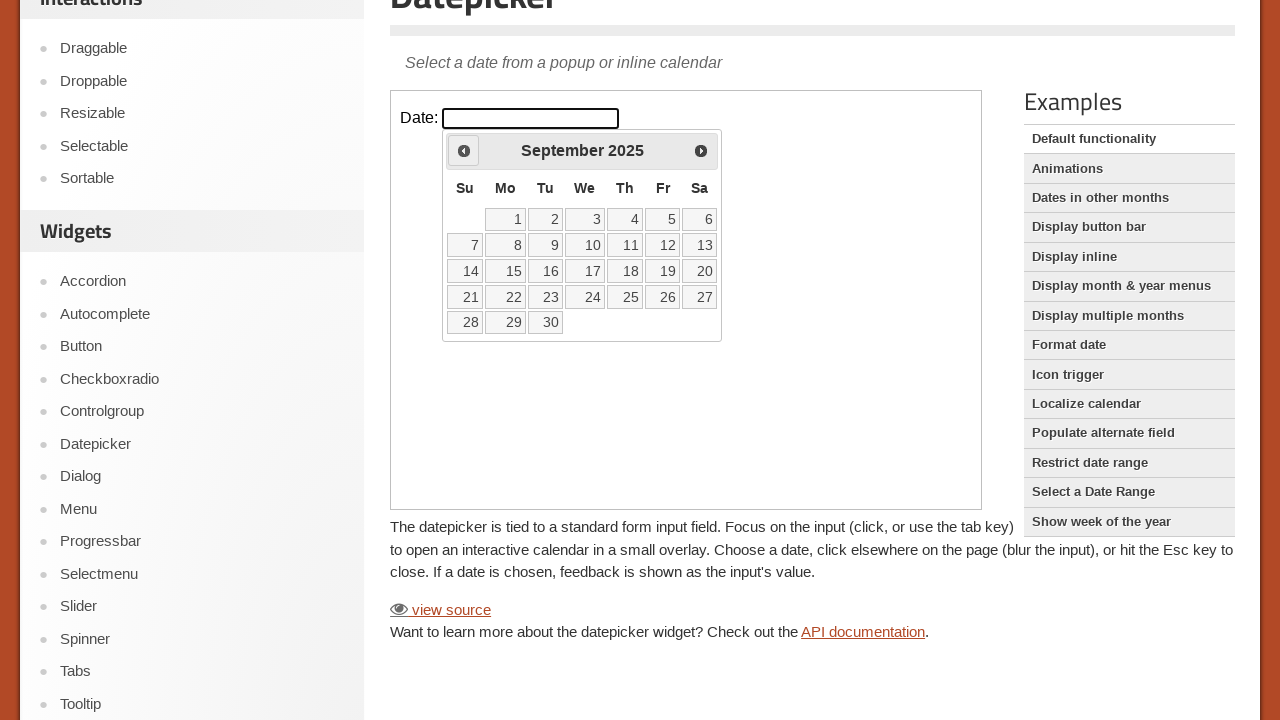

Waited 200ms for month navigation (iteration 5/48)
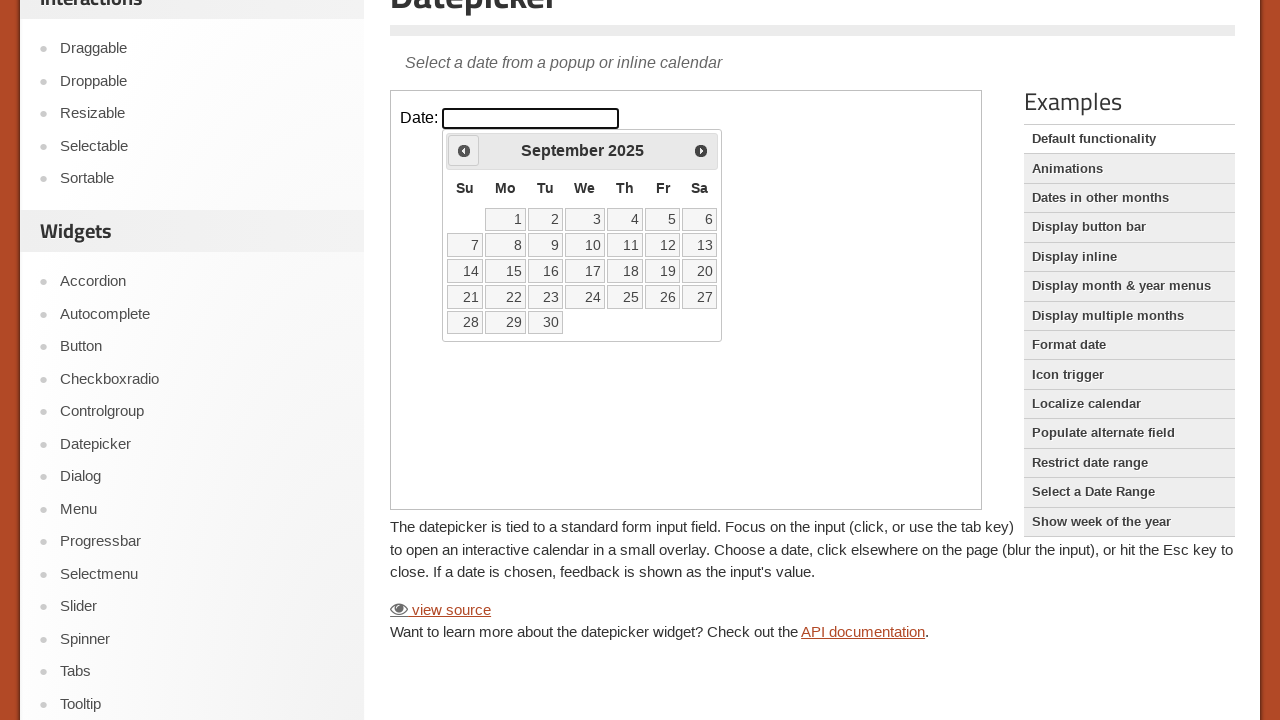

Clicked previous month button (iteration 6/48) at (464, 150) on iframe >> nth=0 >> internal:control=enter-frame >> xpath=//*[@id='ui-datepicker-
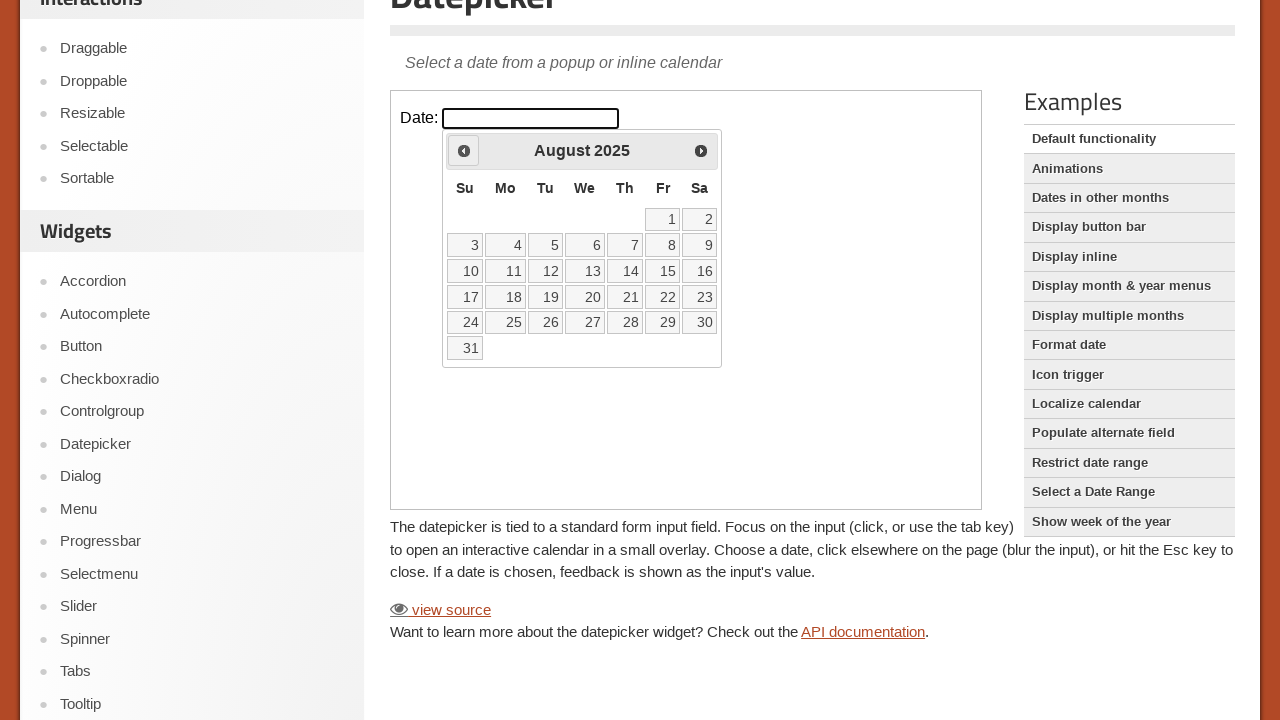

Waited 200ms for month navigation (iteration 6/48)
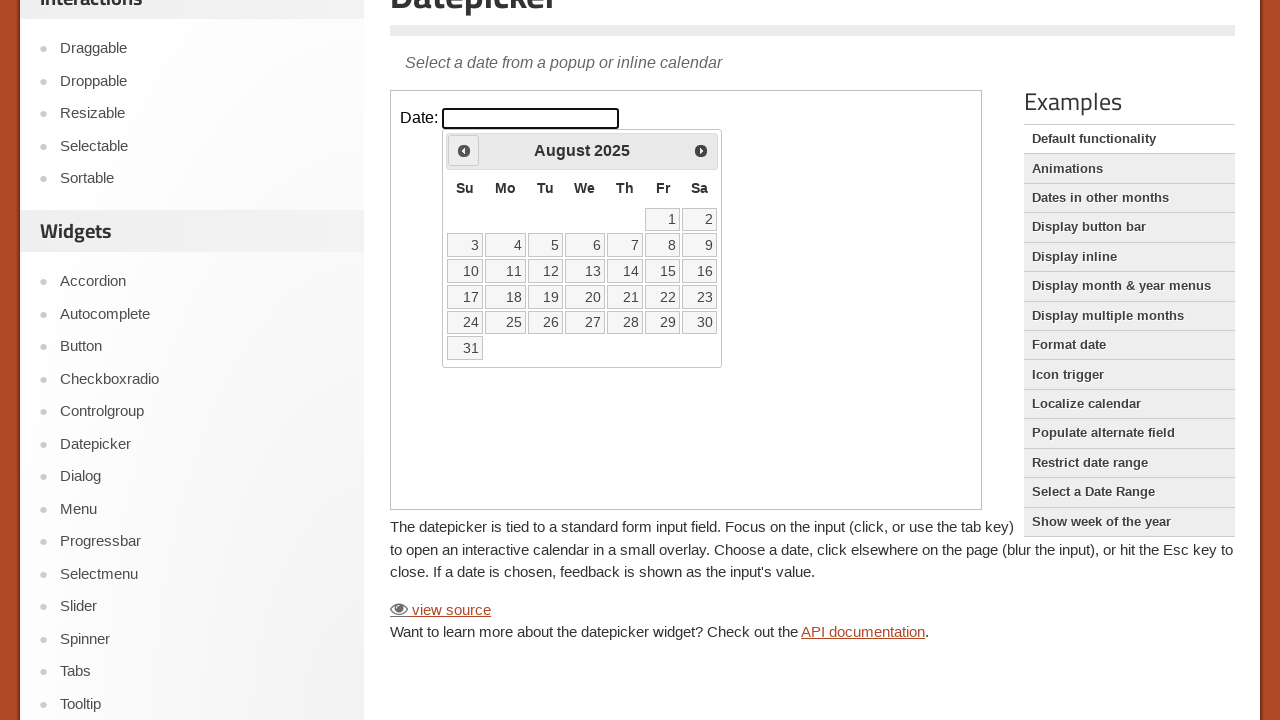

Clicked previous month button (iteration 7/48) at (464, 150) on iframe >> nth=0 >> internal:control=enter-frame >> xpath=//*[@id='ui-datepicker-
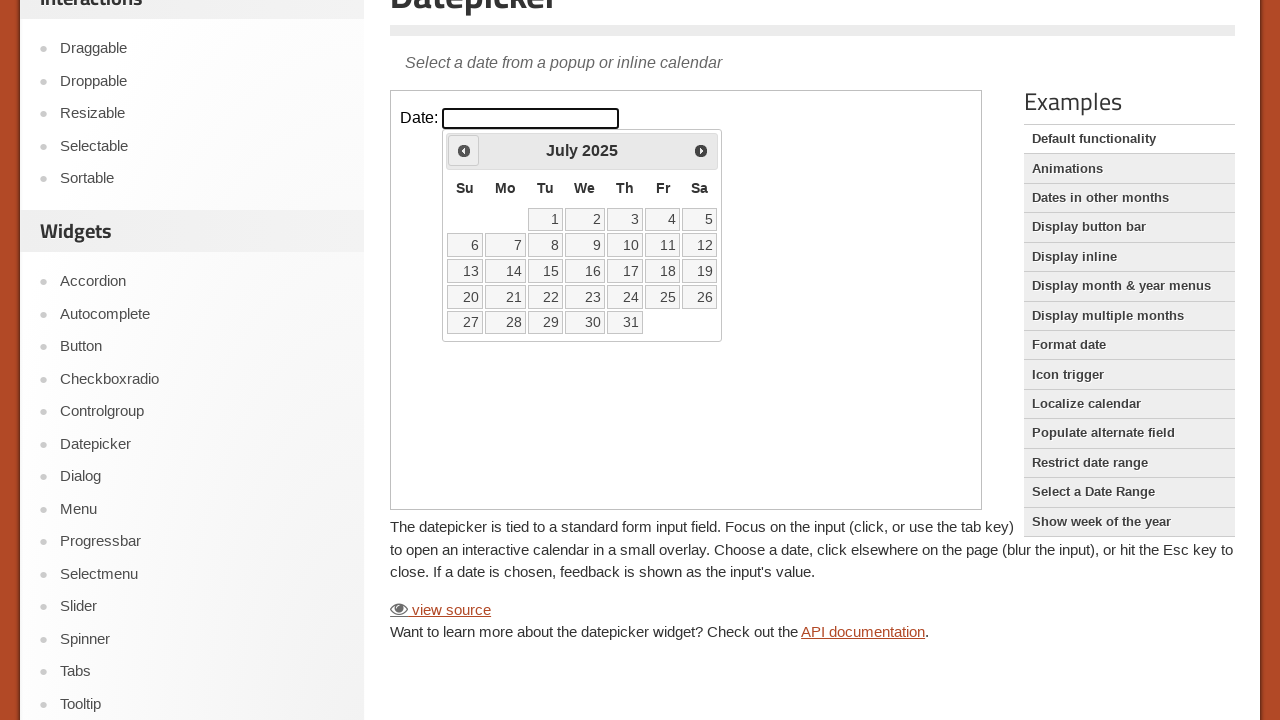

Waited 200ms for month navigation (iteration 7/48)
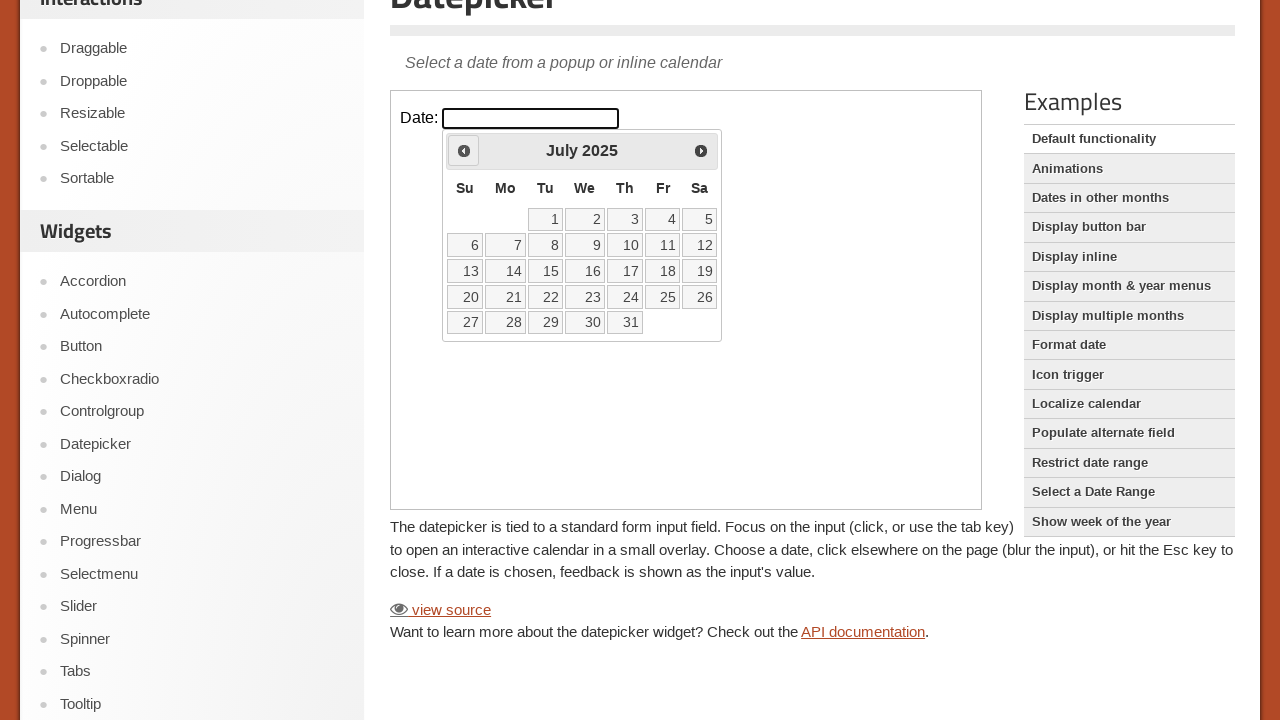

Clicked previous month button (iteration 8/48) at (464, 150) on iframe >> nth=0 >> internal:control=enter-frame >> xpath=//*[@id='ui-datepicker-
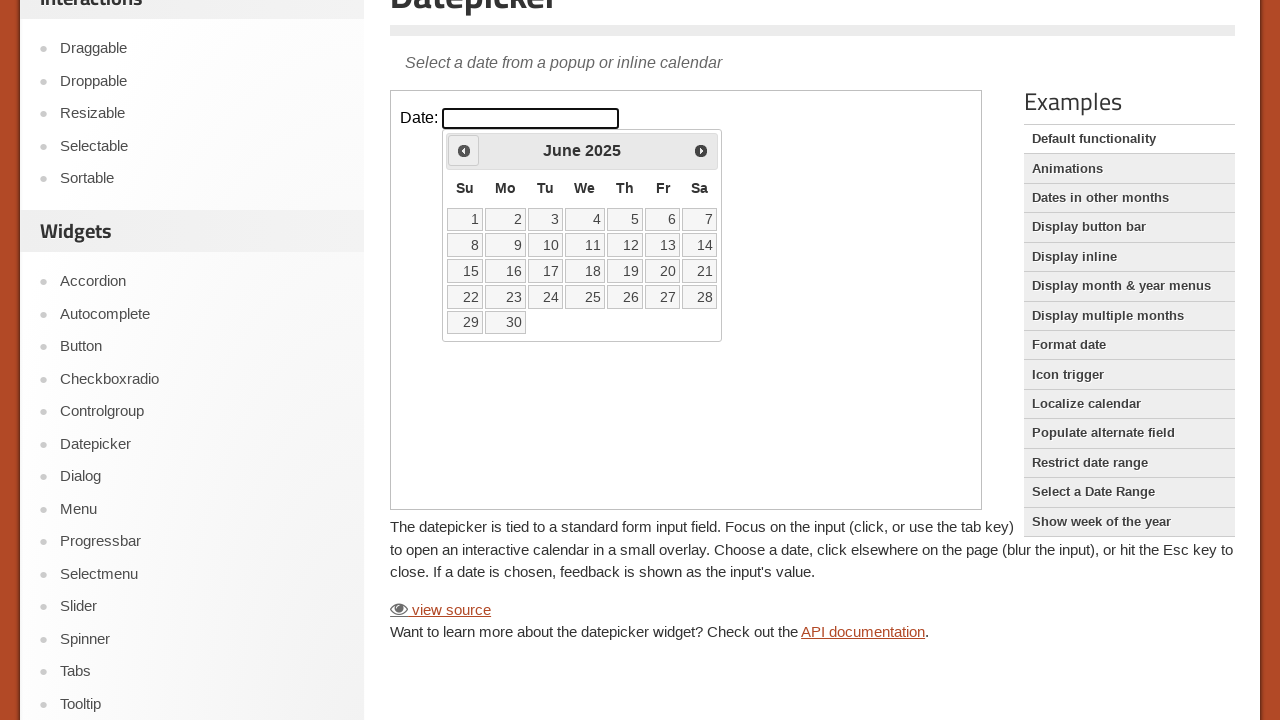

Waited 200ms for month navigation (iteration 8/48)
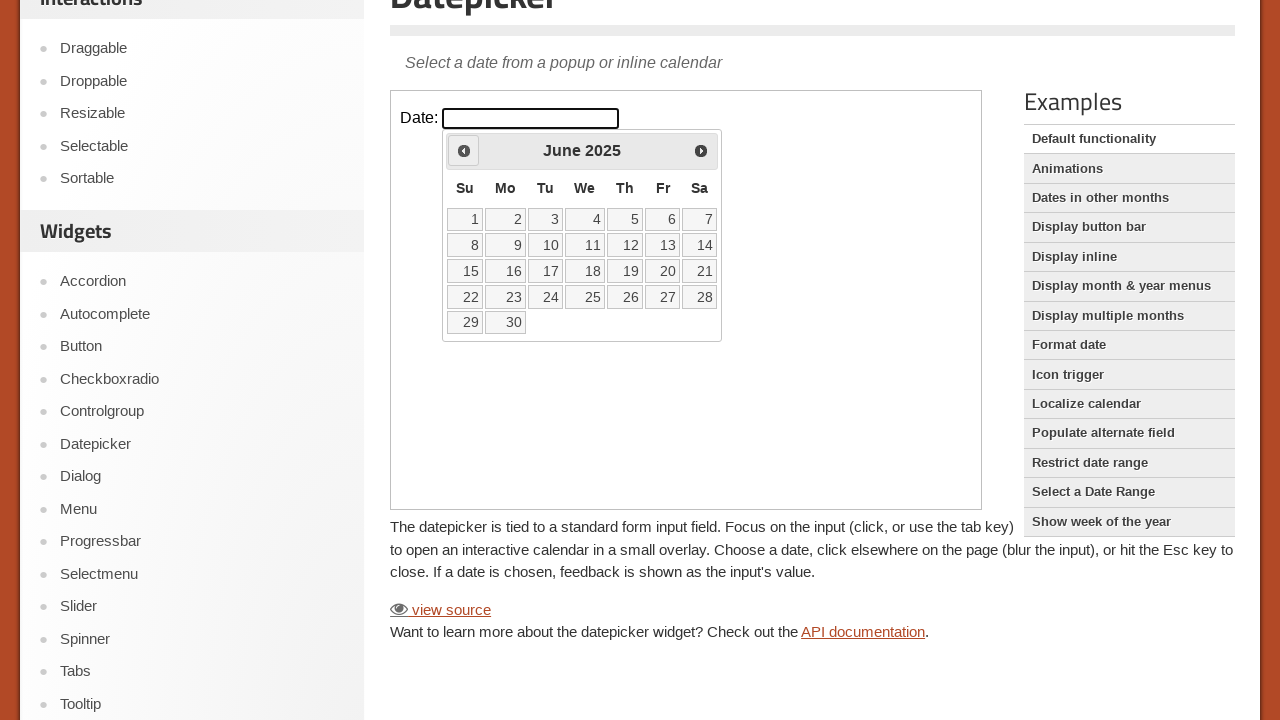

Clicked previous month button (iteration 9/48) at (464, 150) on iframe >> nth=0 >> internal:control=enter-frame >> xpath=//*[@id='ui-datepicker-
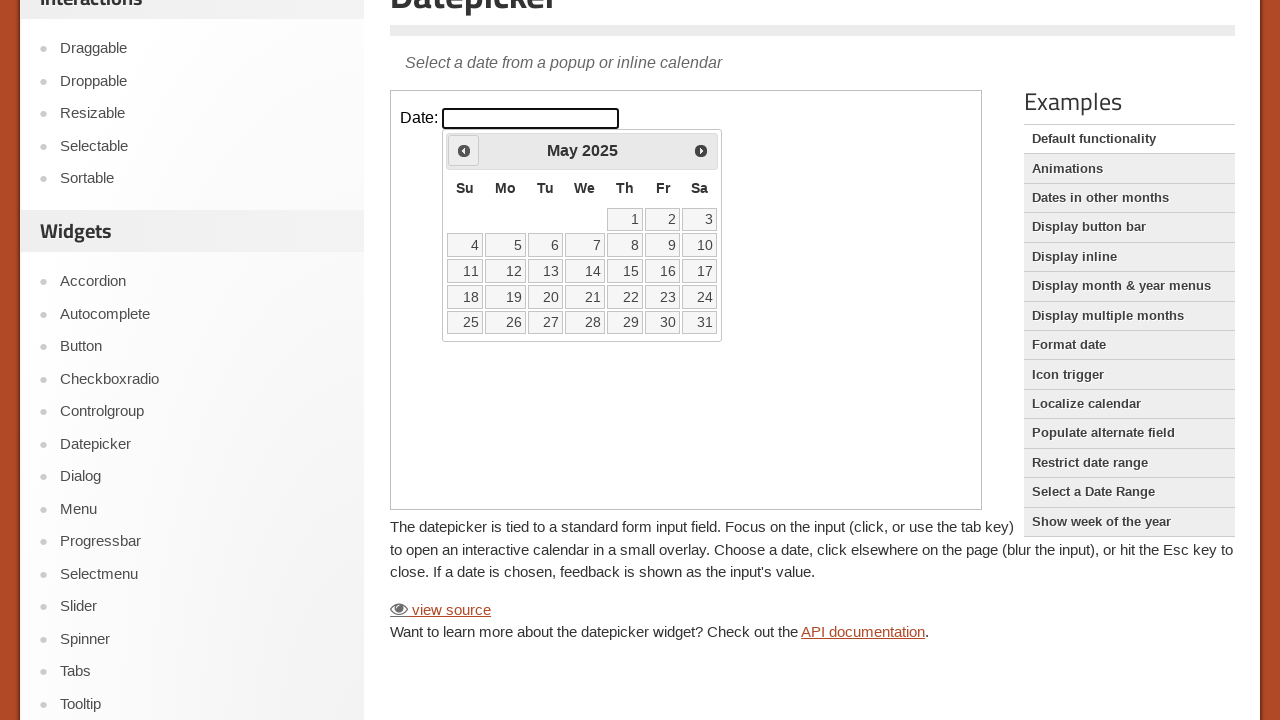

Waited 200ms for month navigation (iteration 9/48)
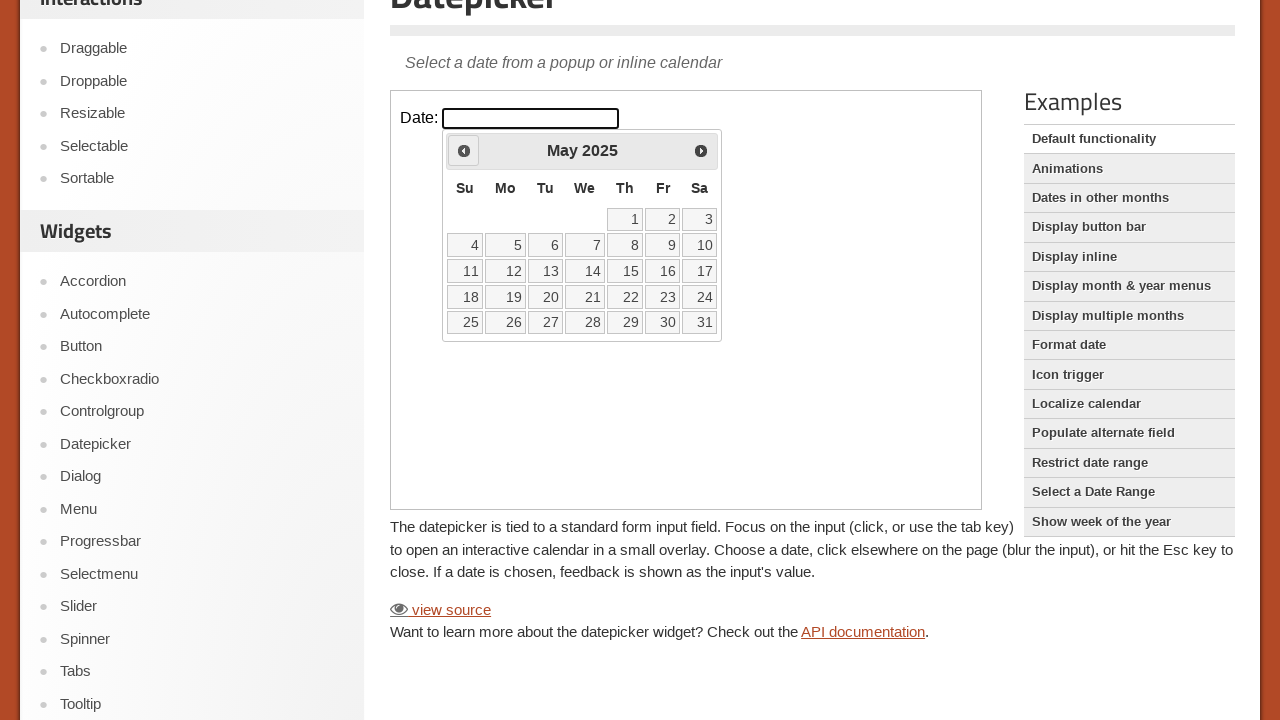

Clicked previous month button (iteration 10/48) at (464, 150) on iframe >> nth=0 >> internal:control=enter-frame >> xpath=//*[@id='ui-datepicker-
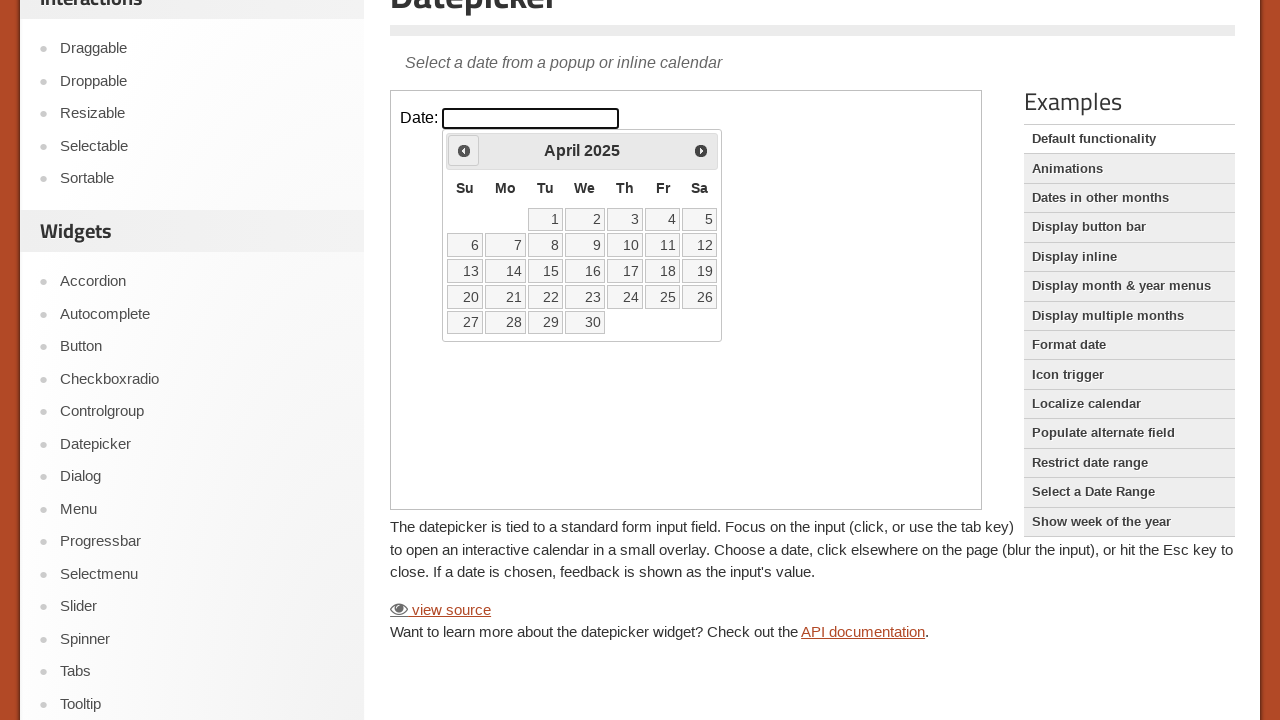

Waited 200ms for month navigation (iteration 10/48)
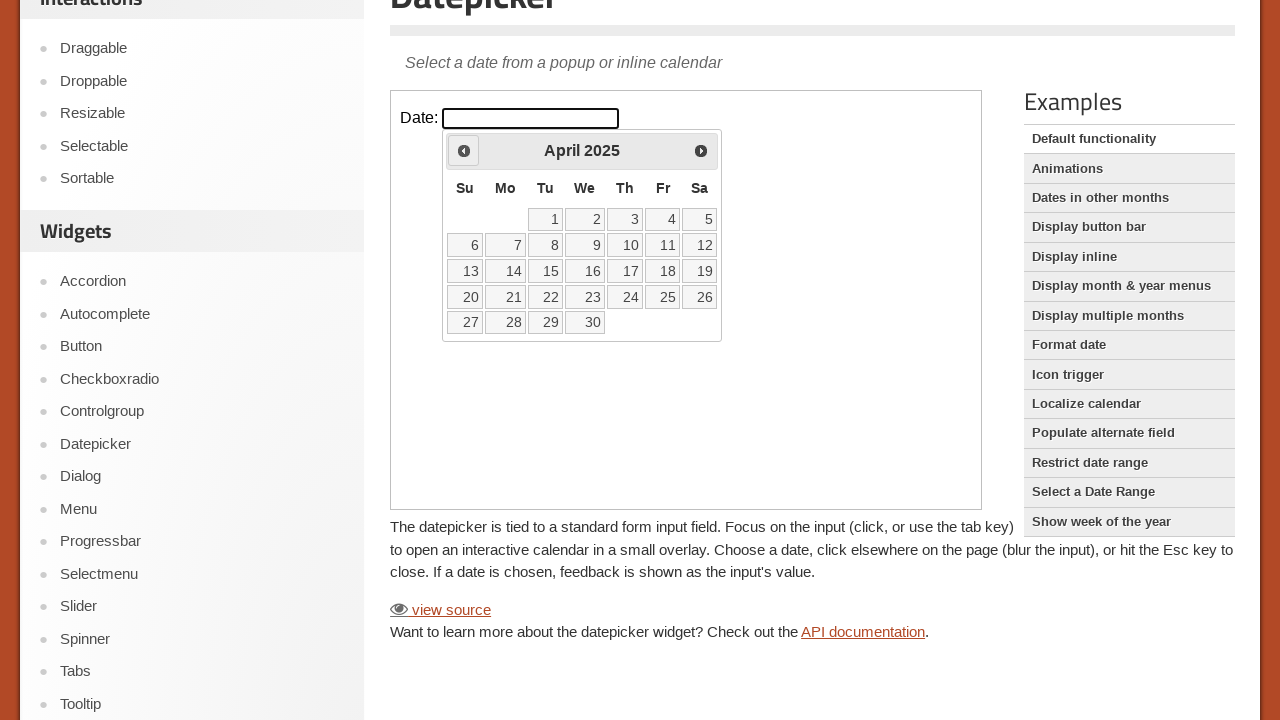

Clicked previous month button (iteration 11/48) at (464, 150) on iframe >> nth=0 >> internal:control=enter-frame >> xpath=//*[@id='ui-datepicker-
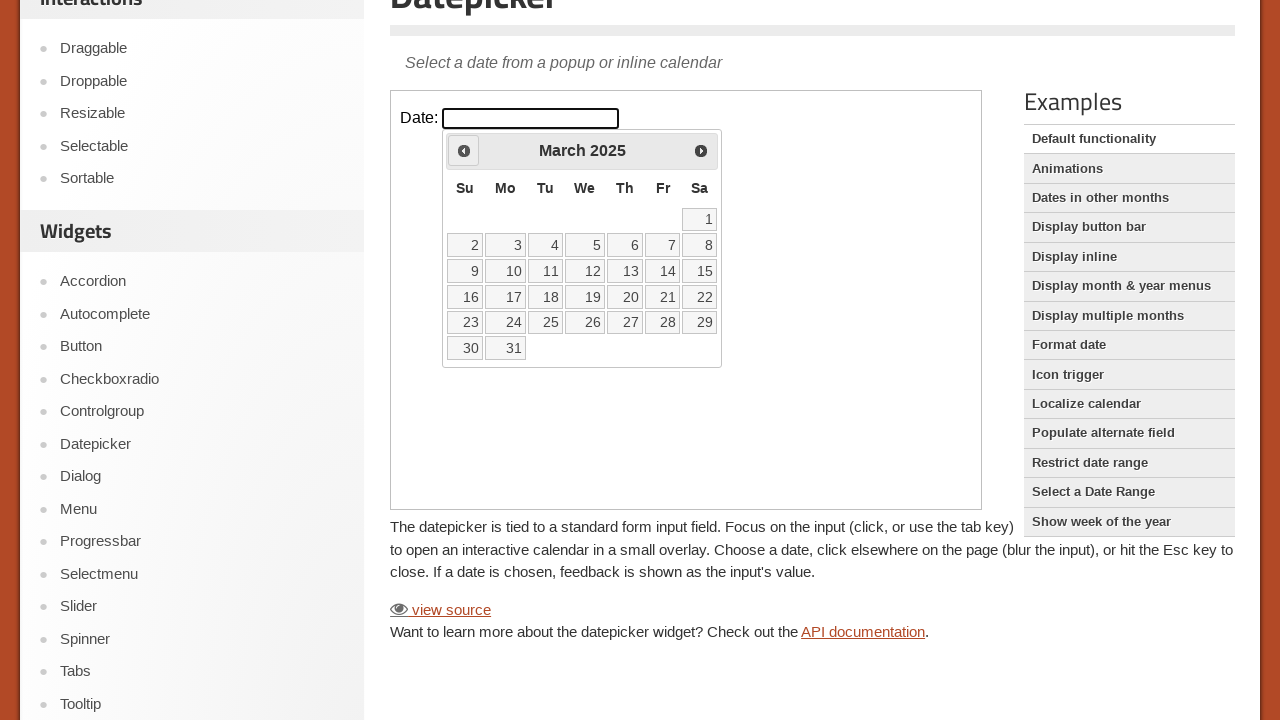

Waited 200ms for month navigation (iteration 11/48)
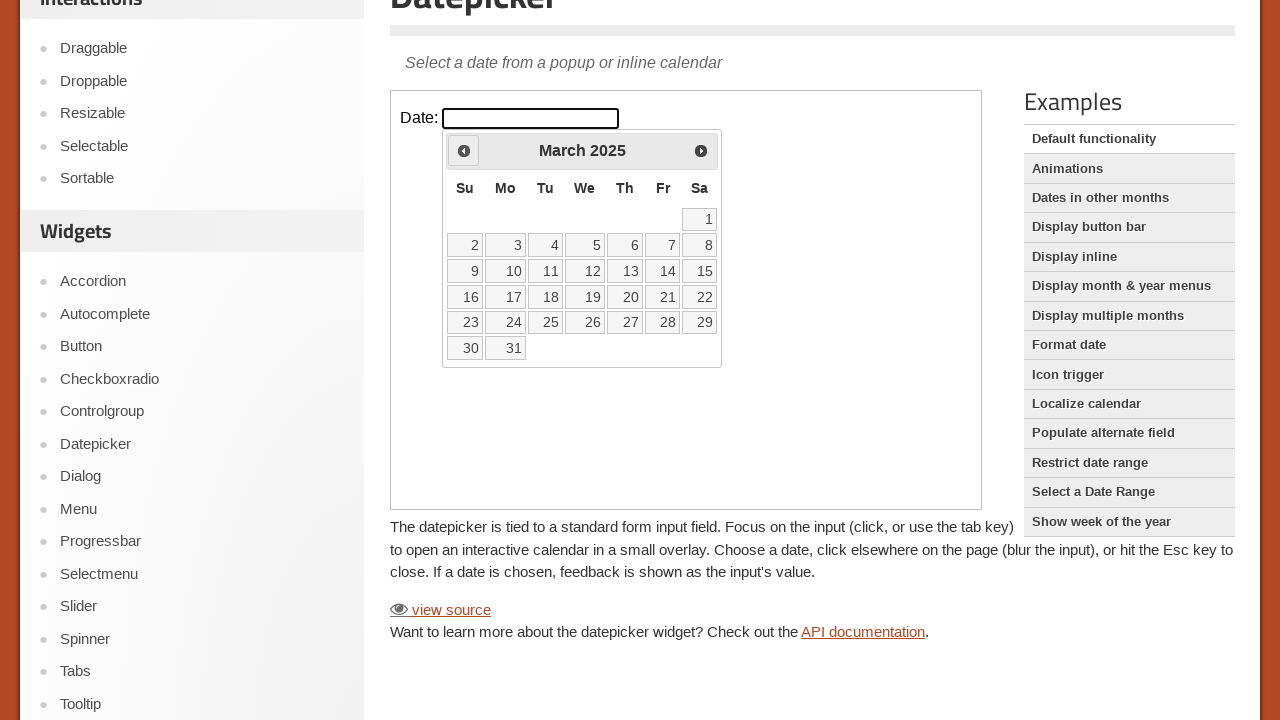

Clicked previous month button (iteration 12/48) at (464, 150) on iframe >> nth=0 >> internal:control=enter-frame >> xpath=//*[@id='ui-datepicker-
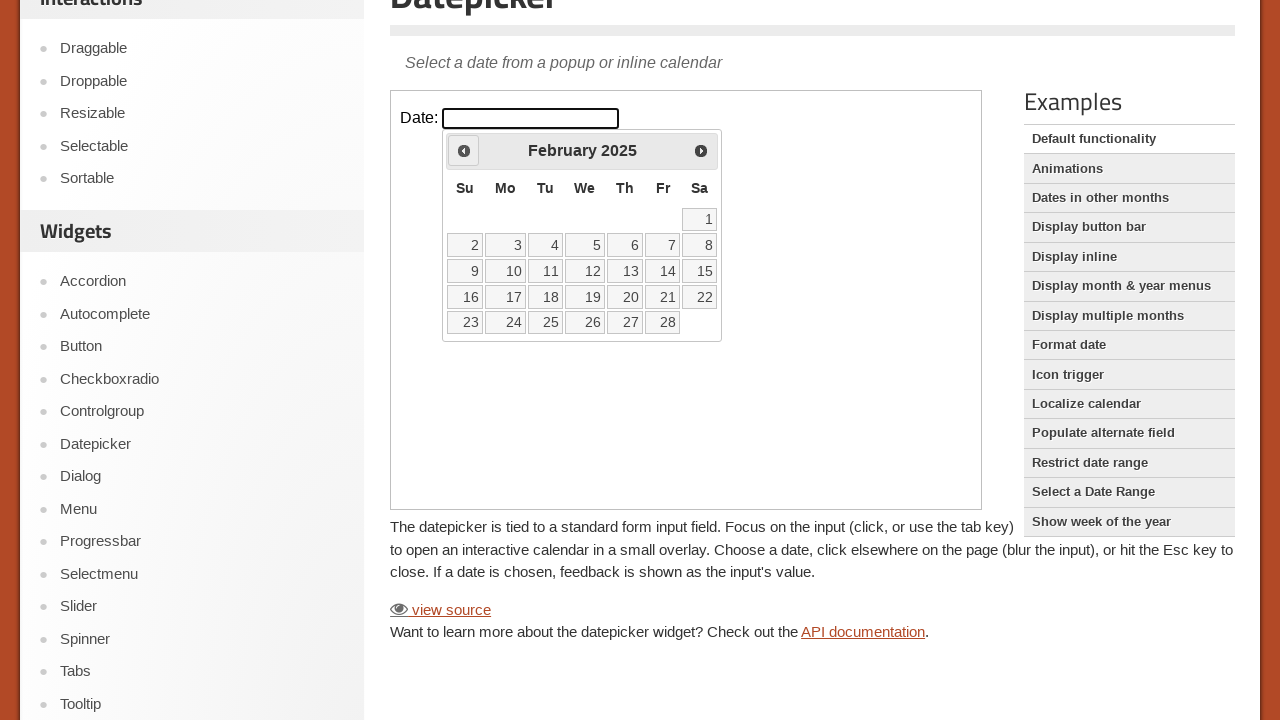

Waited 200ms for month navigation (iteration 12/48)
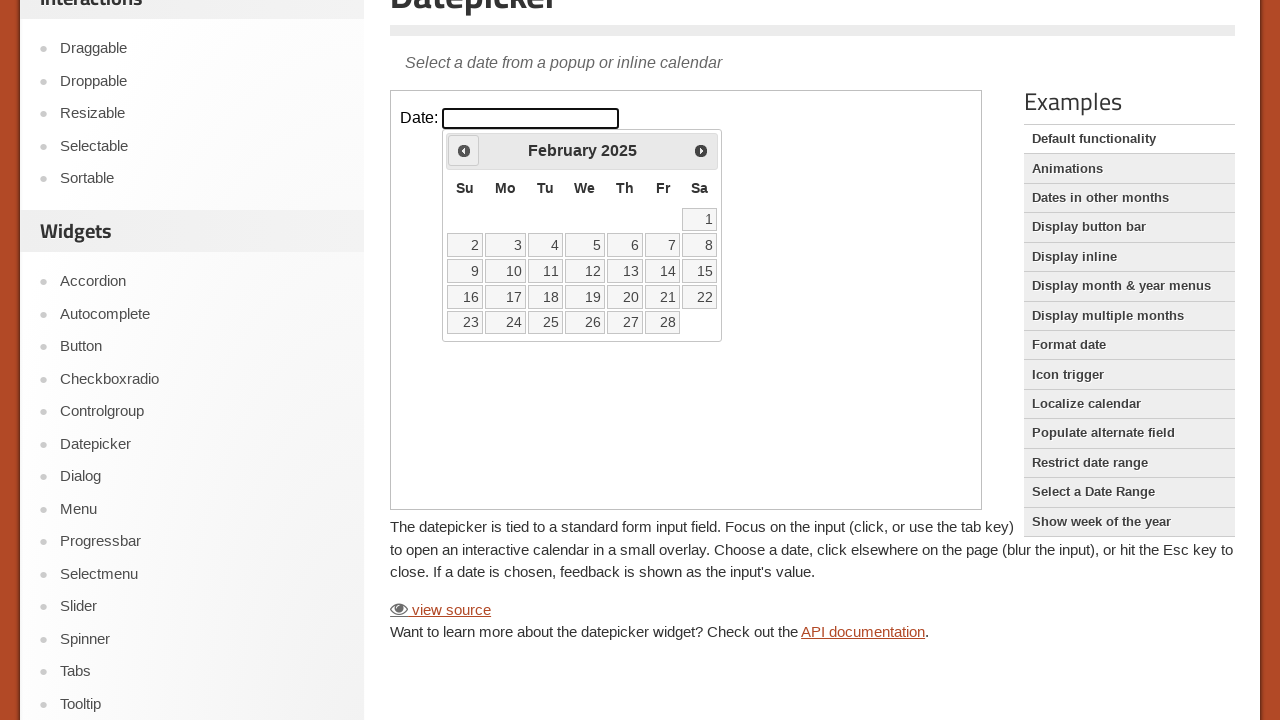

Clicked previous month button (iteration 13/48) at (464, 150) on iframe >> nth=0 >> internal:control=enter-frame >> xpath=//*[@id='ui-datepicker-
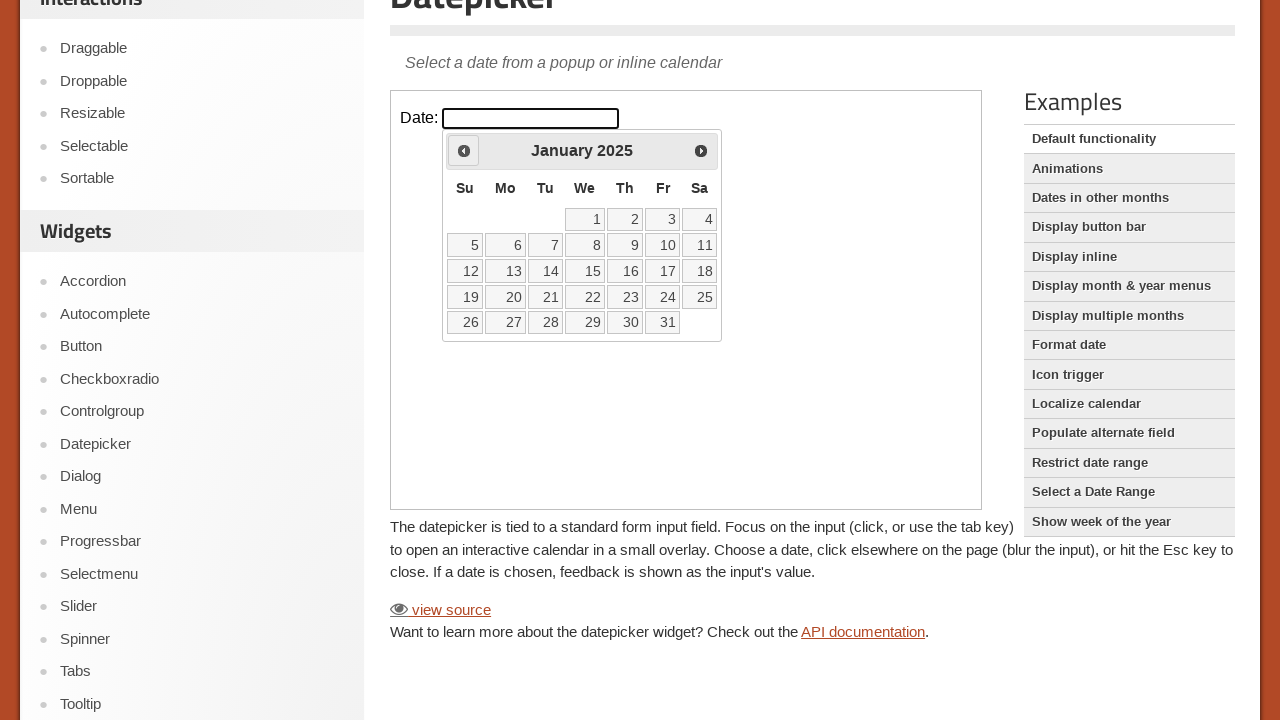

Waited 200ms for month navigation (iteration 13/48)
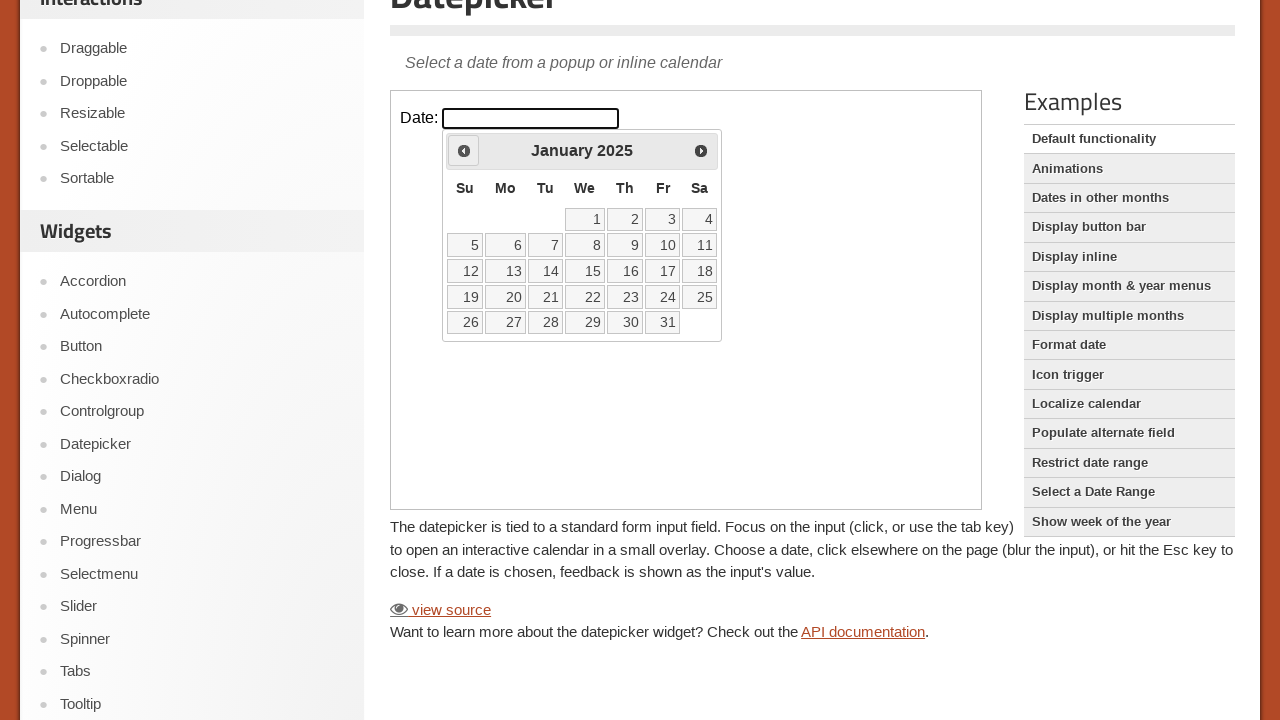

Clicked previous month button (iteration 14/48) at (464, 150) on iframe >> nth=0 >> internal:control=enter-frame >> xpath=//*[@id='ui-datepicker-
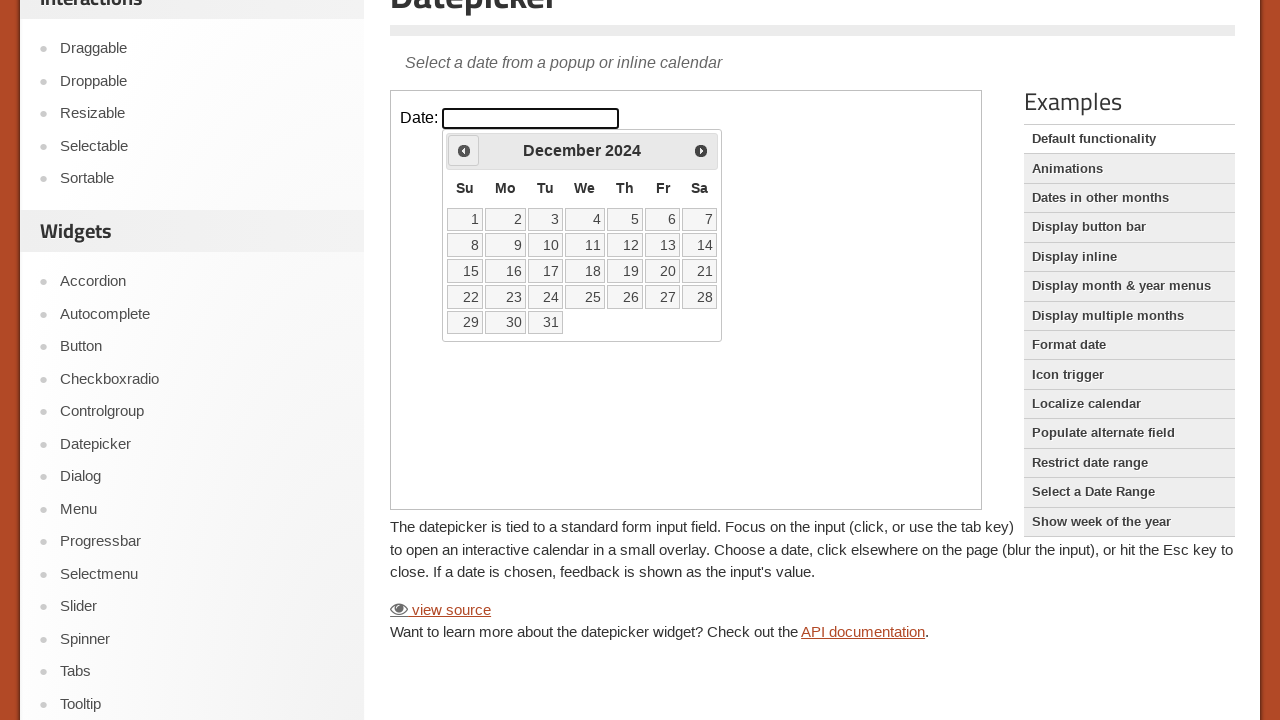

Waited 200ms for month navigation (iteration 14/48)
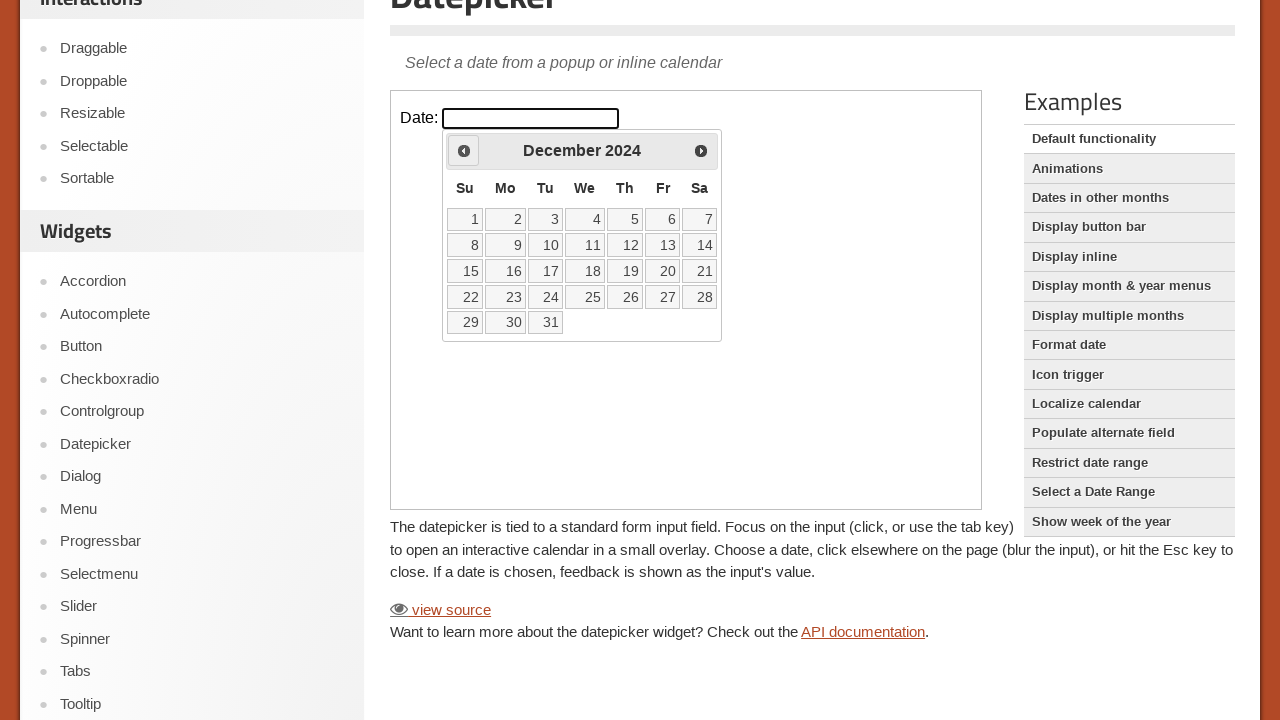

Clicked previous month button (iteration 15/48) at (464, 150) on iframe >> nth=0 >> internal:control=enter-frame >> xpath=//*[@id='ui-datepicker-
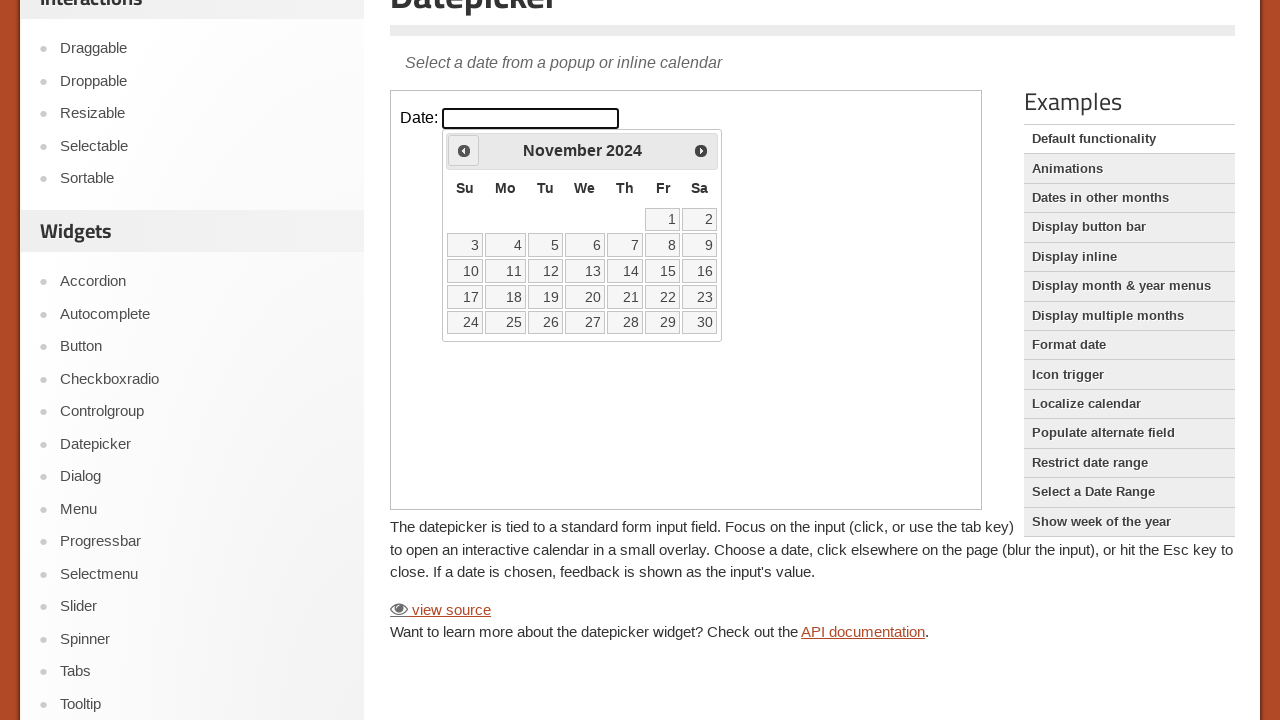

Waited 200ms for month navigation (iteration 15/48)
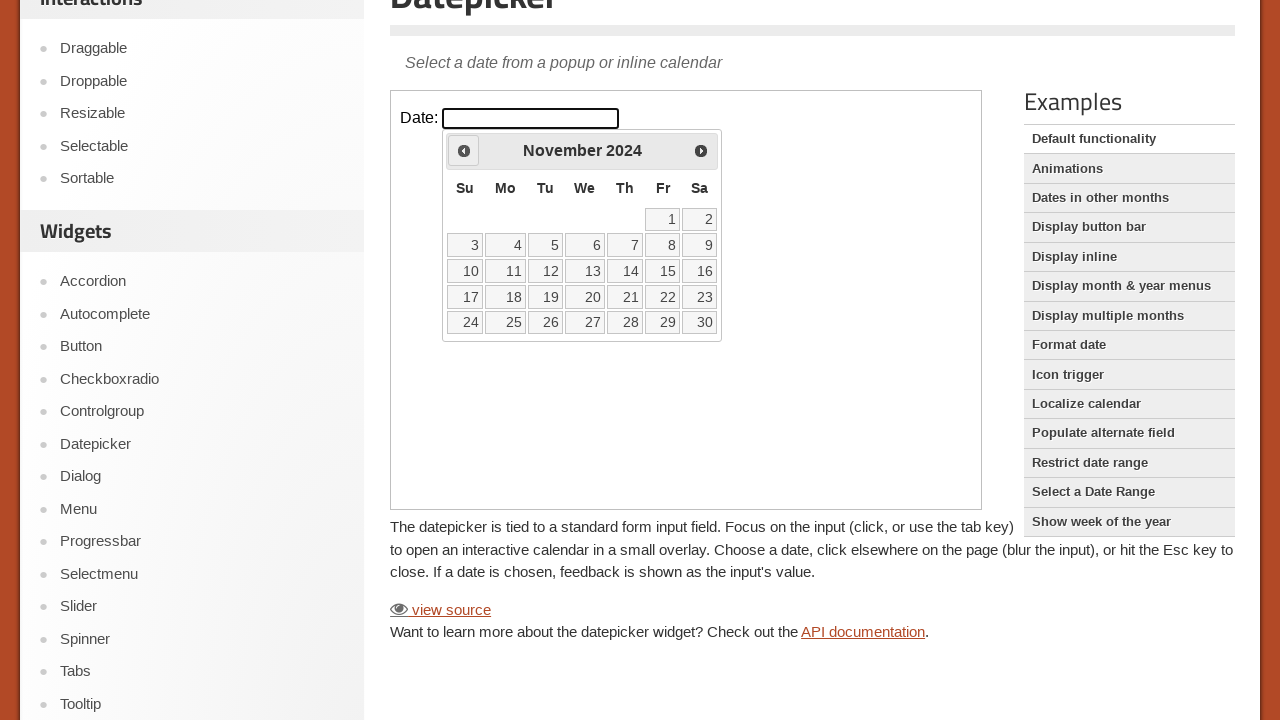

Clicked previous month button (iteration 16/48) at (464, 150) on iframe >> nth=0 >> internal:control=enter-frame >> xpath=//*[@id='ui-datepicker-
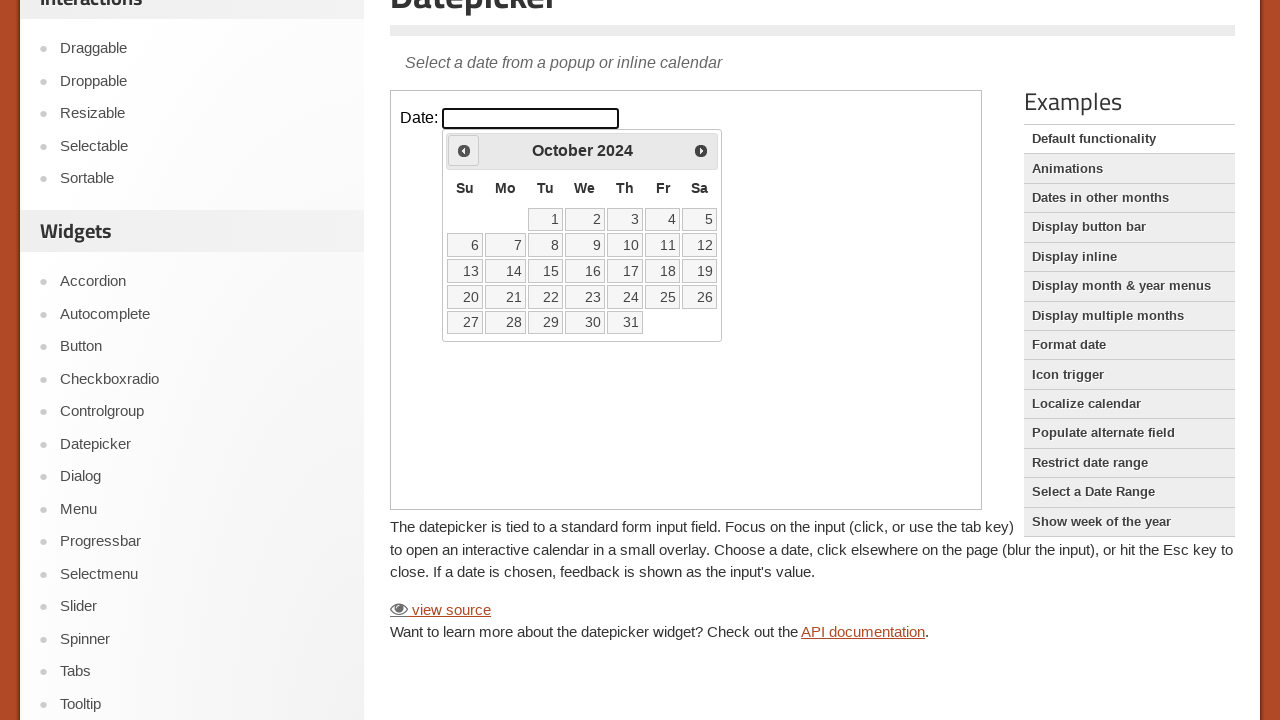

Waited 200ms for month navigation (iteration 16/48)
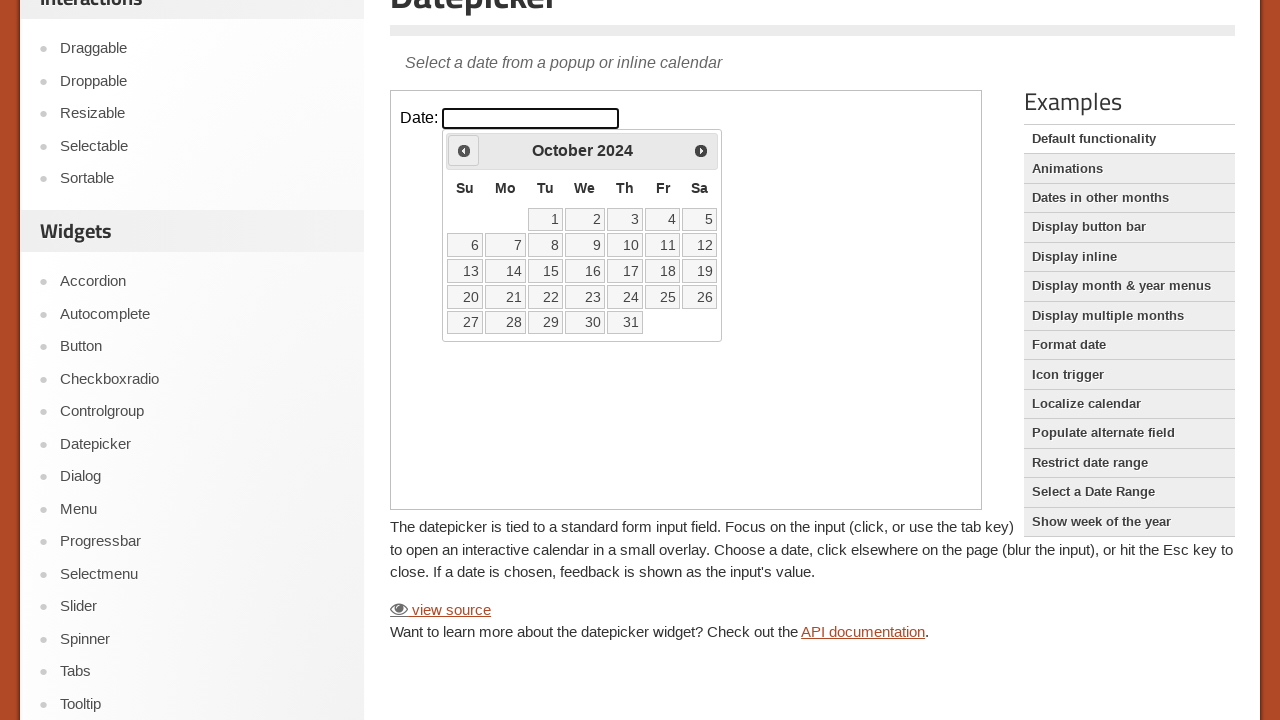

Clicked previous month button (iteration 17/48) at (464, 150) on iframe >> nth=0 >> internal:control=enter-frame >> xpath=//*[@id='ui-datepicker-
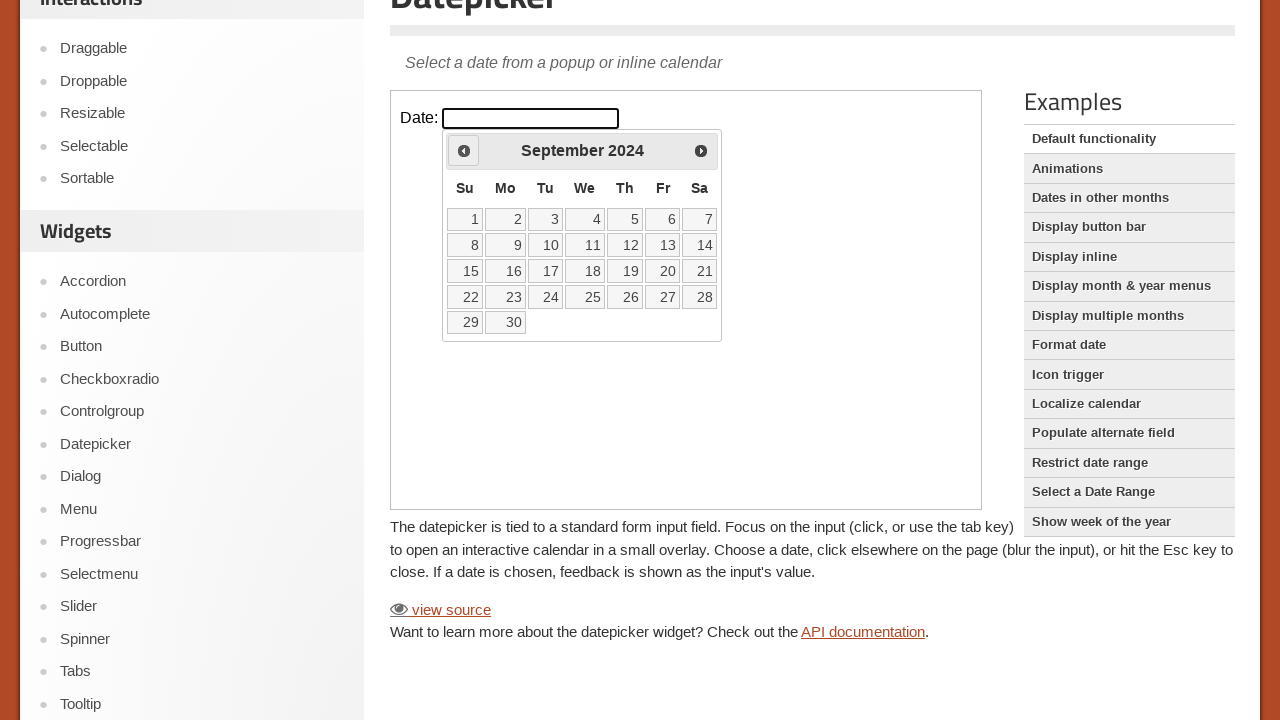

Waited 200ms for month navigation (iteration 17/48)
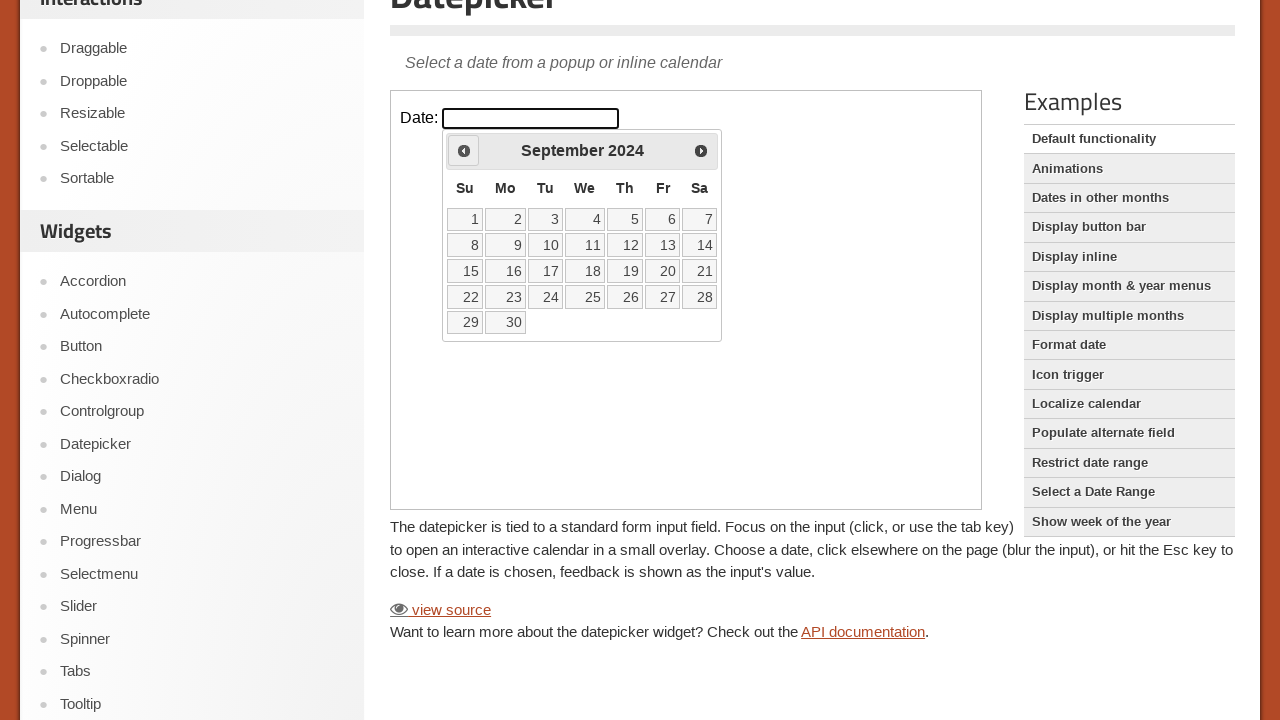

Clicked previous month button (iteration 18/48) at (464, 150) on iframe >> nth=0 >> internal:control=enter-frame >> xpath=//*[@id='ui-datepicker-
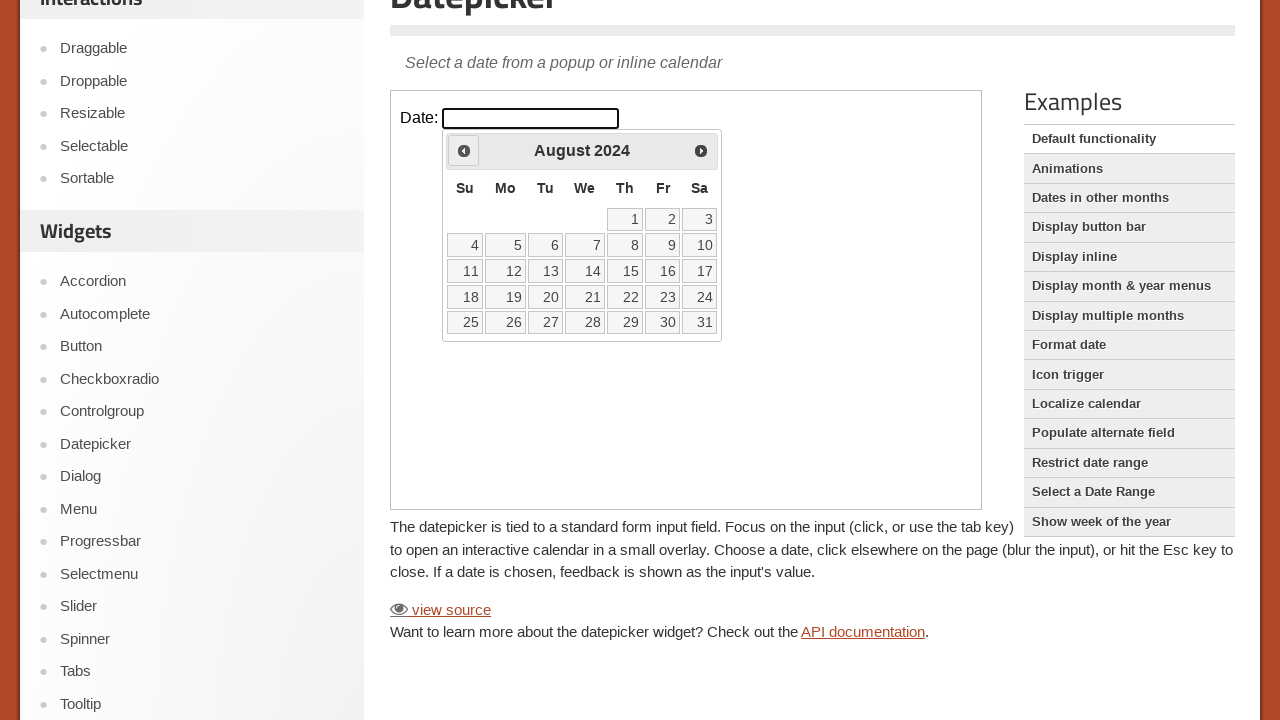

Waited 200ms for month navigation (iteration 18/48)
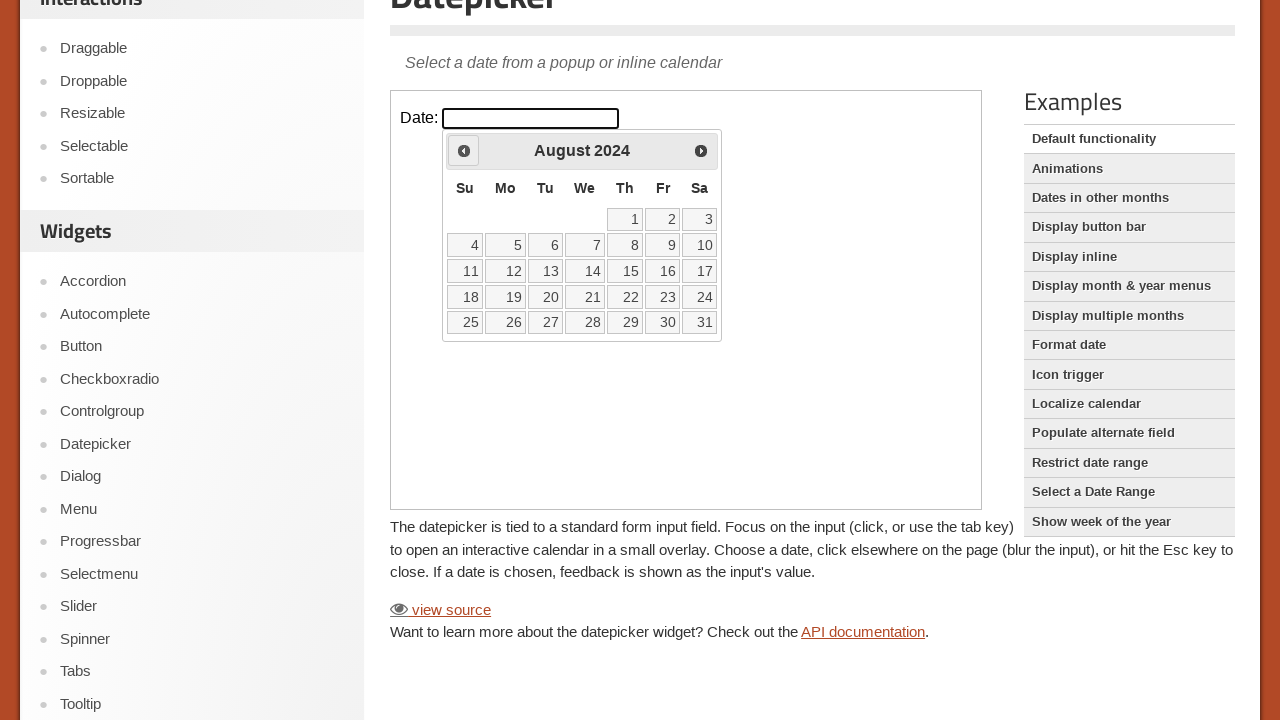

Clicked previous month button (iteration 19/48) at (464, 150) on iframe >> nth=0 >> internal:control=enter-frame >> xpath=//*[@id='ui-datepicker-
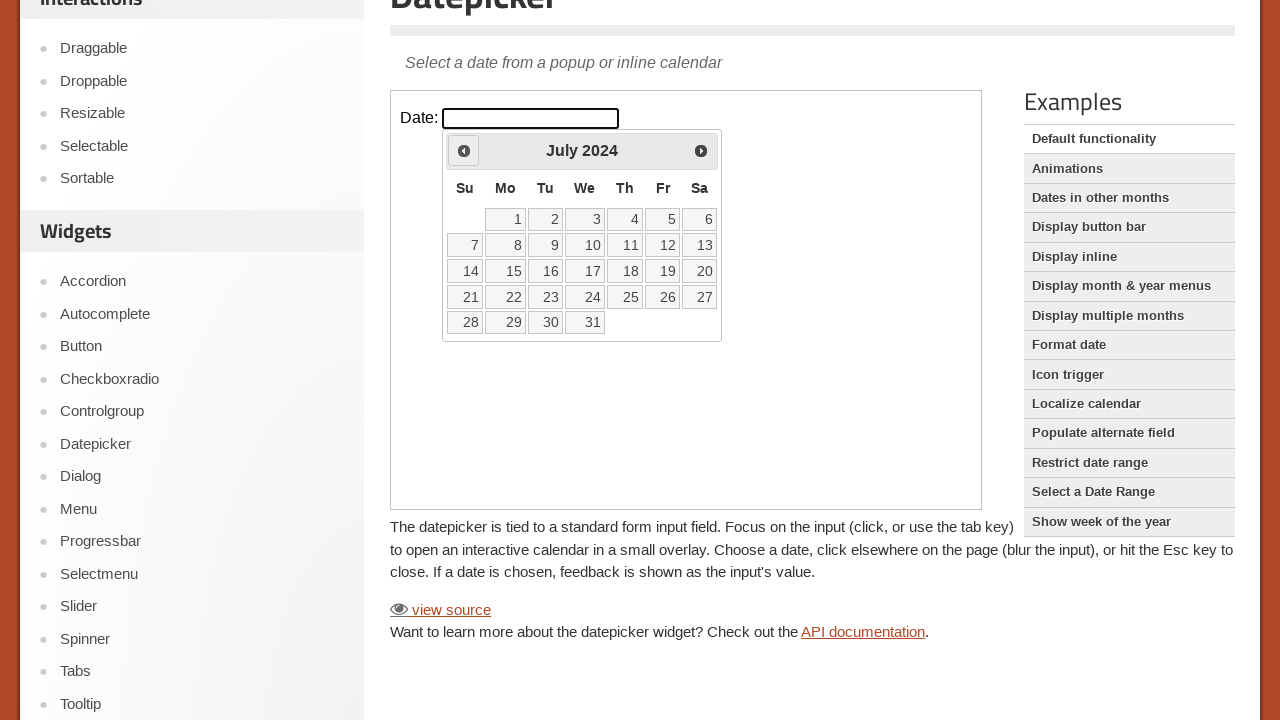

Waited 200ms for month navigation (iteration 19/48)
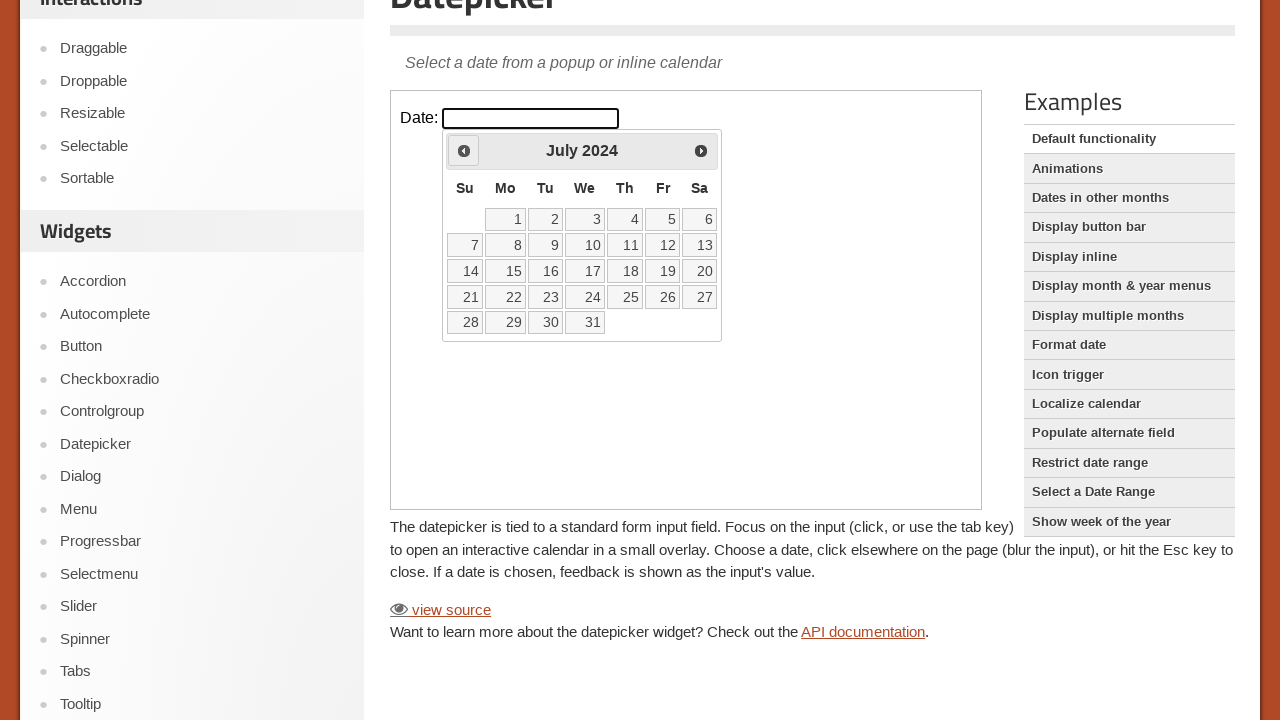

Clicked previous month button (iteration 20/48) at (464, 150) on iframe >> nth=0 >> internal:control=enter-frame >> xpath=//*[@id='ui-datepicker-
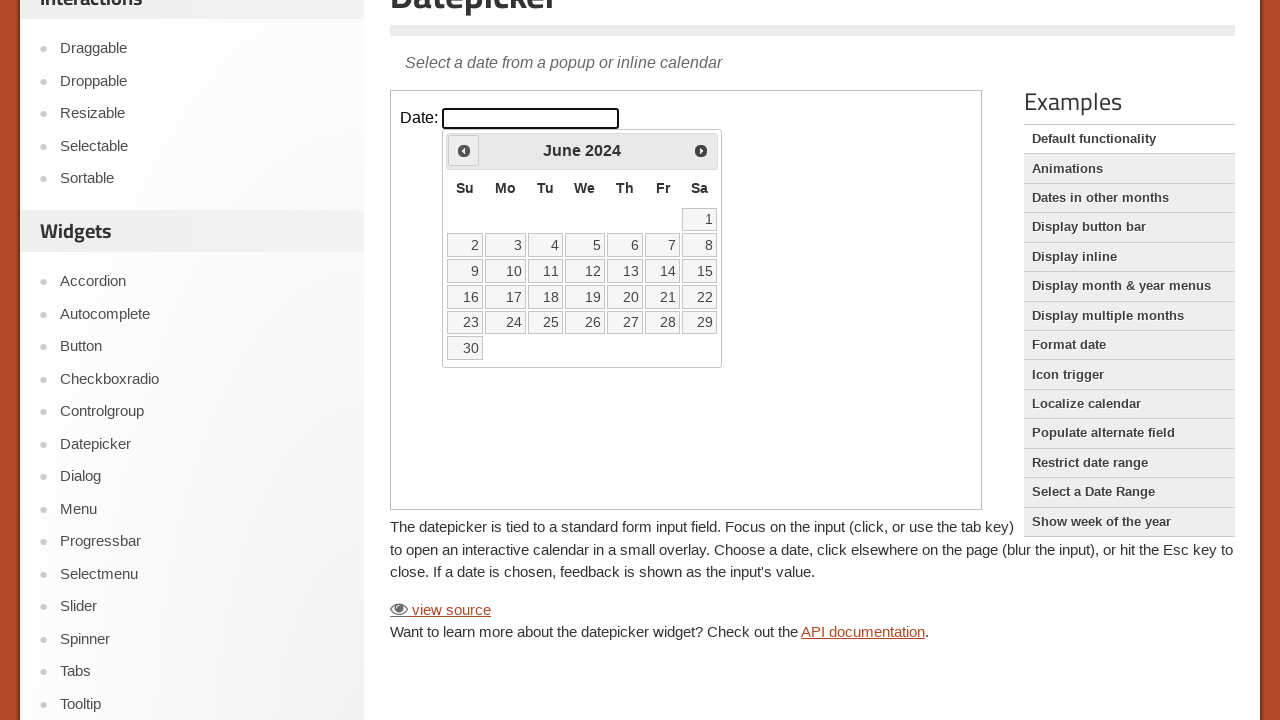

Waited 200ms for month navigation (iteration 20/48)
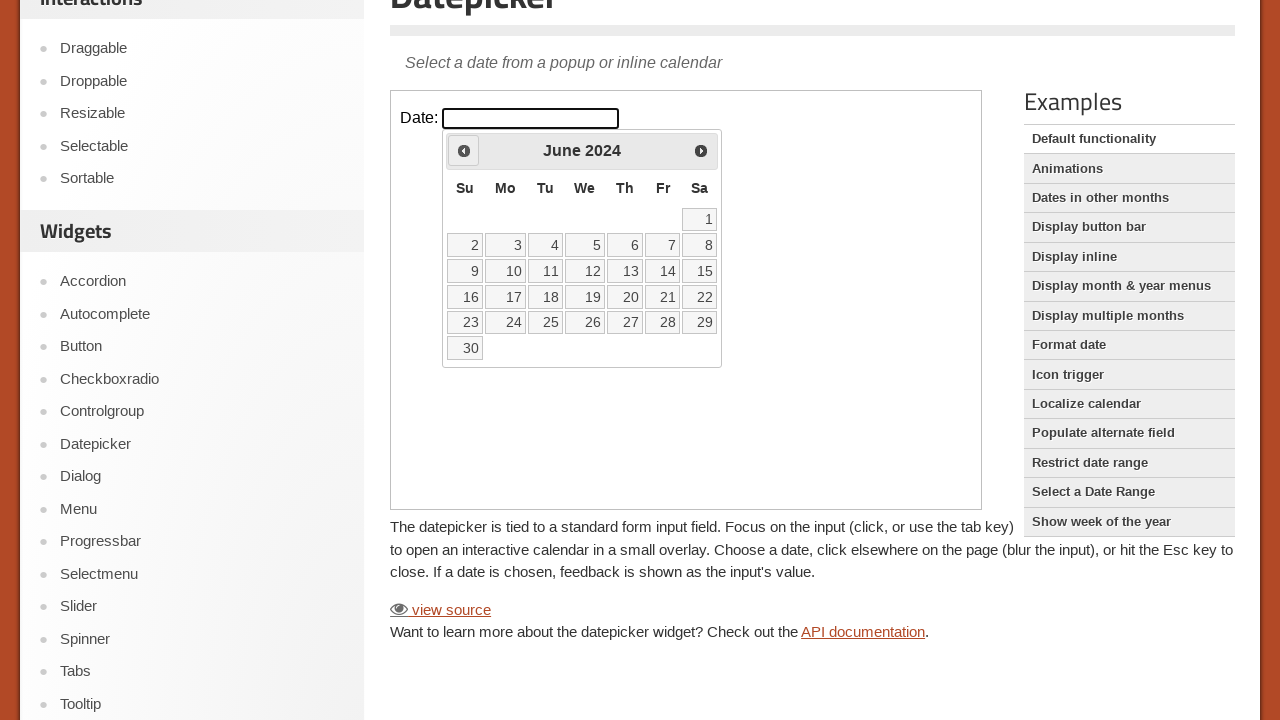

Clicked previous month button (iteration 21/48) at (464, 150) on iframe >> nth=0 >> internal:control=enter-frame >> xpath=//*[@id='ui-datepicker-
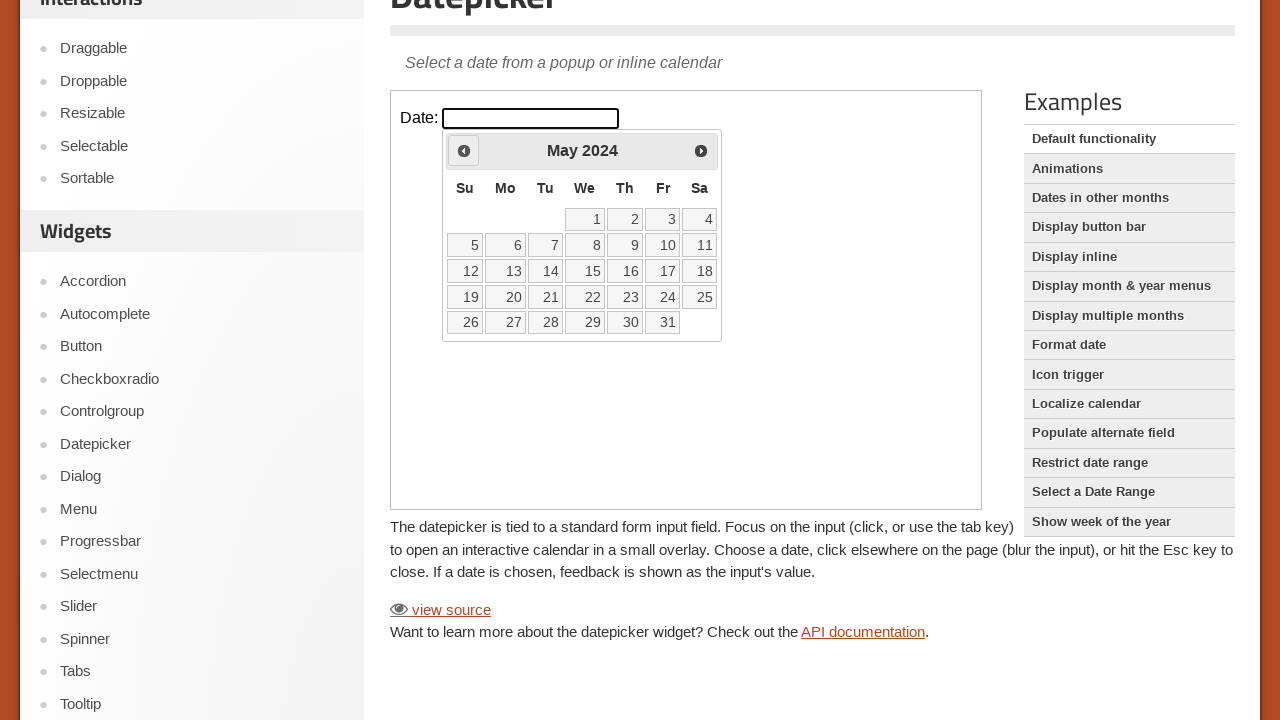

Waited 200ms for month navigation (iteration 21/48)
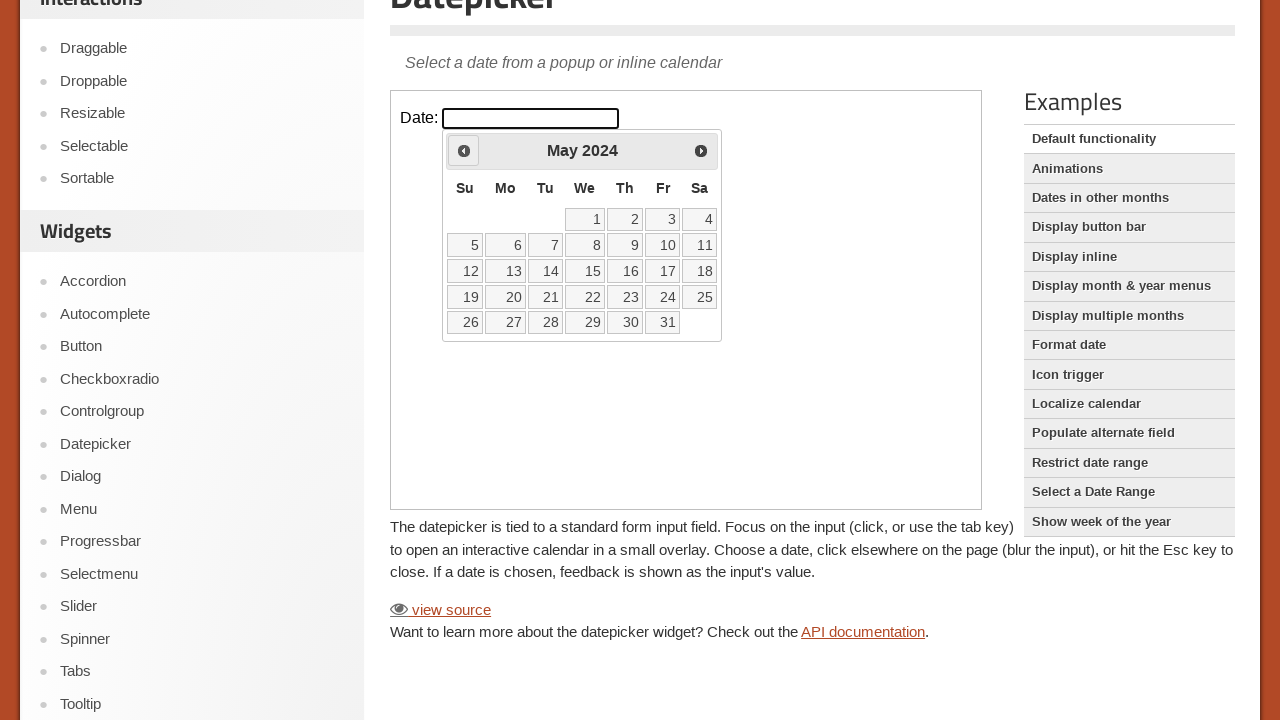

Clicked previous month button (iteration 22/48) at (464, 150) on iframe >> nth=0 >> internal:control=enter-frame >> xpath=//*[@id='ui-datepicker-
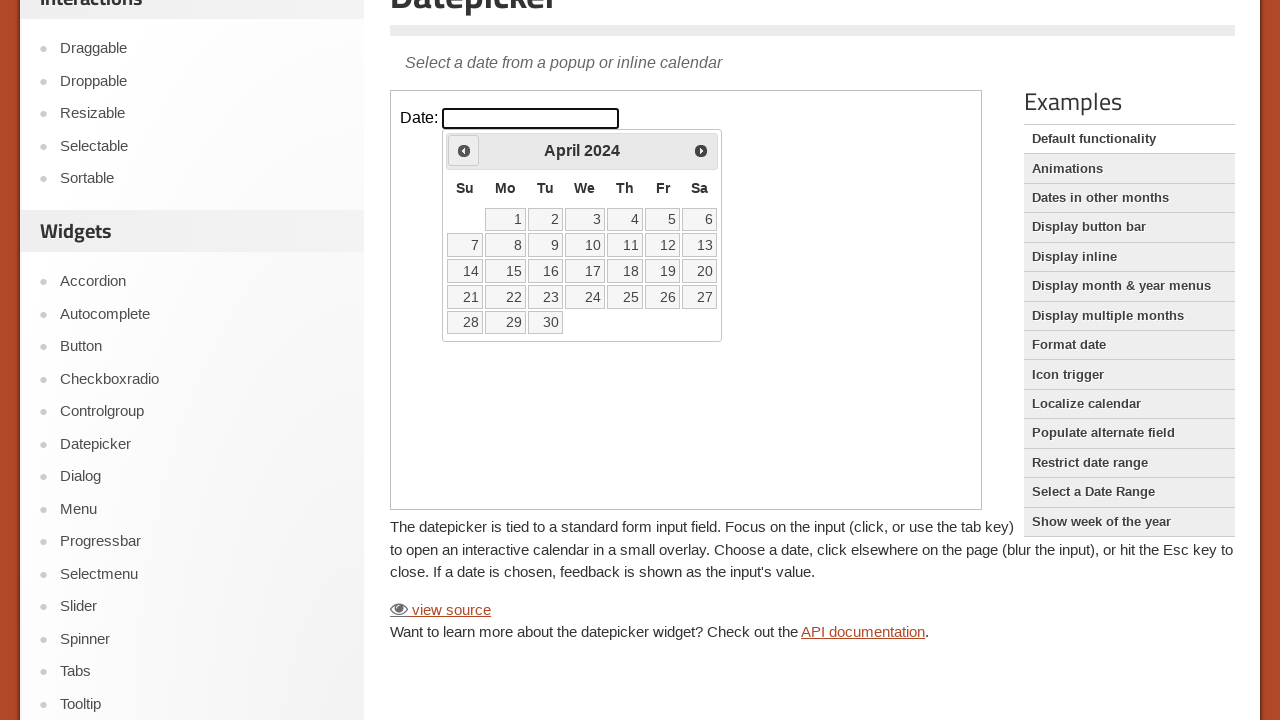

Waited 200ms for month navigation (iteration 22/48)
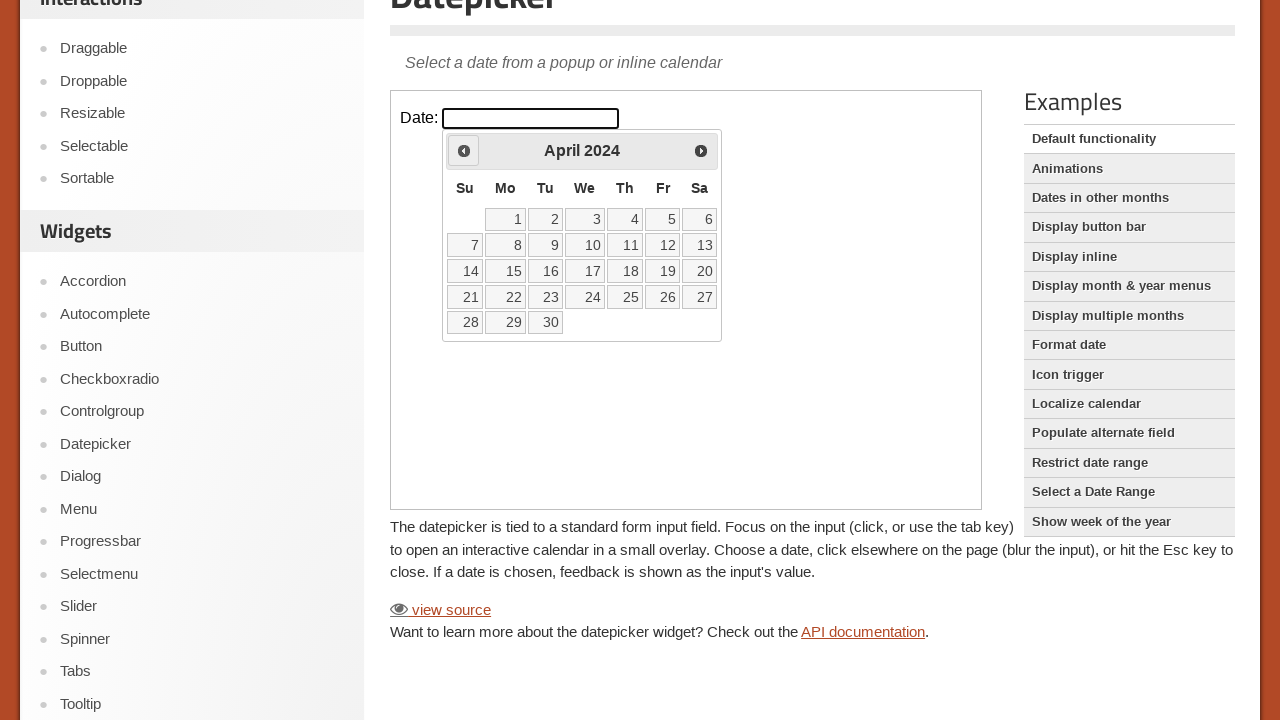

Clicked previous month button (iteration 23/48) at (464, 150) on iframe >> nth=0 >> internal:control=enter-frame >> xpath=//*[@id='ui-datepicker-
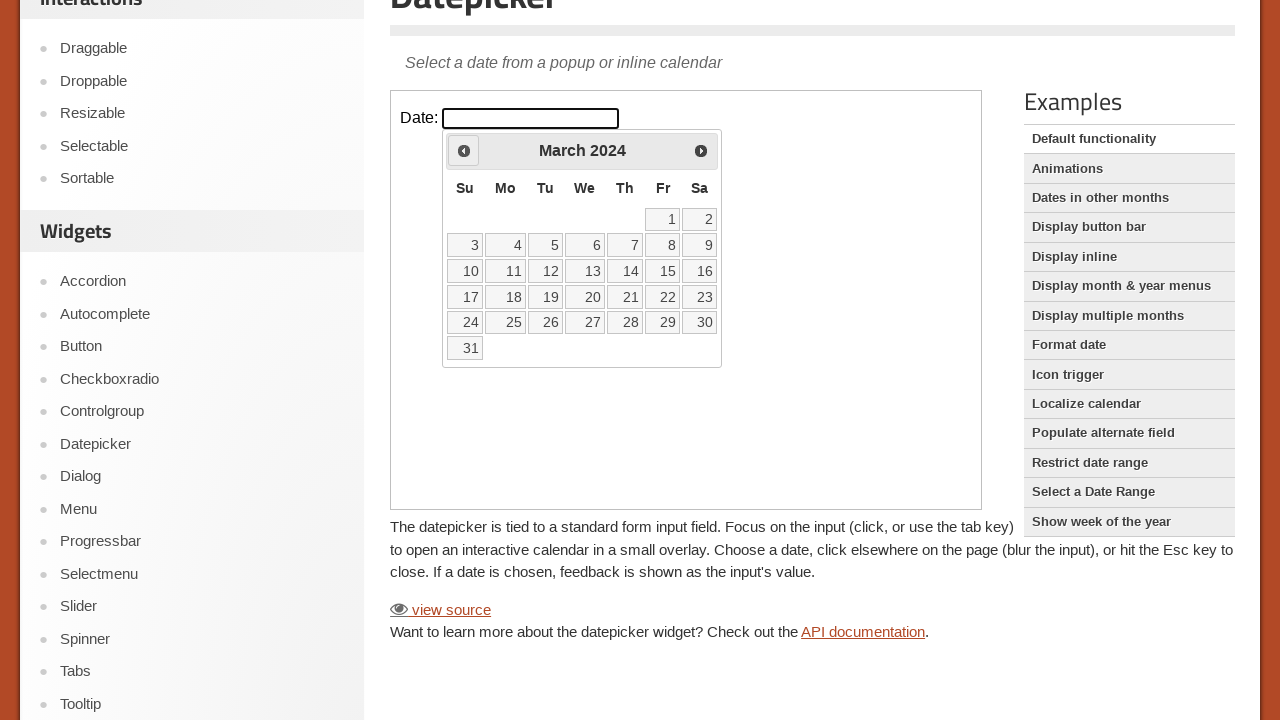

Waited 200ms for month navigation (iteration 23/48)
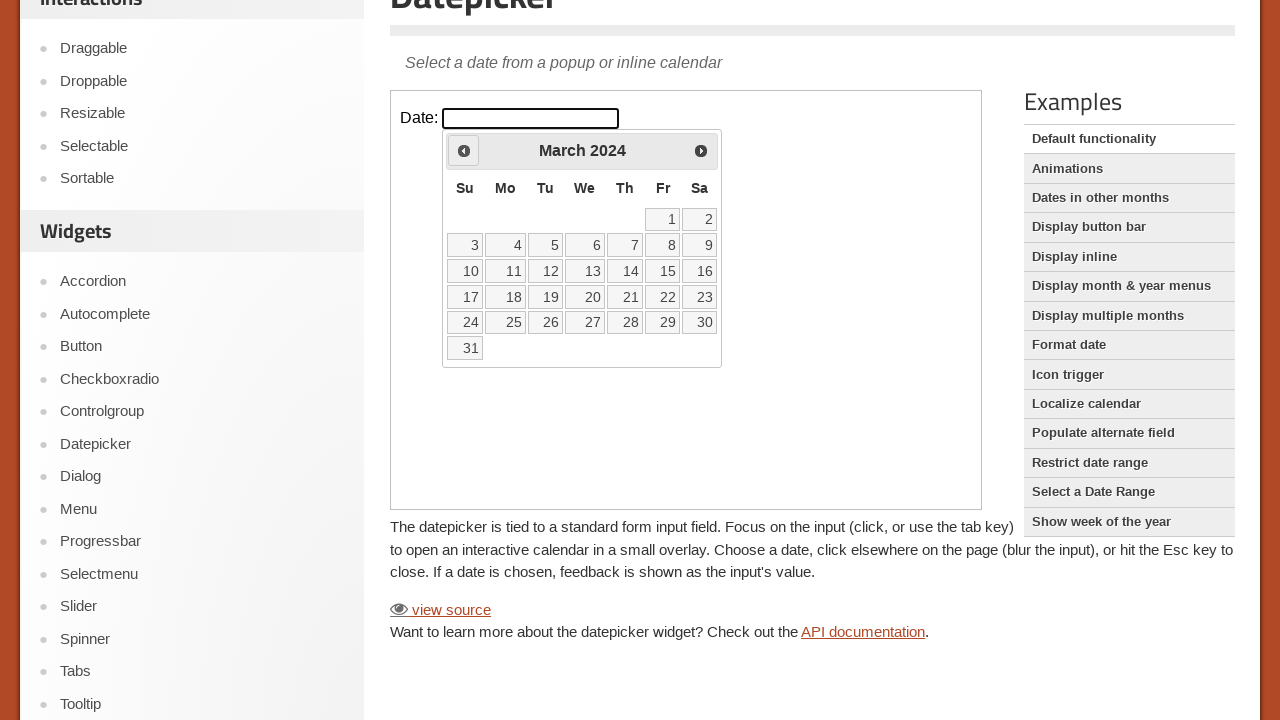

Clicked previous month button (iteration 24/48) at (464, 150) on iframe >> nth=0 >> internal:control=enter-frame >> xpath=//*[@id='ui-datepicker-
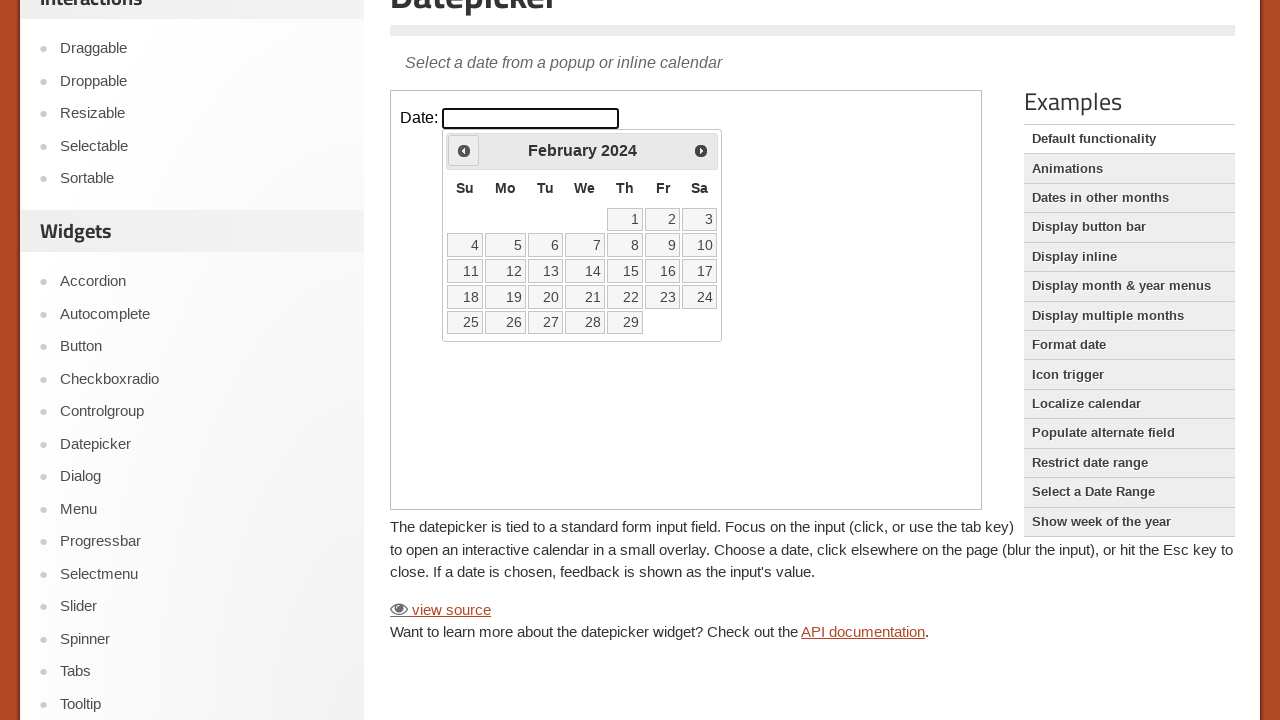

Waited 200ms for month navigation (iteration 24/48)
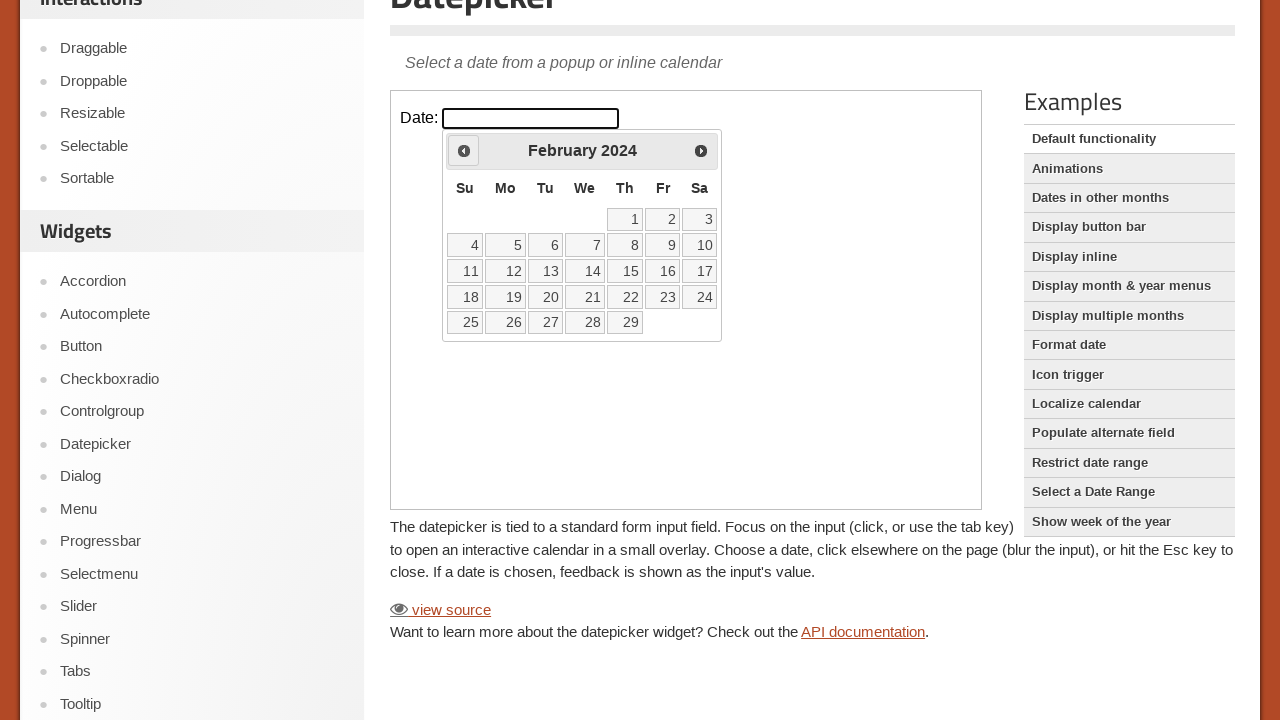

Clicked previous month button (iteration 25/48) at (464, 150) on iframe >> nth=0 >> internal:control=enter-frame >> xpath=//*[@id='ui-datepicker-
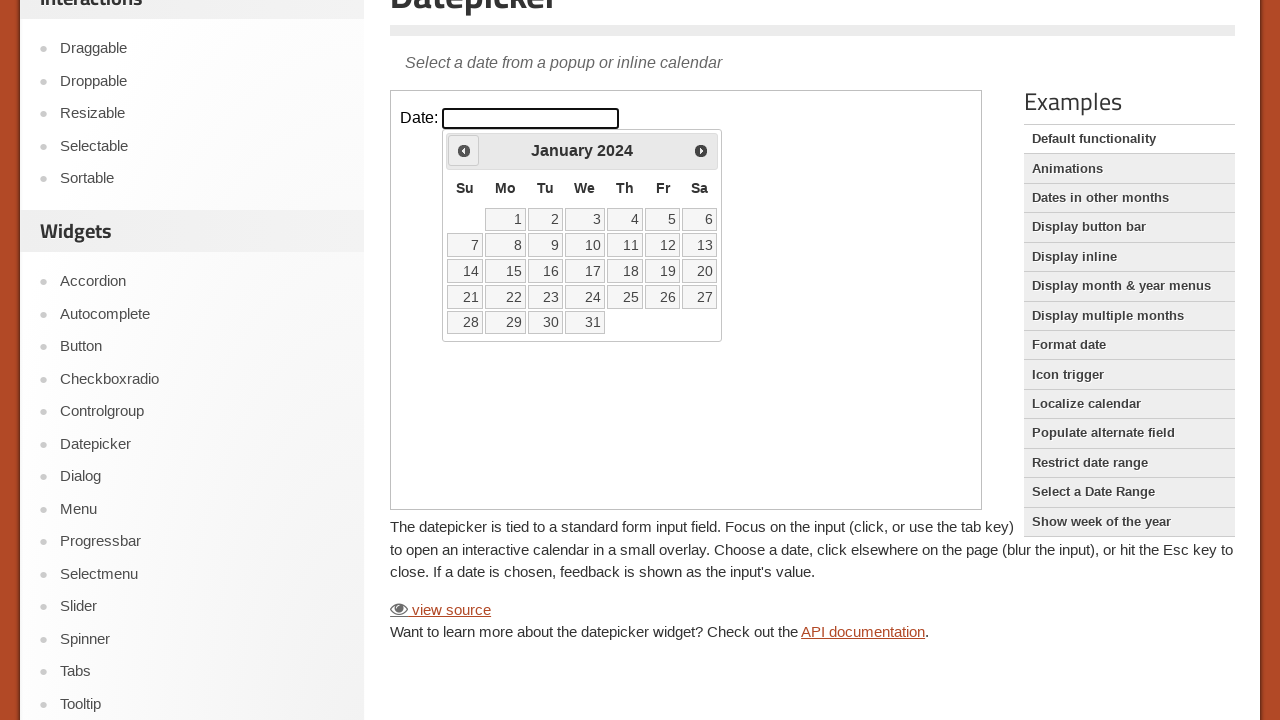

Waited 200ms for month navigation (iteration 25/48)
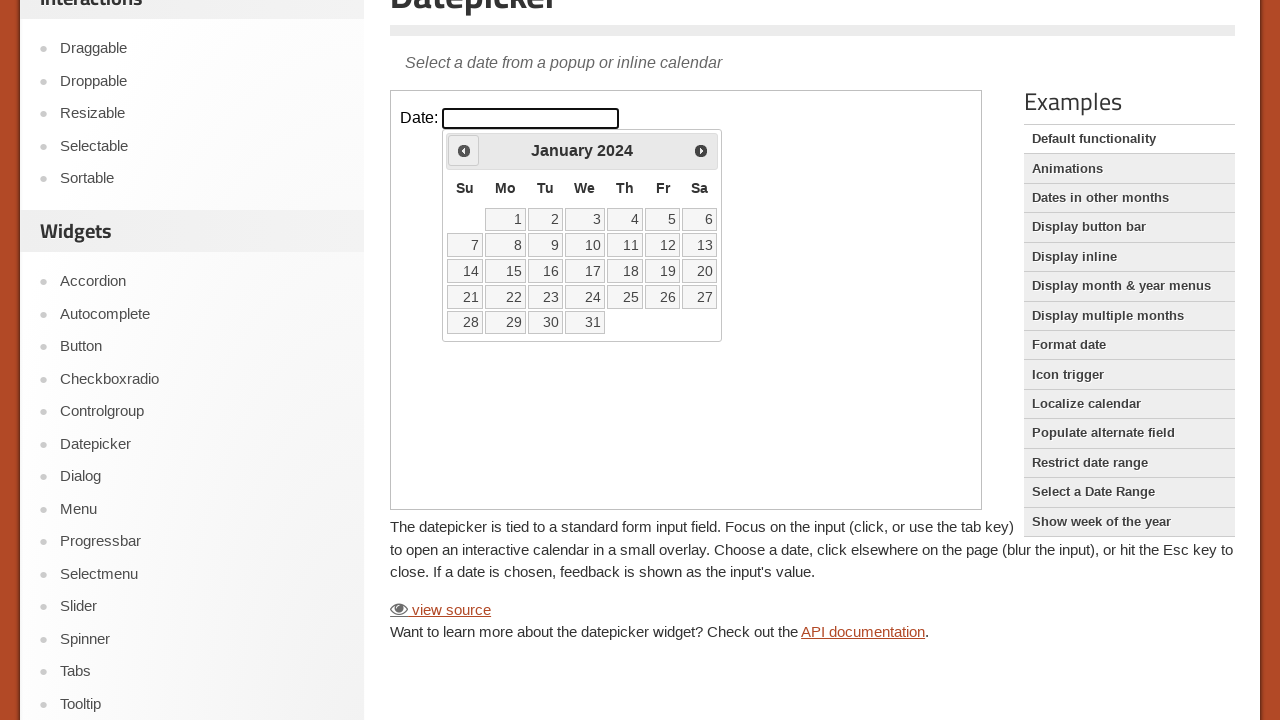

Clicked previous month button (iteration 26/48) at (464, 150) on iframe >> nth=0 >> internal:control=enter-frame >> xpath=//*[@id='ui-datepicker-
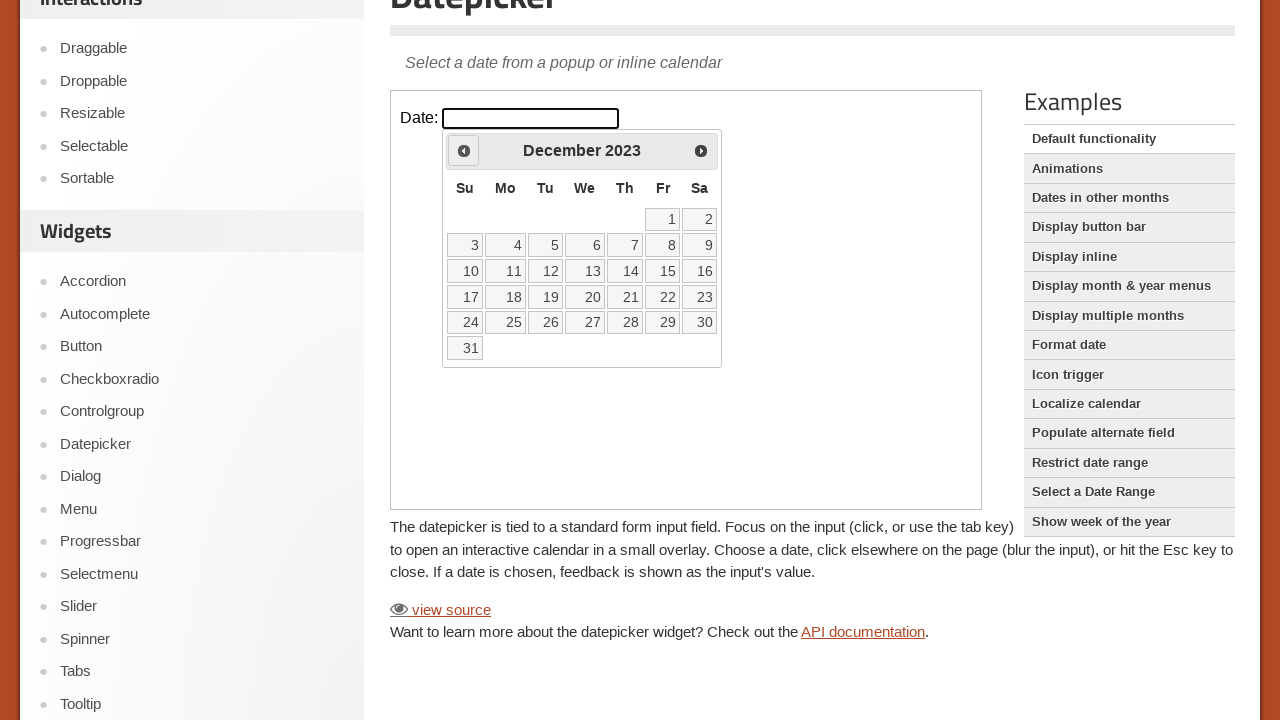

Waited 200ms for month navigation (iteration 26/48)
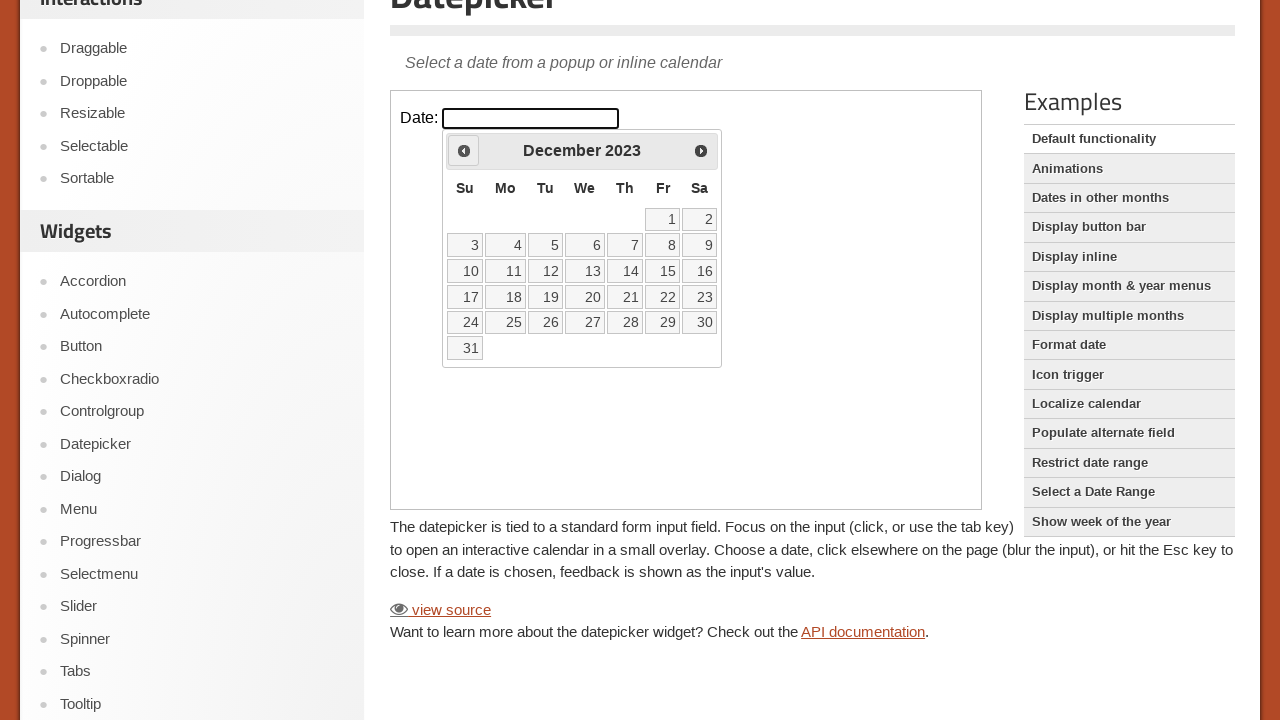

Clicked previous month button (iteration 27/48) at (464, 150) on iframe >> nth=0 >> internal:control=enter-frame >> xpath=//*[@id='ui-datepicker-
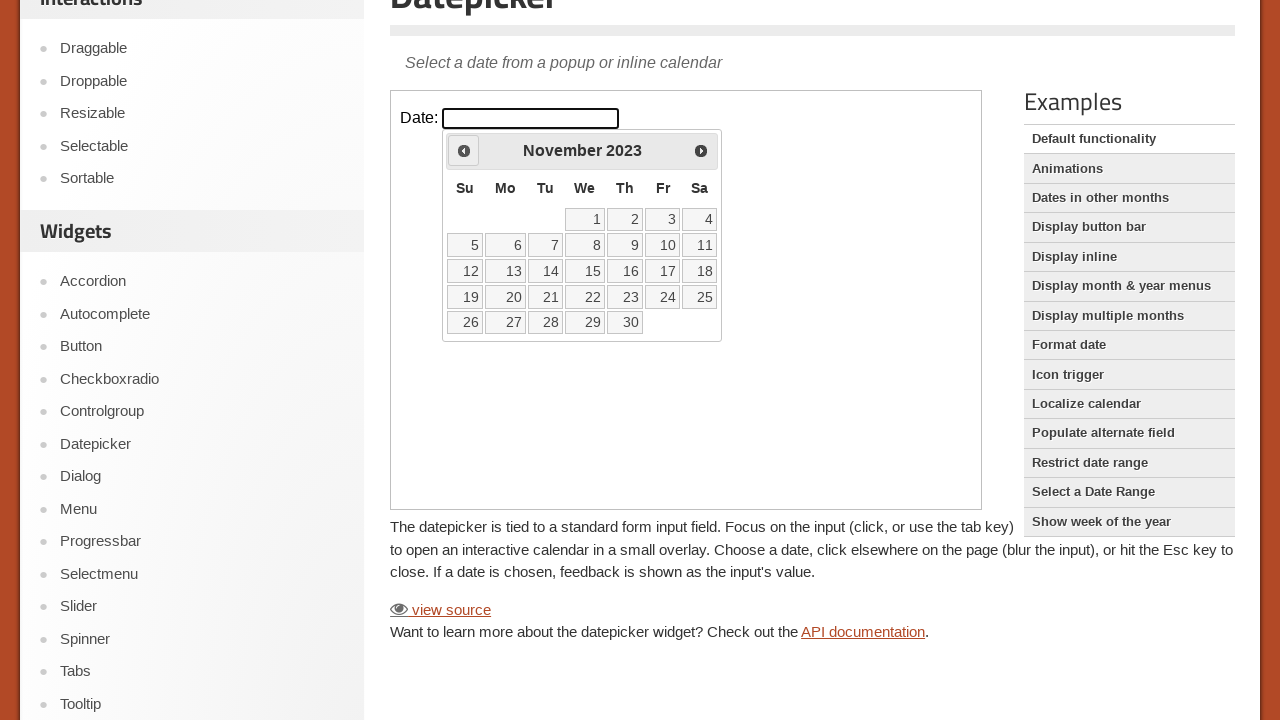

Waited 200ms for month navigation (iteration 27/48)
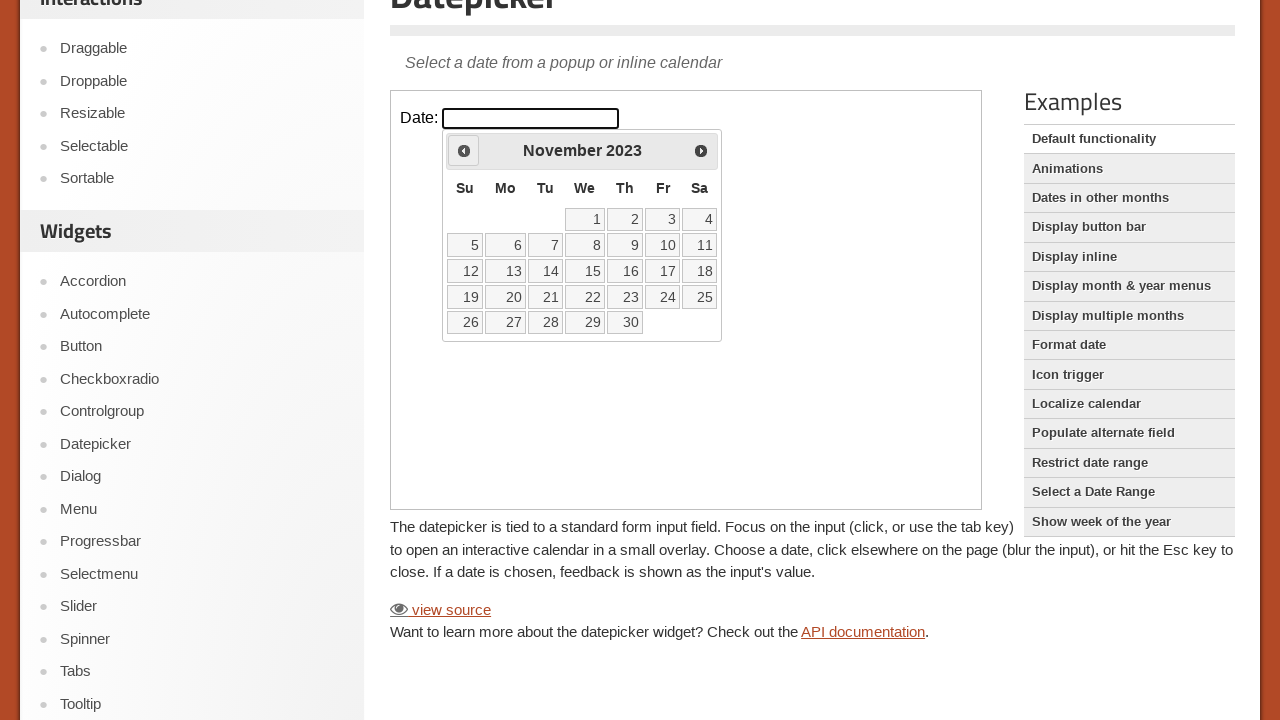

Clicked previous month button (iteration 28/48) at (464, 150) on iframe >> nth=0 >> internal:control=enter-frame >> xpath=//*[@id='ui-datepicker-
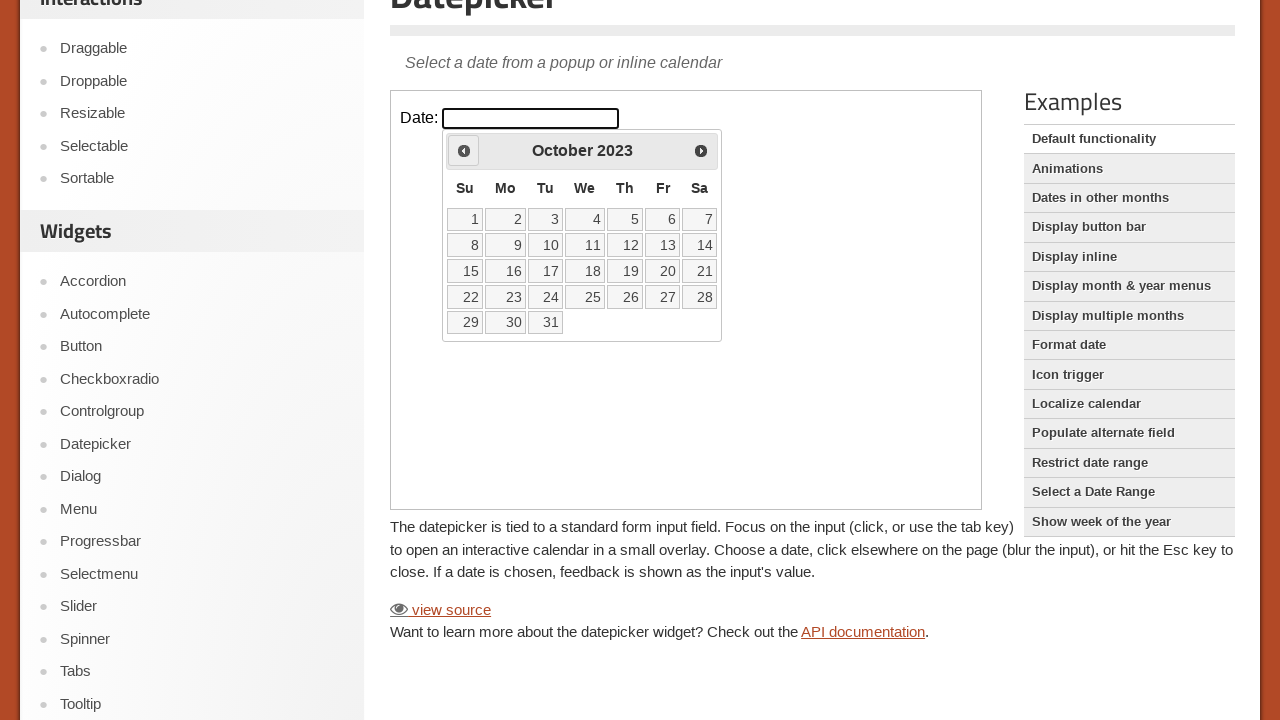

Waited 200ms for month navigation (iteration 28/48)
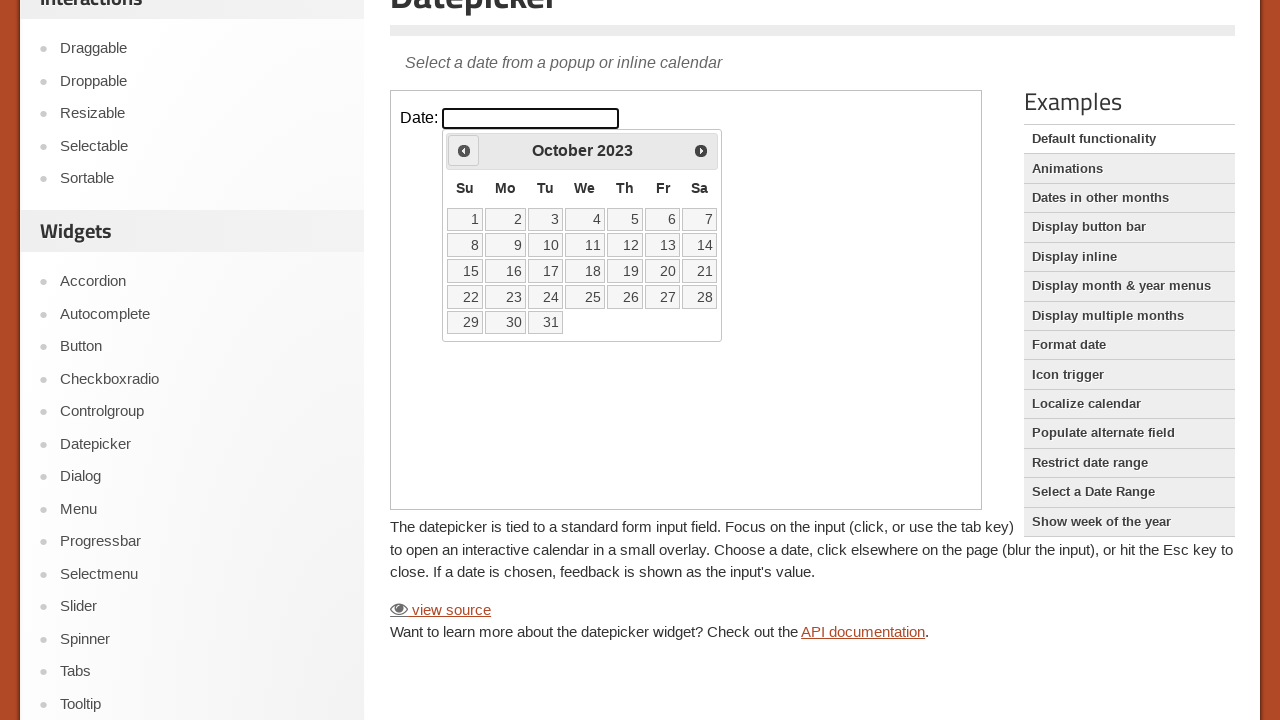

Clicked previous month button (iteration 29/48) at (464, 150) on iframe >> nth=0 >> internal:control=enter-frame >> xpath=//*[@id='ui-datepicker-
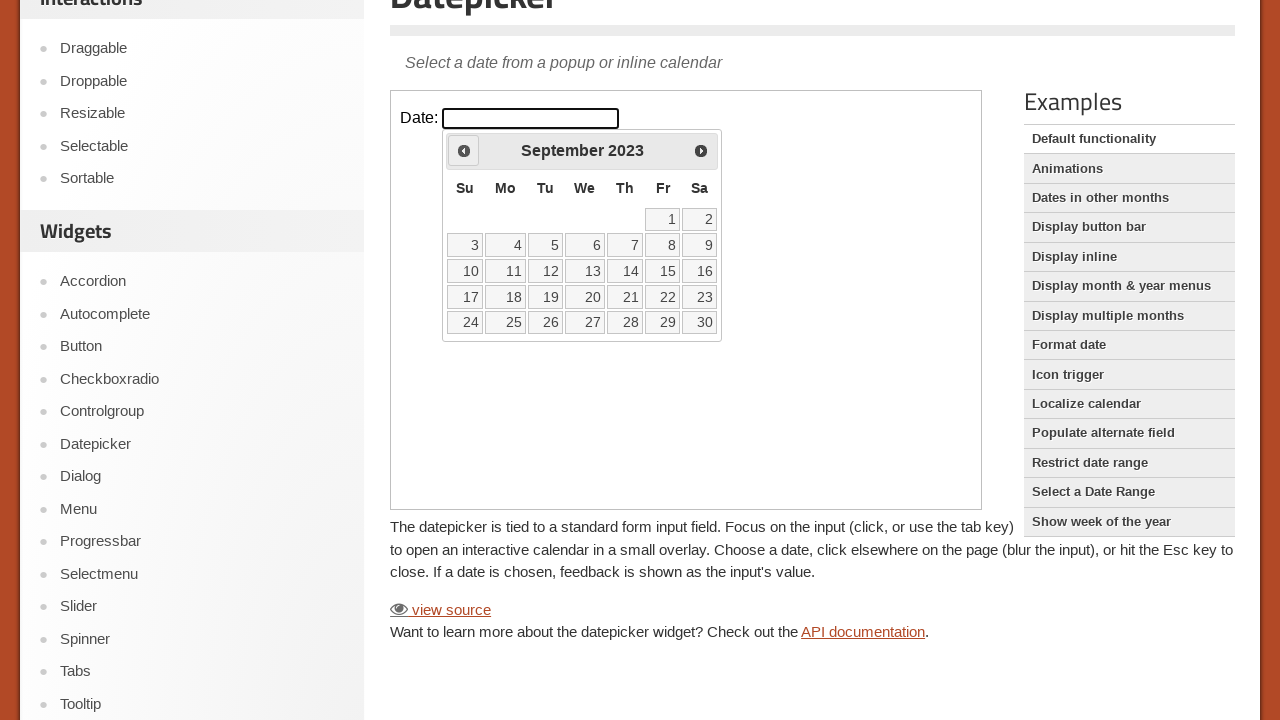

Waited 200ms for month navigation (iteration 29/48)
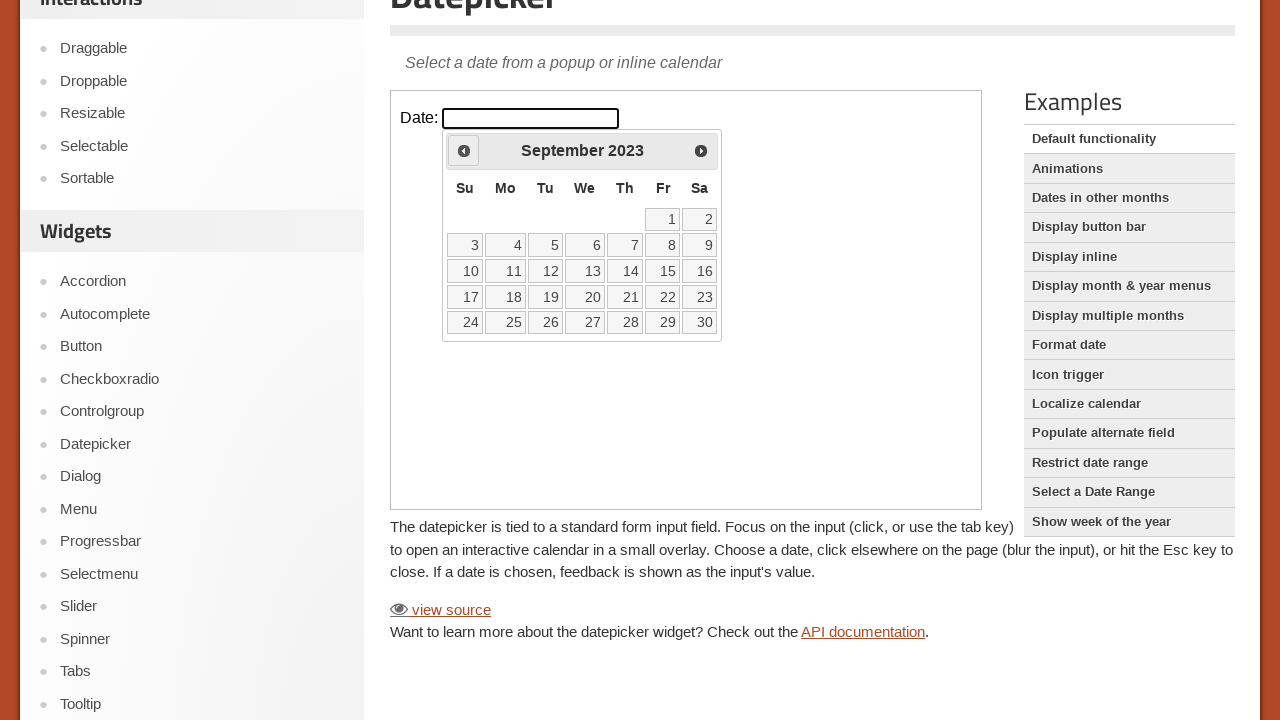

Clicked previous month button (iteration 30/48) at (464, 150) on iframe >> nth=0 >> internal:control=enter-frame >> xpath=//*[@id='ui-datepicker-
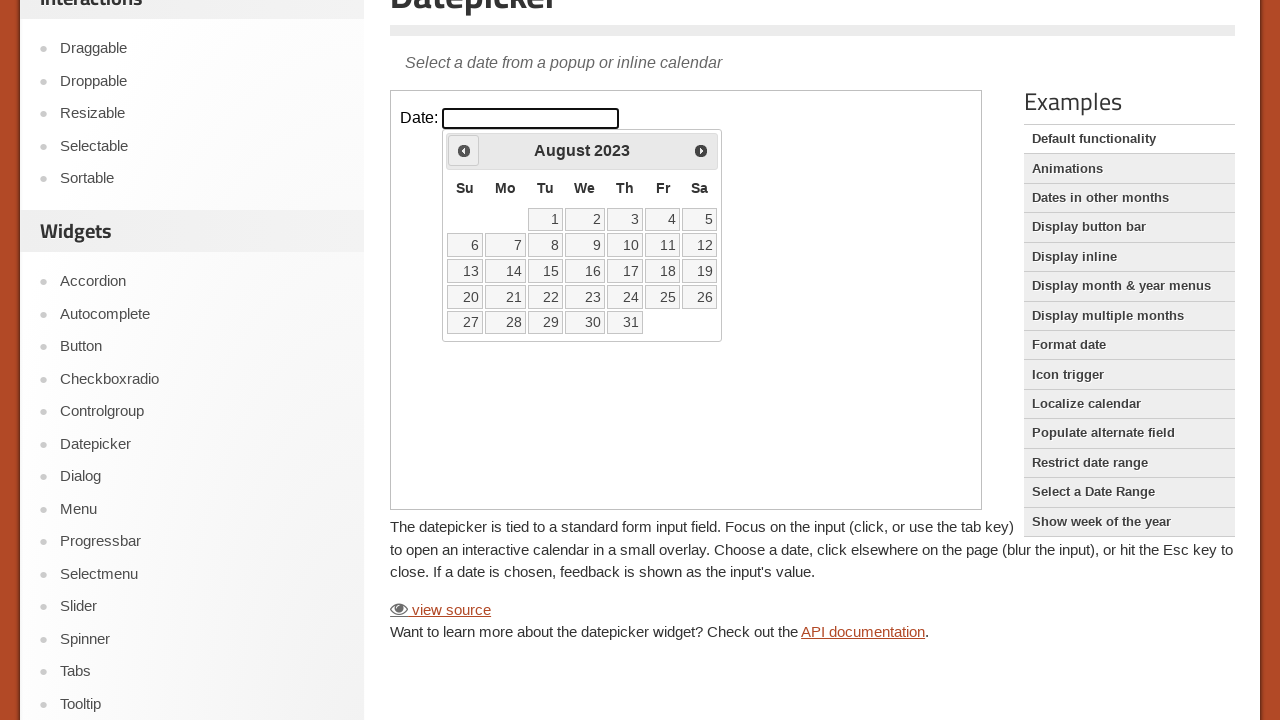

Waited 200ms for month navigation (iteration 30/48)
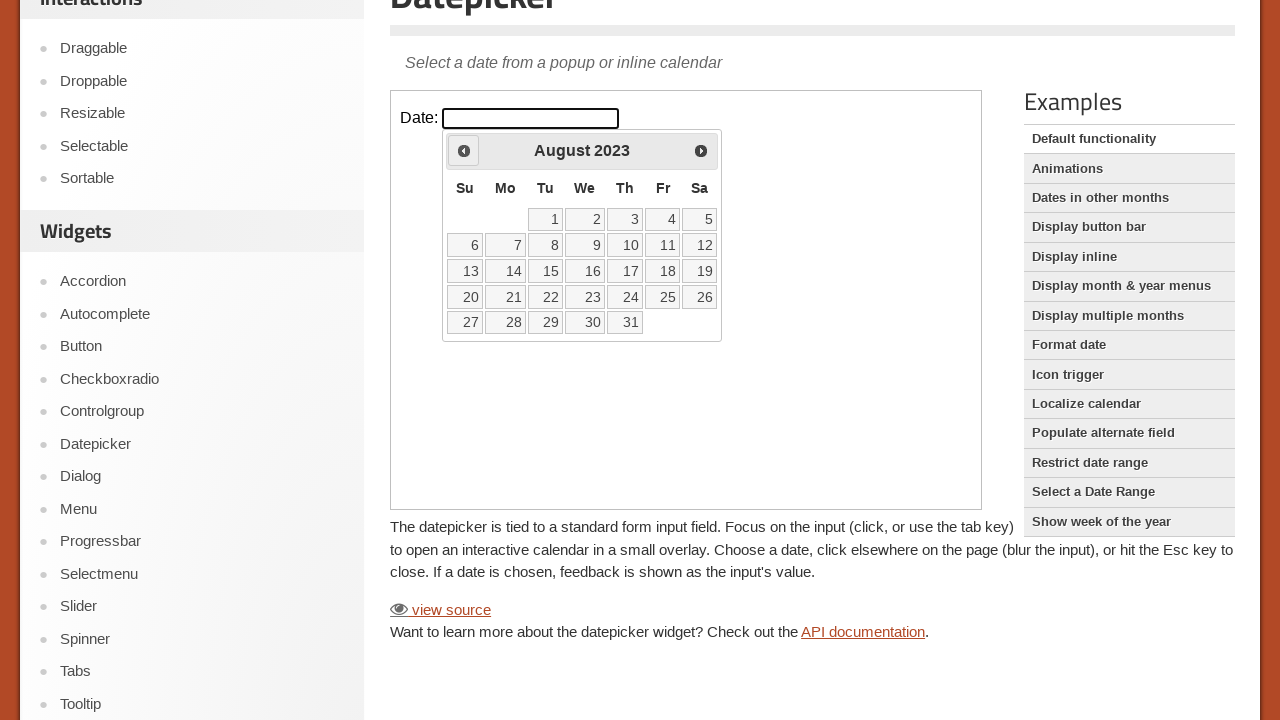

Clicked previous month button (iteration 31/48) at (464, 150) on iframe >> nth=0 >> internal:control=enter-frame >> xpath=//*[@id='ui-datepicker-
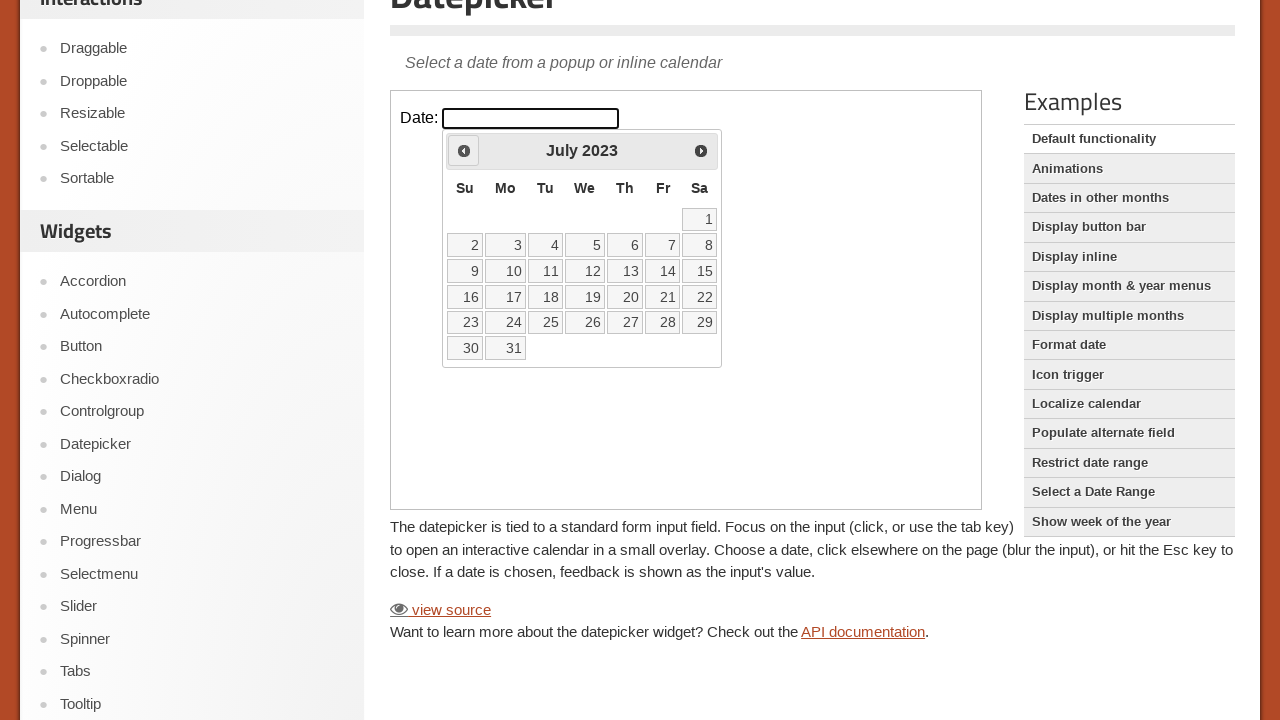

Waited 200ms for month navigation (iteration 31/48)
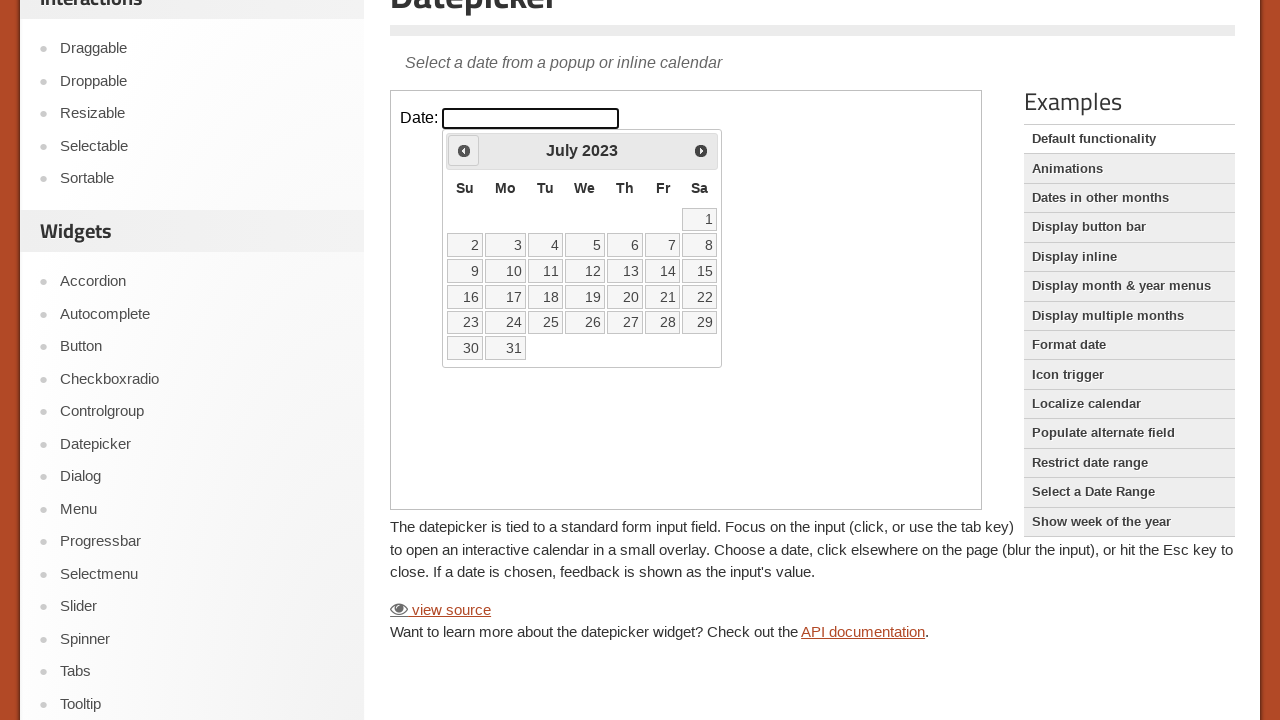

Clicked previous month button (iteration 32/48) at (464, 150) on iframe >> nth=0 >> internal:control=enter-frame >> xpath=//*[@id='ui-datepicker-
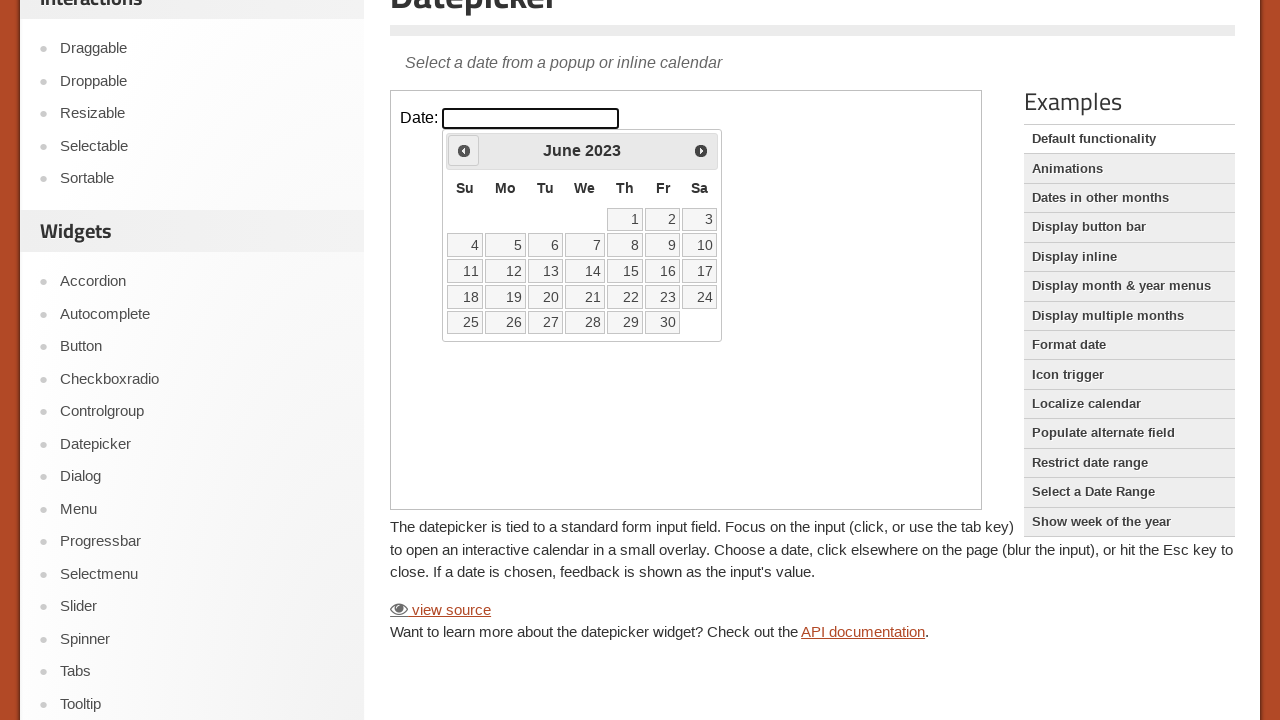

Waited 200ms for month navigation (iteration 32/48)
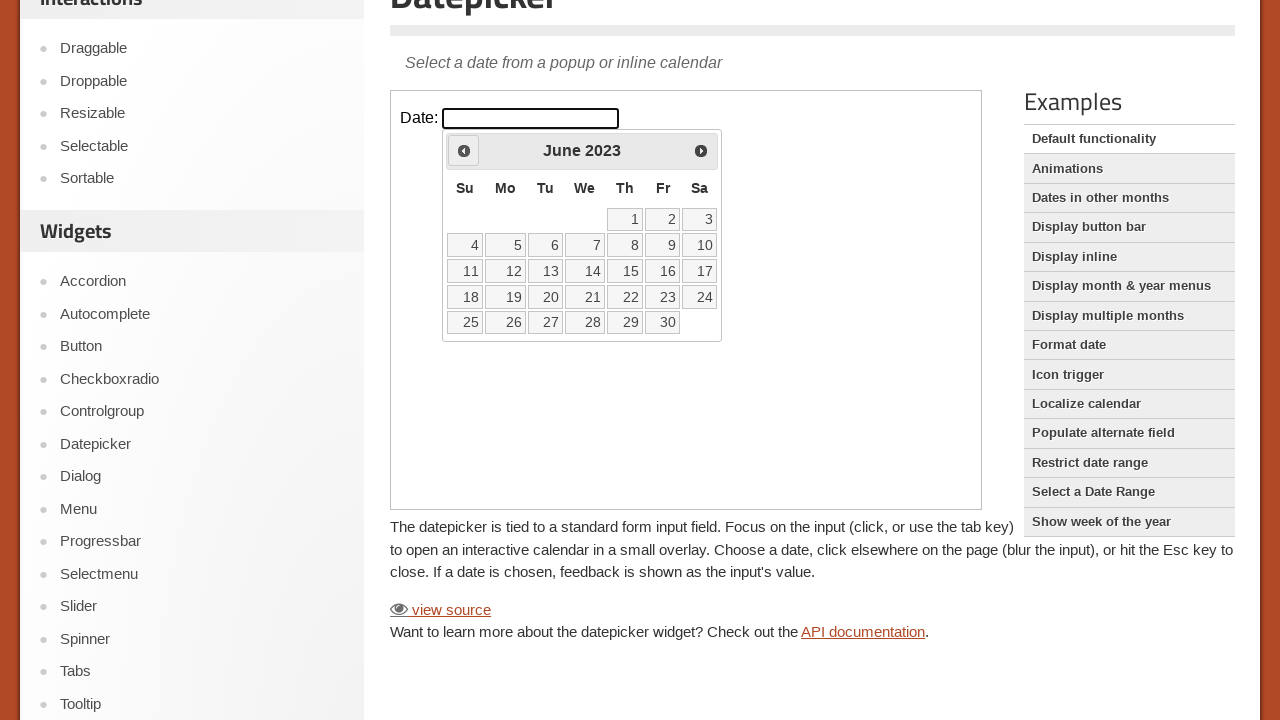

Clicked previous month button (iteration 33/48) at (464, 150) on iframe >> nth=0 >> internal:control=enter-frame >> xpath=//*[@id='ui-datepicker-
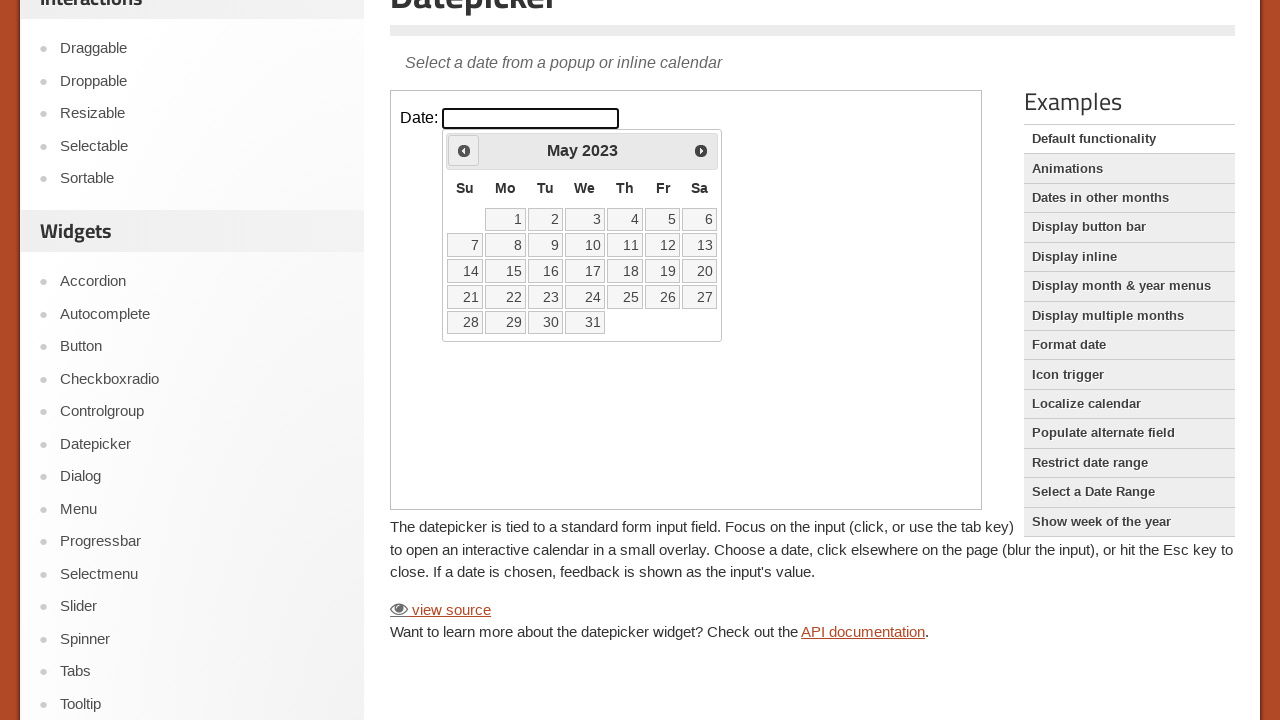

Waited 200ms for month navigation (iteration 33/48)
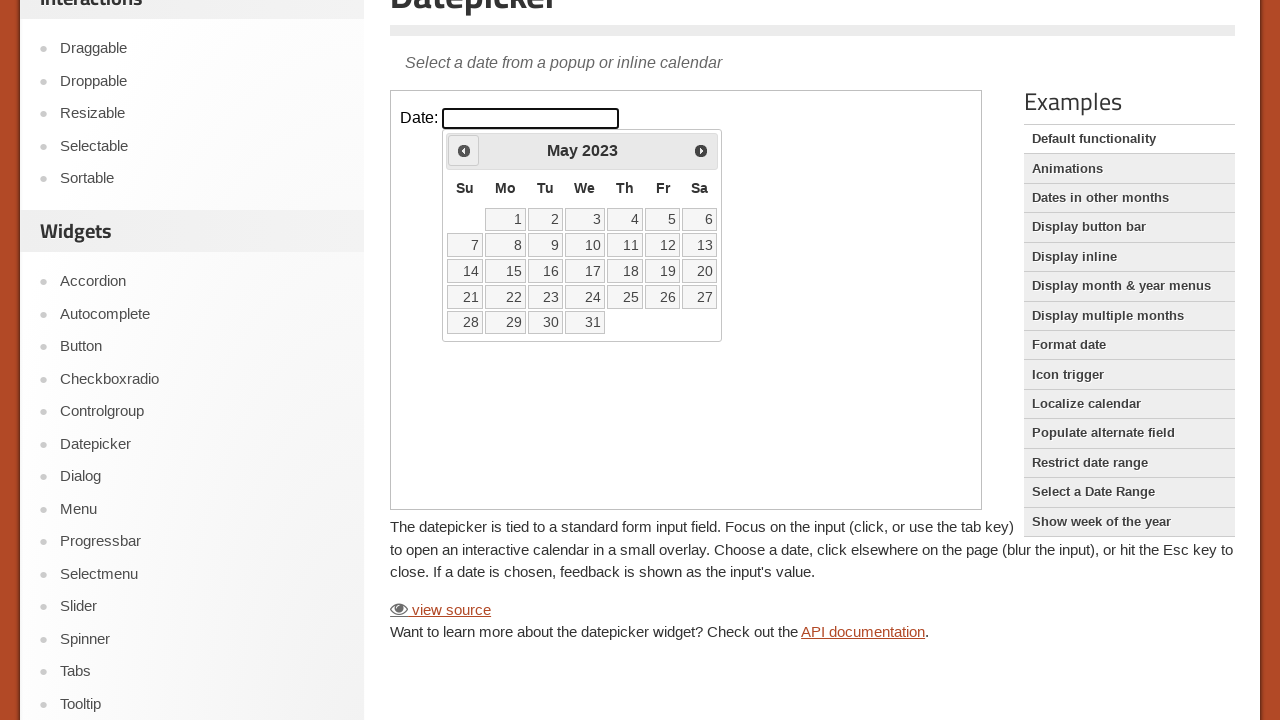

Clicked previous month button (iteration 34/48) at (464, 150) on iframe >> nth=0 >> internal:control=enter-frame >> xpath=//*[@id='ui-datepicker-
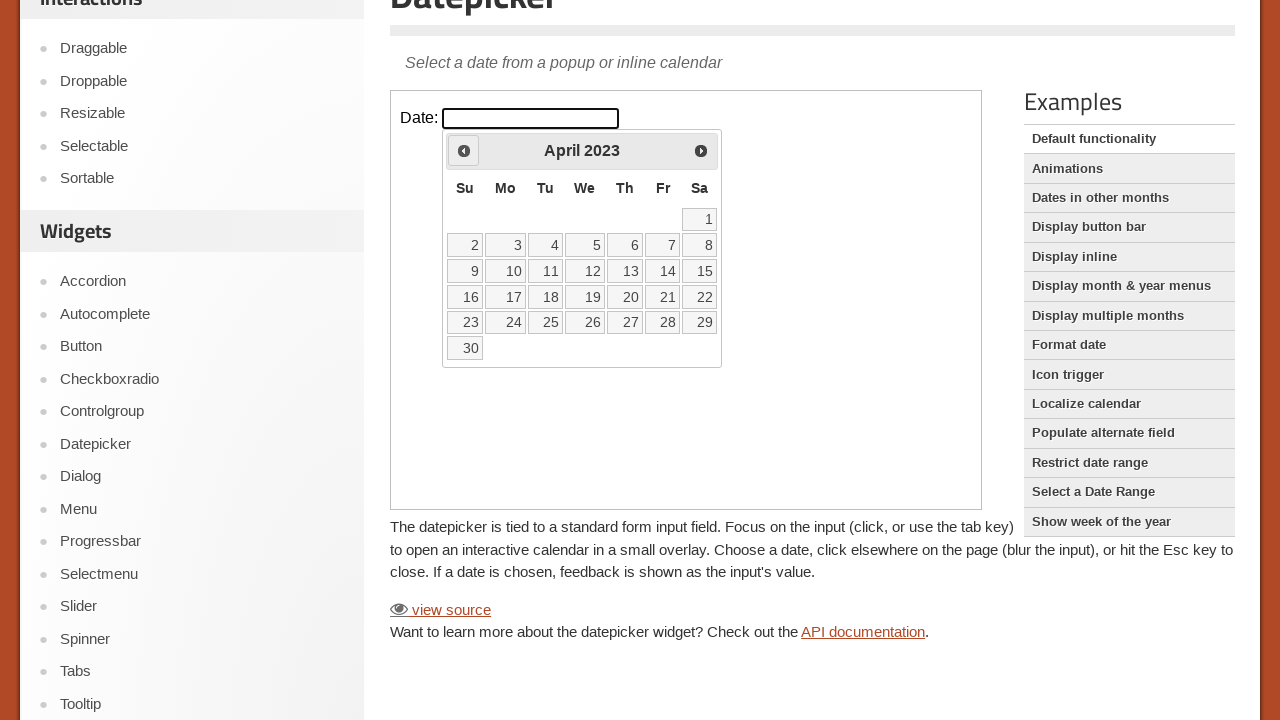

Waited 200ms for month navigation (iteration 34/48)
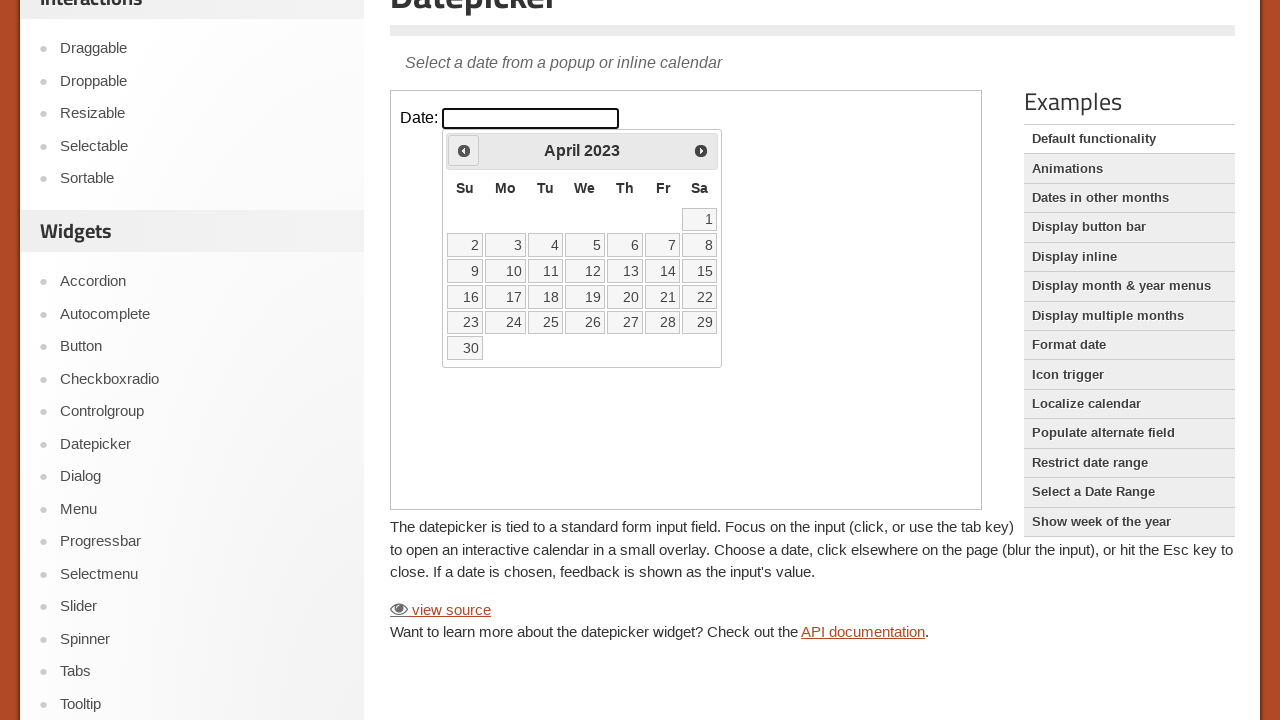

Clicked previous month button (iteration 35/48) at (464, 150) on iframe >> nth=0 >> internal:control=enter-frame >> xpath=//*[@id='ui-datepicker-
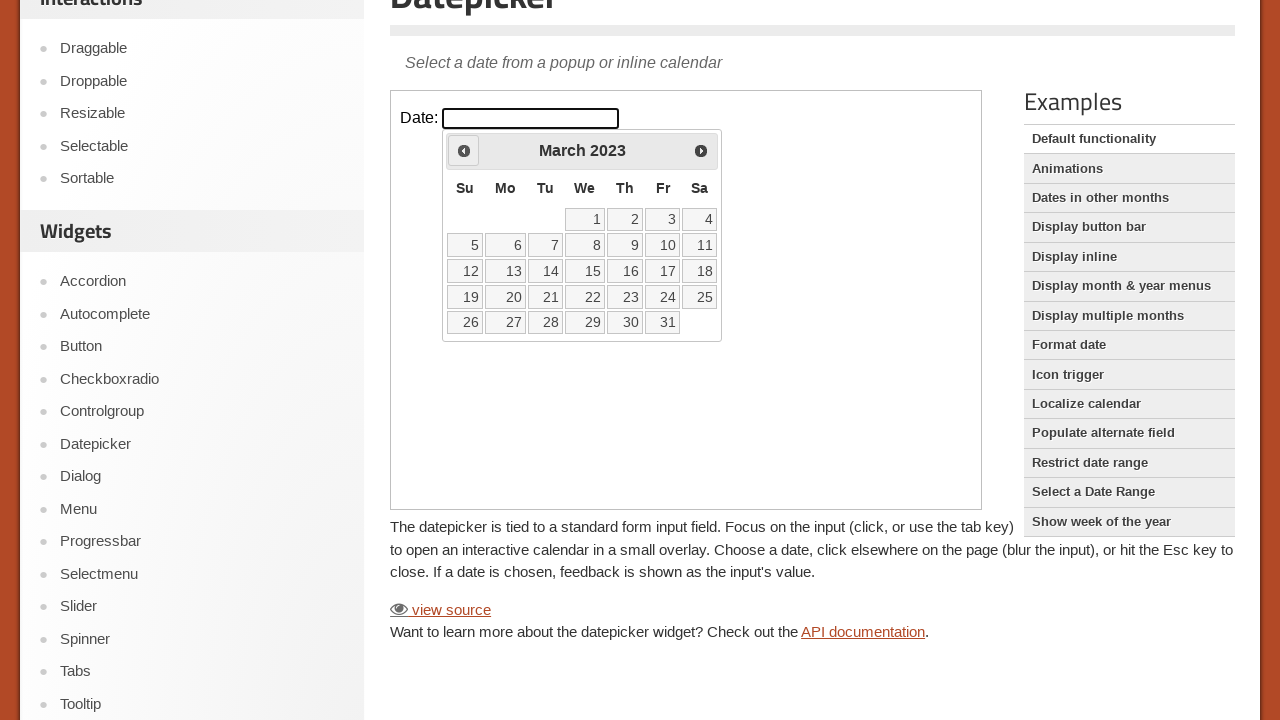

Waited 200ms for month navigation (iteration 35/48)
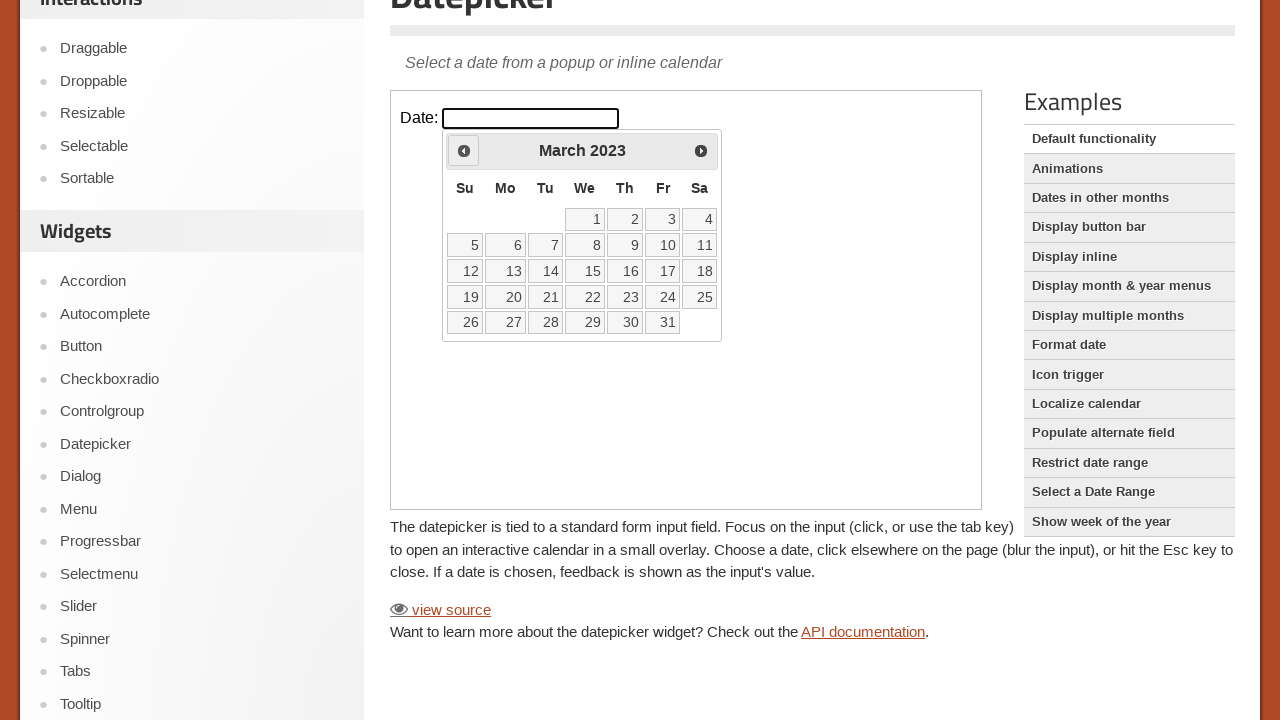

Clicked previous month button (iteration 36/48) at (464, 150) on iframe >> nth=0 >> internal:control=enter-frame >> xpath=//*[@id='ui-datepicker-
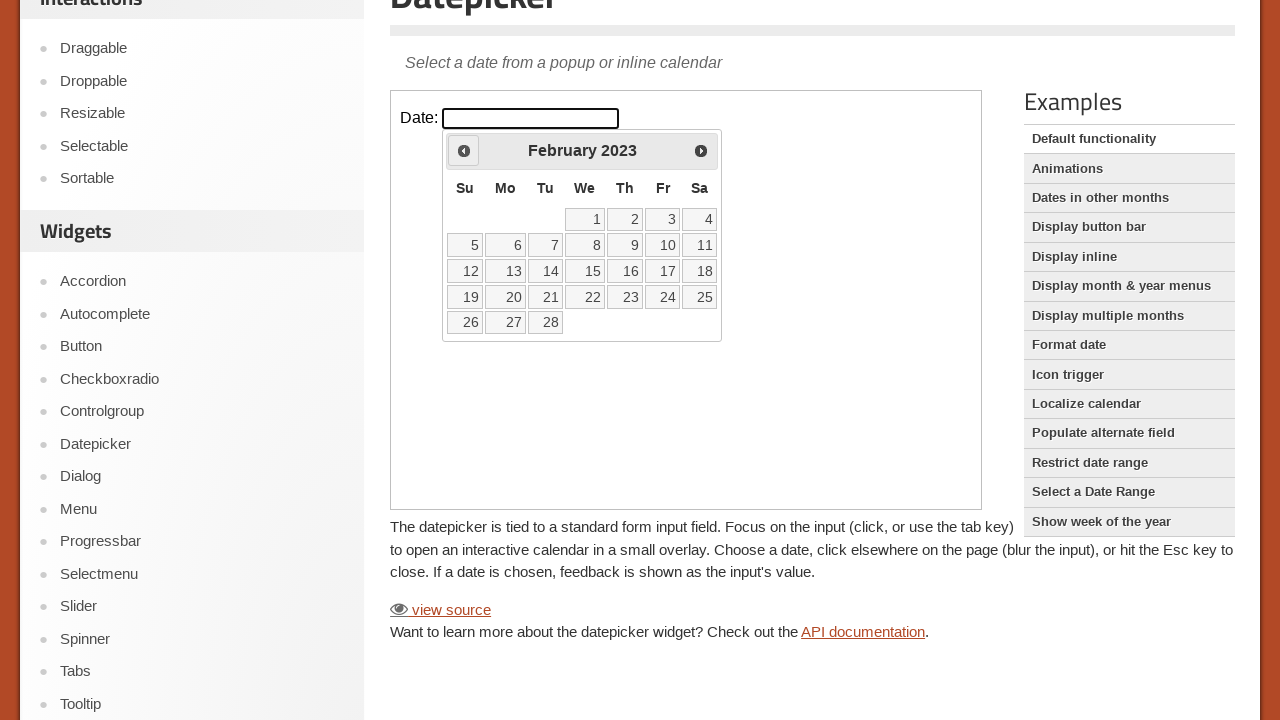

Waited 200ms for month navigation (iteration 36/48)
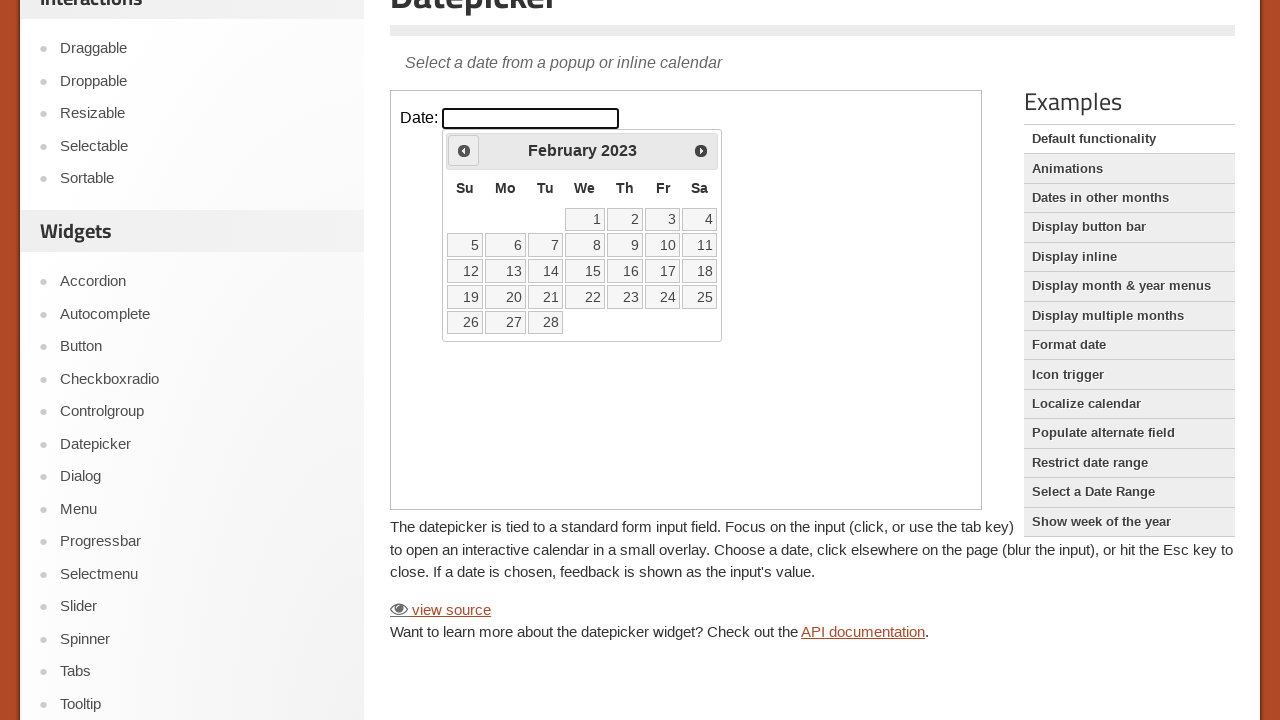

Clicked previous month button (iteration 37/48) at (464, 150) on iframe >> nth=0 >> internal:control=enter-frame >> xpath=//*[@id='ui-datepicker-
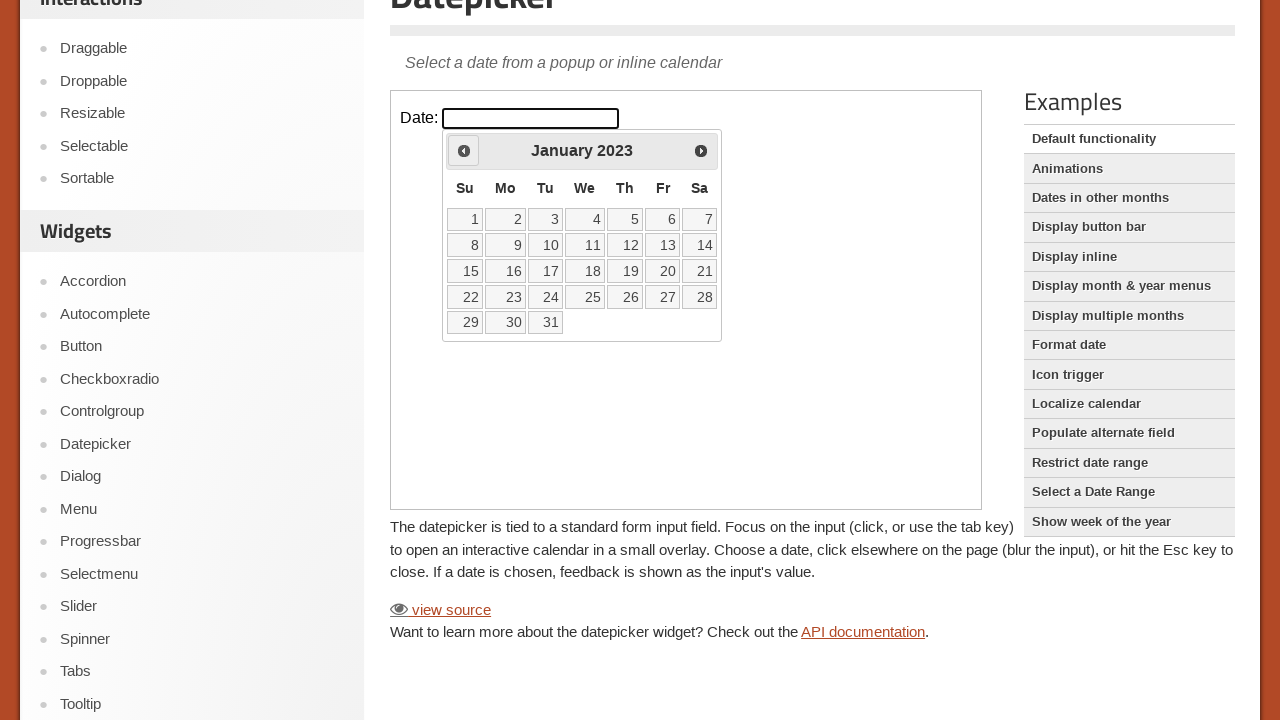

Waited 200ms for month navigation (iteration 37/48)
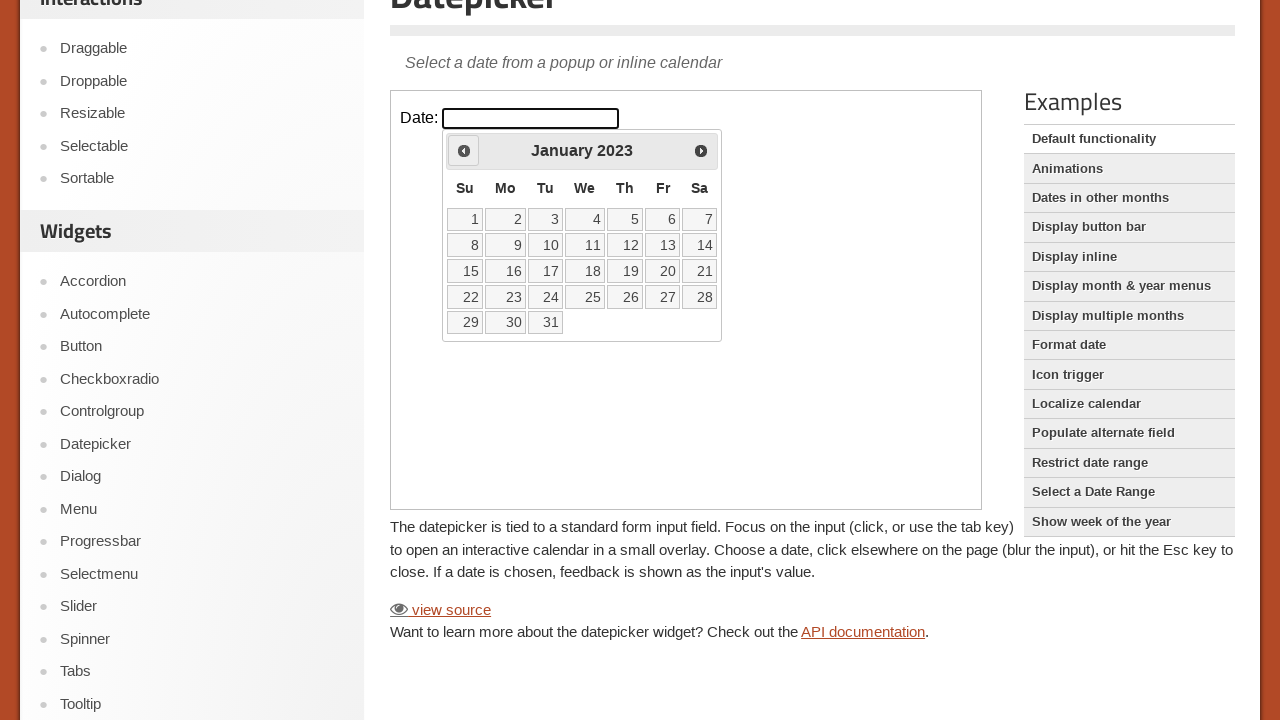

Clicked previous month button (iteration 38/48) at (464, 150) on iframe >> nth=0 >> internal:control=enter-frame >> xpath=//*[@id='ui-datepicker-
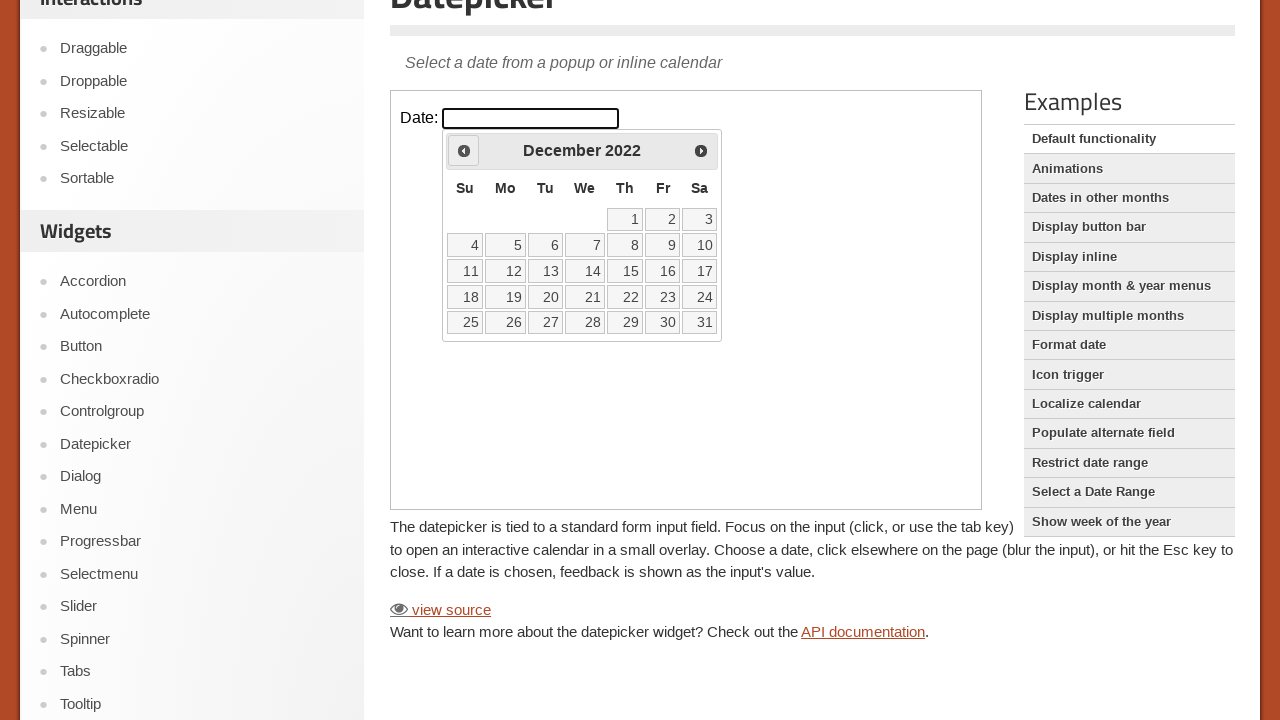

Waited 200ms for month navigation (iteration 38/48)
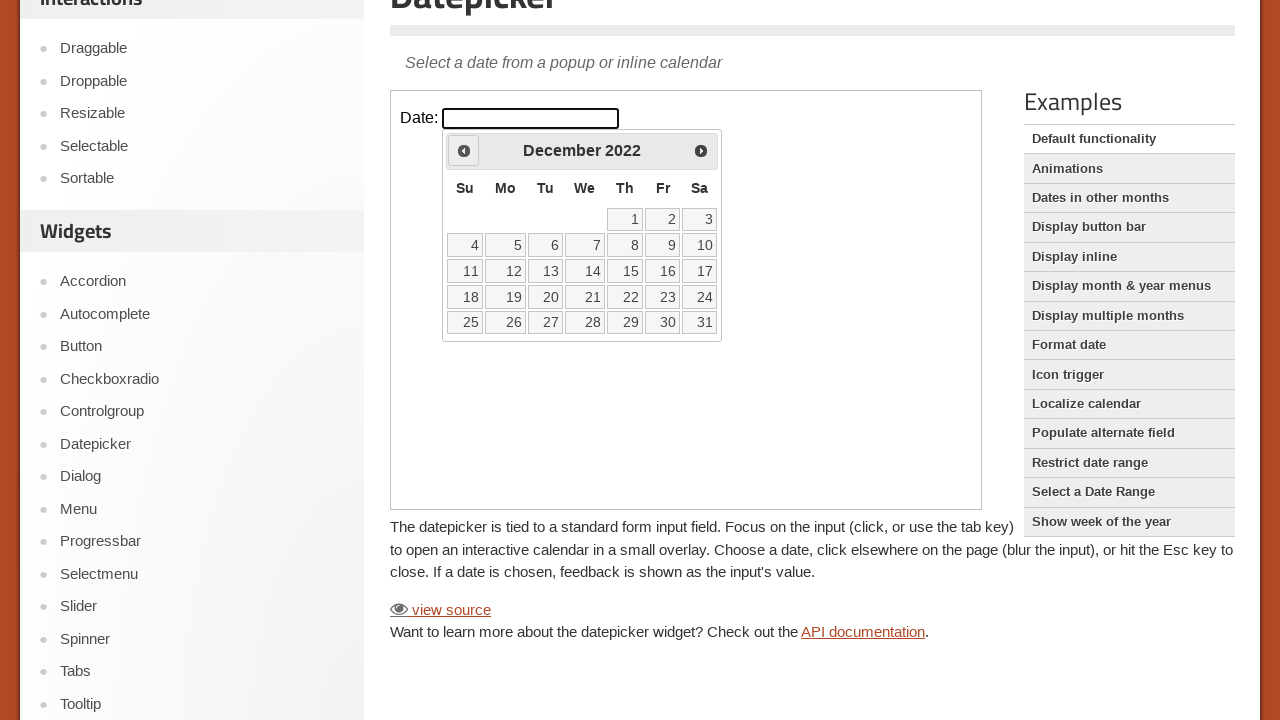

Clicked previous month button (iteration 39/48) at (464, 150) on iframe >> nth=0 >> internal:control=enter-frame >> xpath=//*[@id='ui-datepicker-
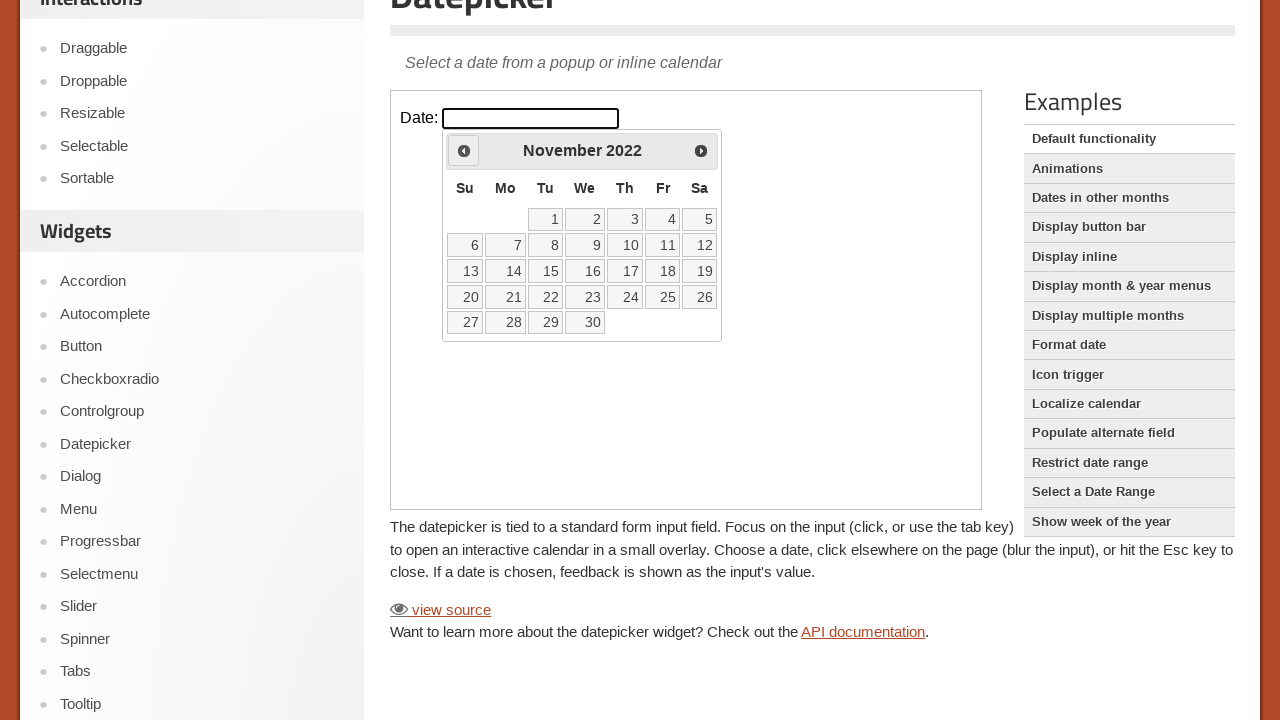

Waited 200ms for month navigation (iteration 39/48)
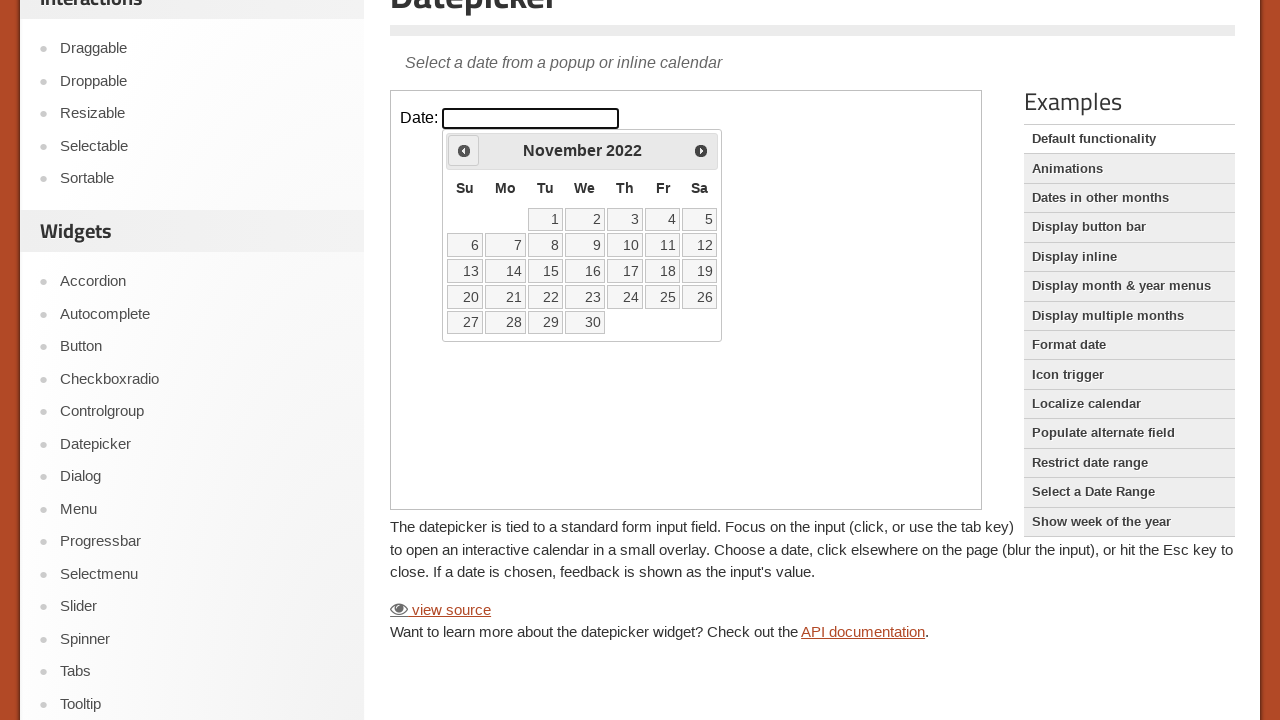

Clicked previous month button (iteration 40/48) at (464, 150) on iframe >> nth=0 >> internal:control=enter-frame >> xpath=//*[@id='ui-datepicker-
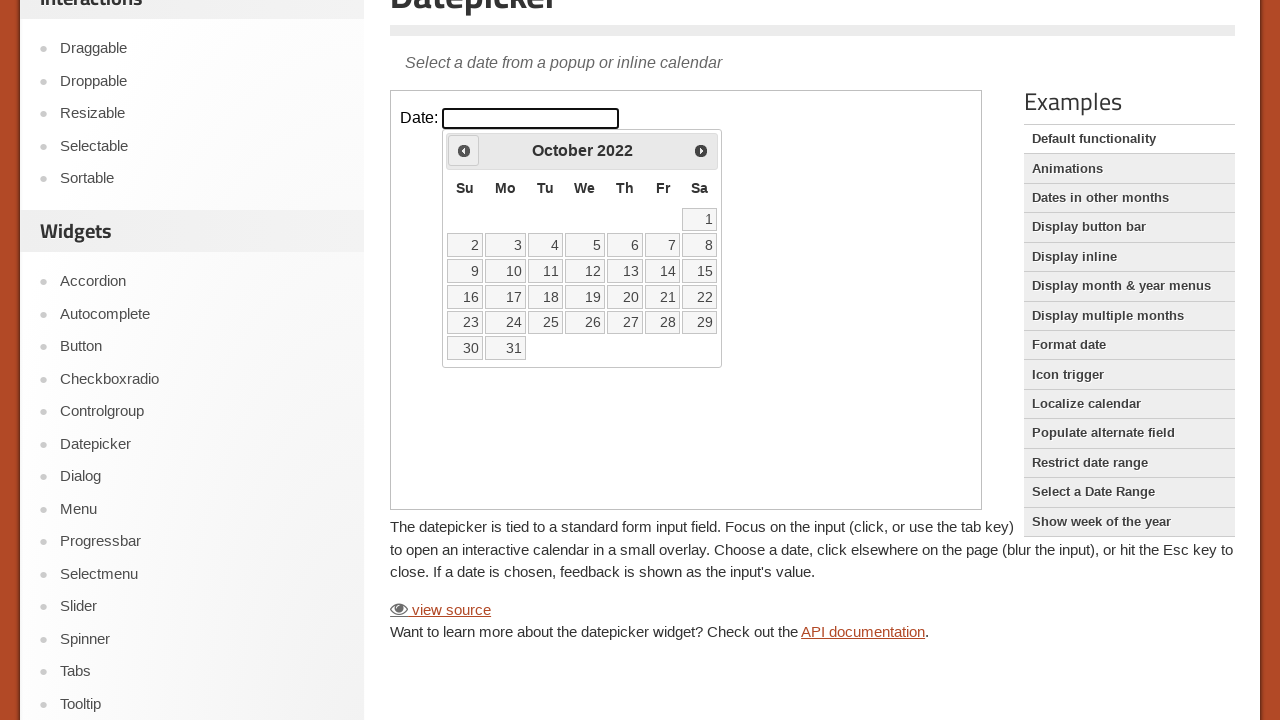

Waited 200ms for month navigation (iteration 40/48)
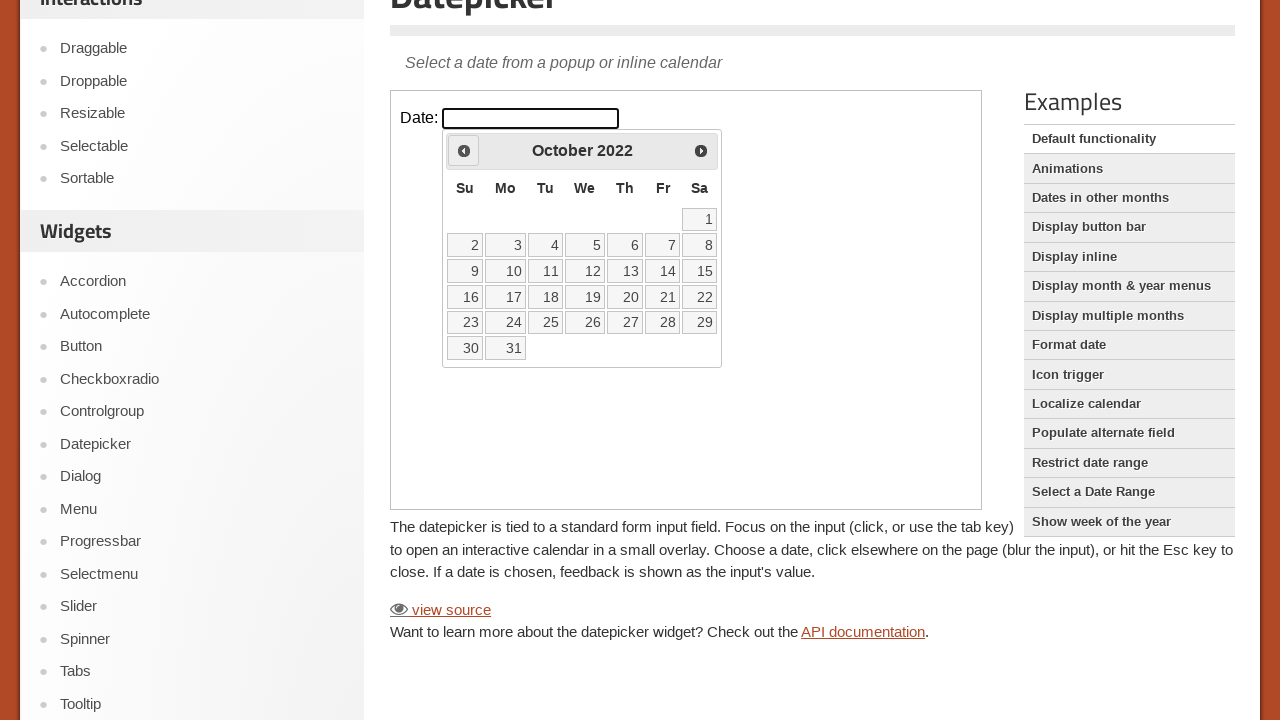

Clicked previous month button (iteration 41/48) at (464, 150) on iframe >> nth=0 >> internal:control=enter-frame >> xpath=//*[@id='ui-datepicker-
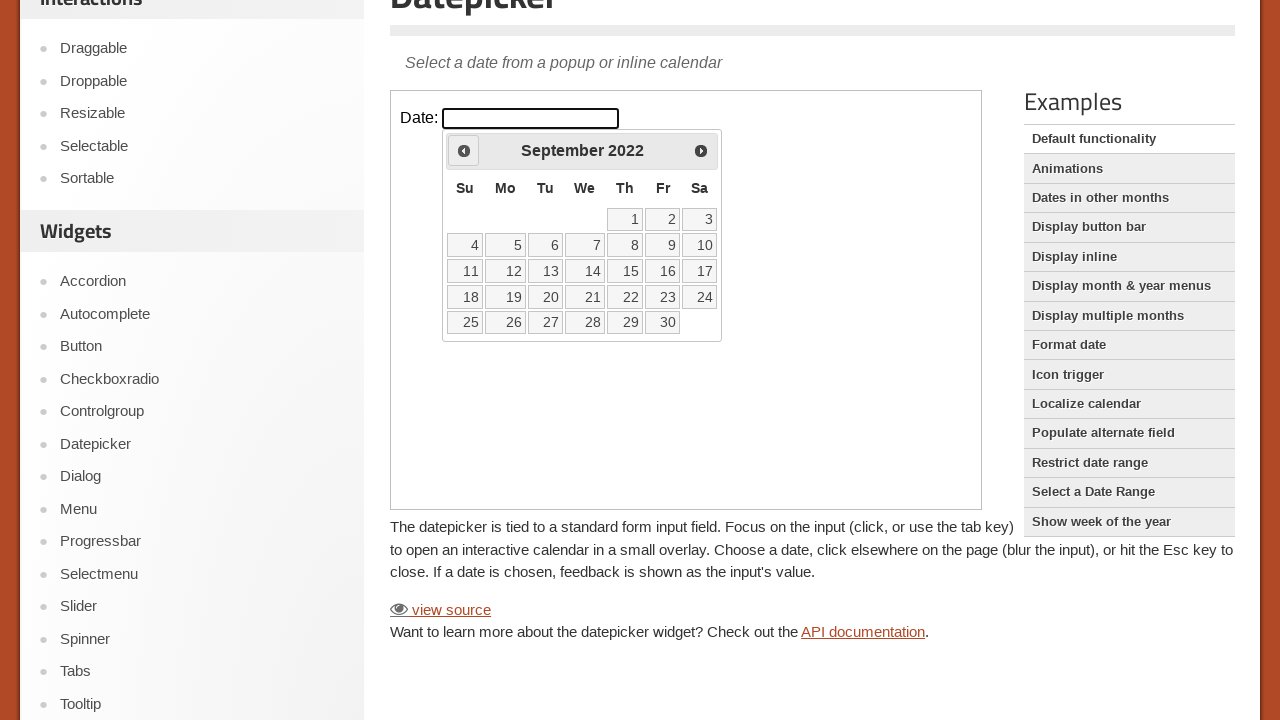

Waited 200ms for month navigation (iteration 41/48)
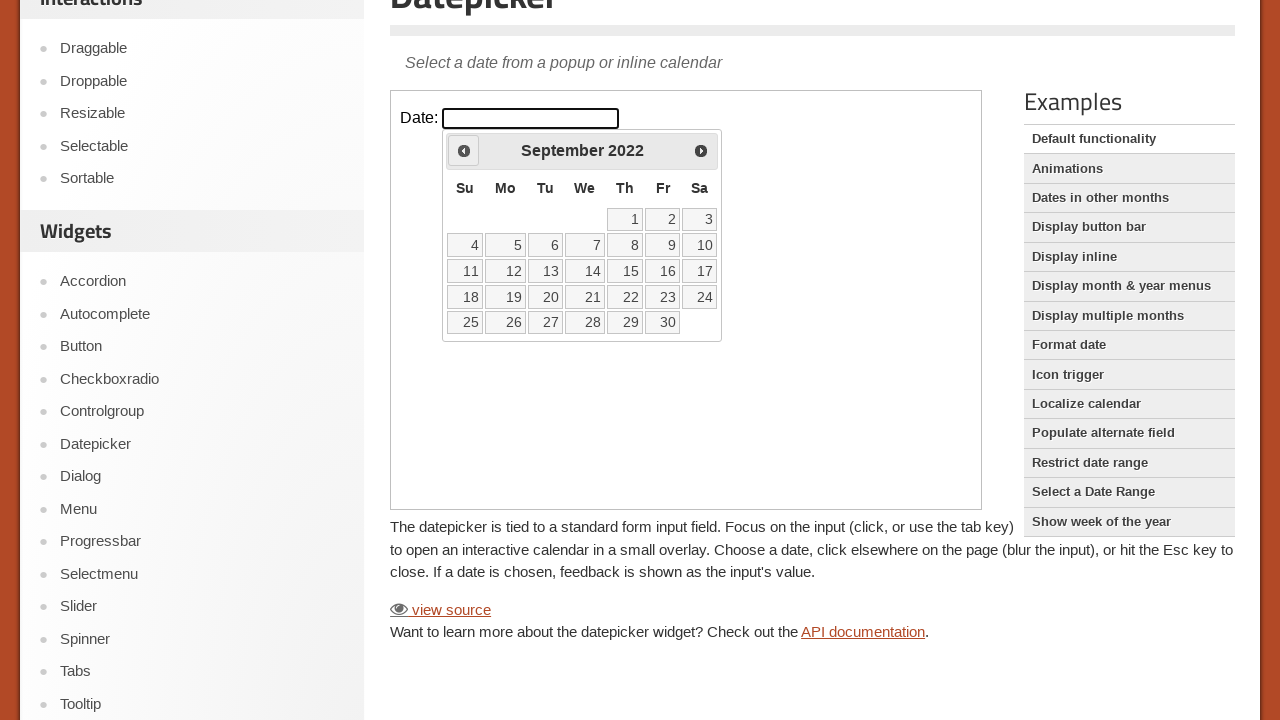

Clicked previous month button (iteration 42/48) at (464, 150) on iframe >> nth=0 >> internal:control=enter-frame >> xpath=//*[@id='ui-datepicker-
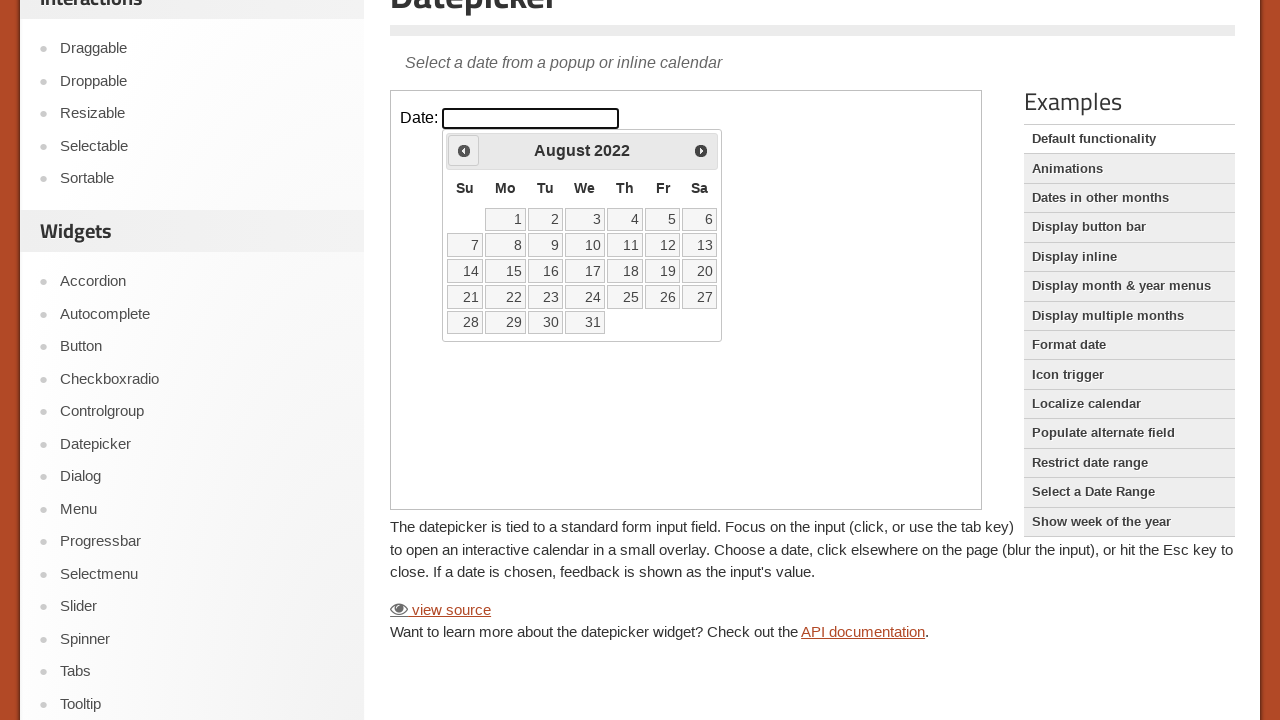

Waited 200ms for month navigation (iteration 42/48)
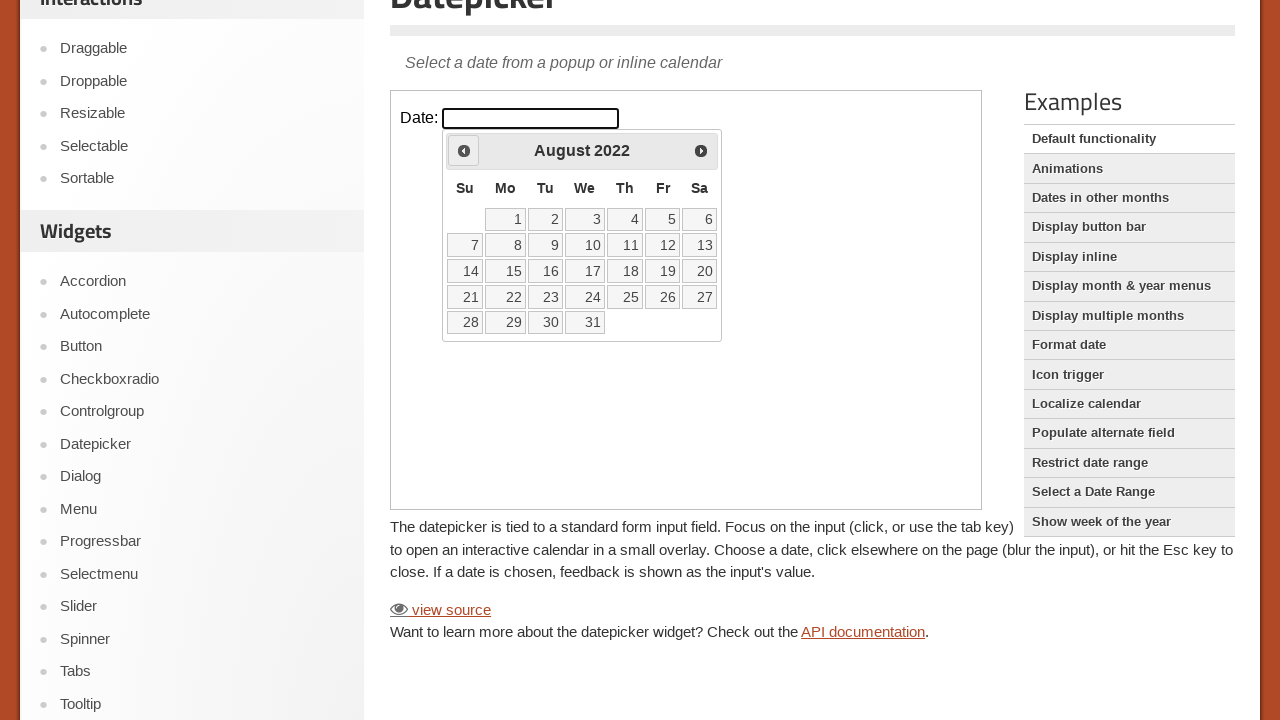

Clicked previous month button (iteration 43/48) at (464, 150) on iframe >> nth=0 >> internal:control=enter-frame >> xpath=//*[@id='ui-datepicker-
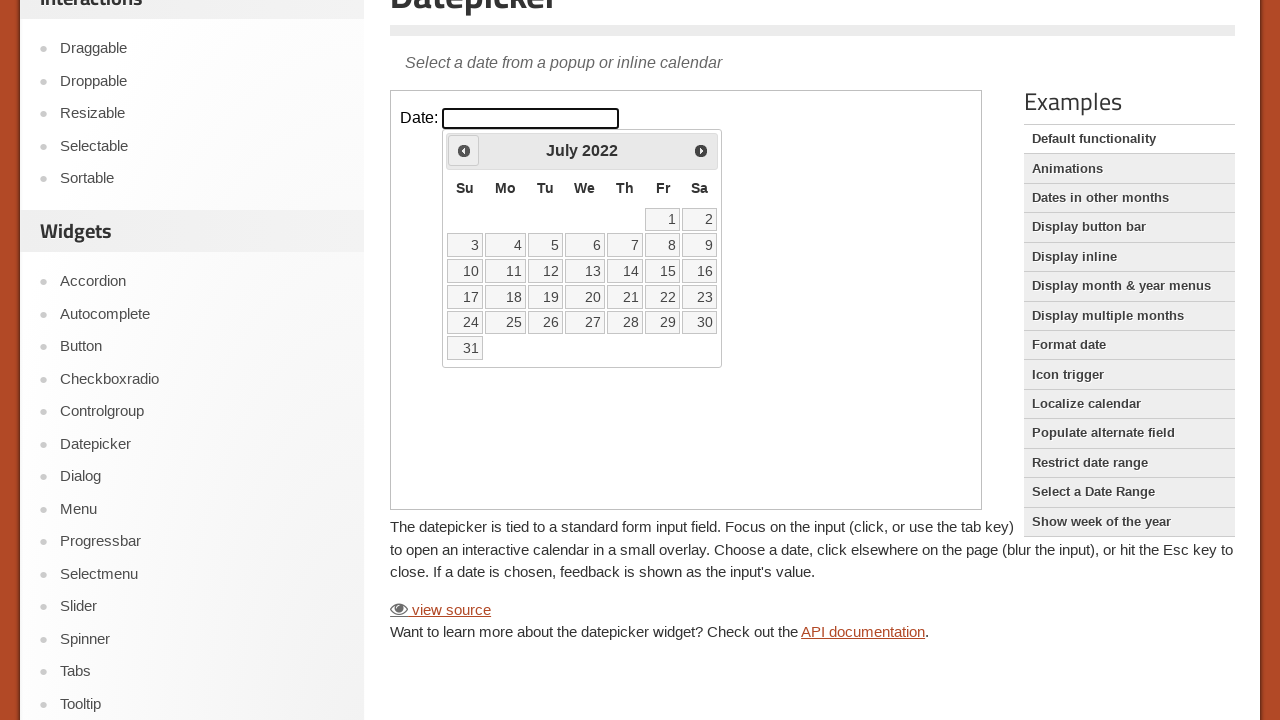

Waited 200ms for month navigation (iteration 43/48)
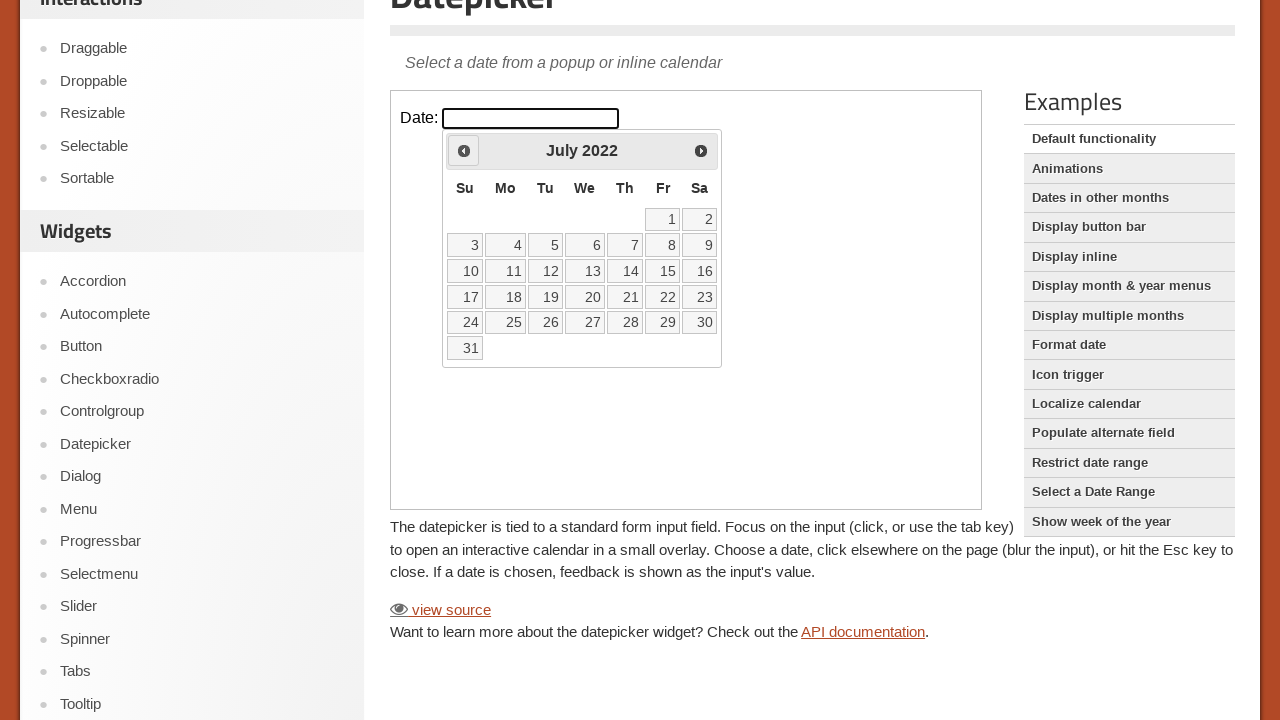

Clicked previous month button (iteration 44/48) at (464, 150) on iframe >> nth=0 >> internal:control=enter-frame >> xpath=//*[@id='ui-datepicker-
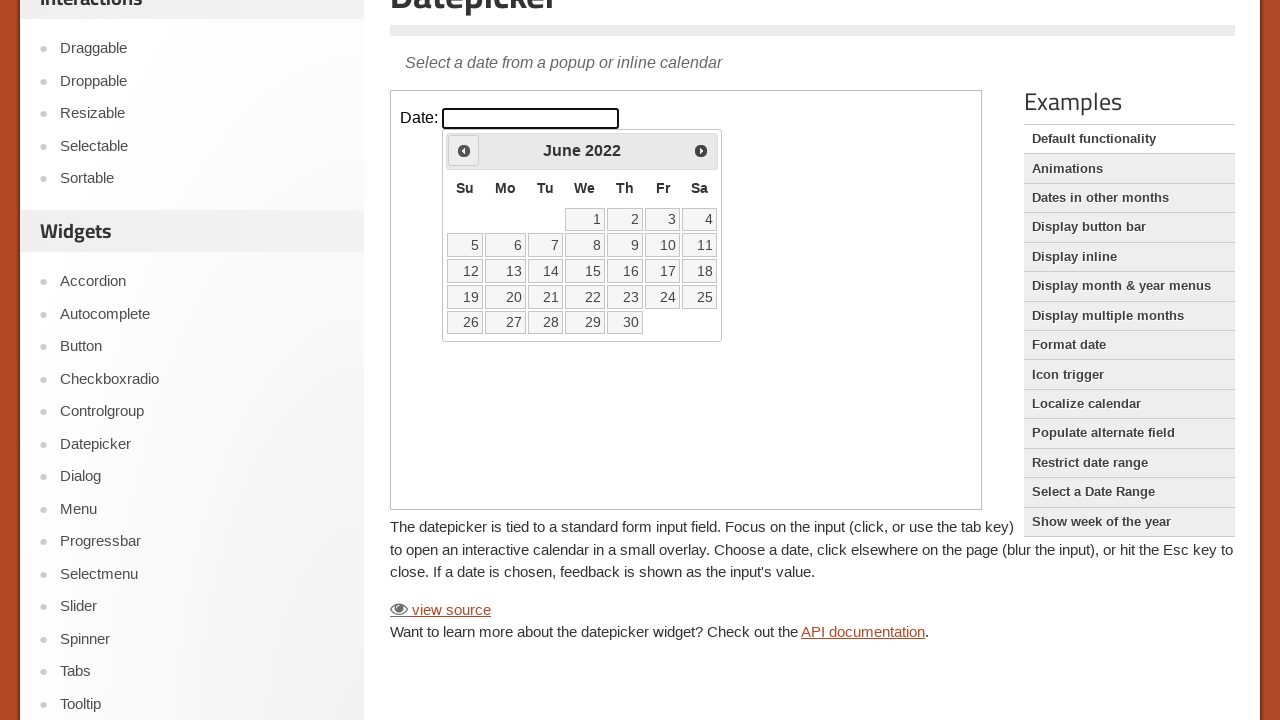

Waited 200ms for month navigation (iteration 44/48)
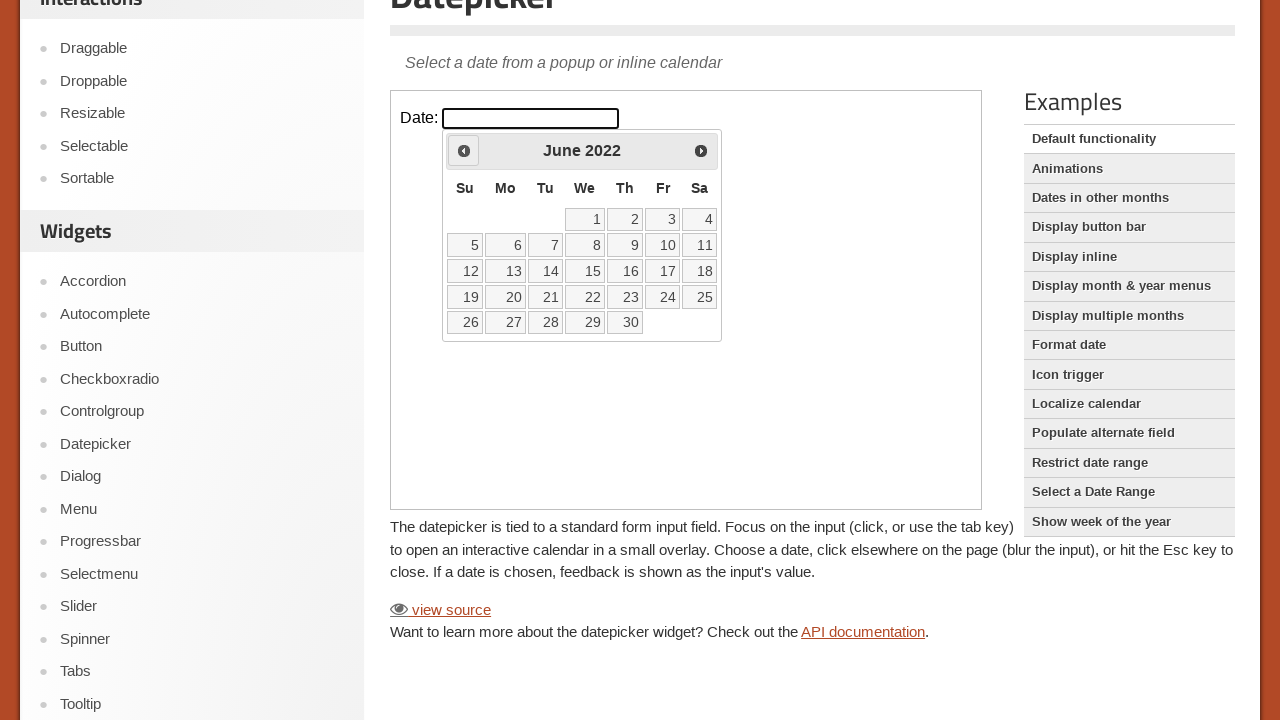

Clicked previous month button (iteration 45/48) at (464, 150) on iframe >> nth=0 >> internal:control=enter-frame >> xpath=//*[@id='ui-datepicker-
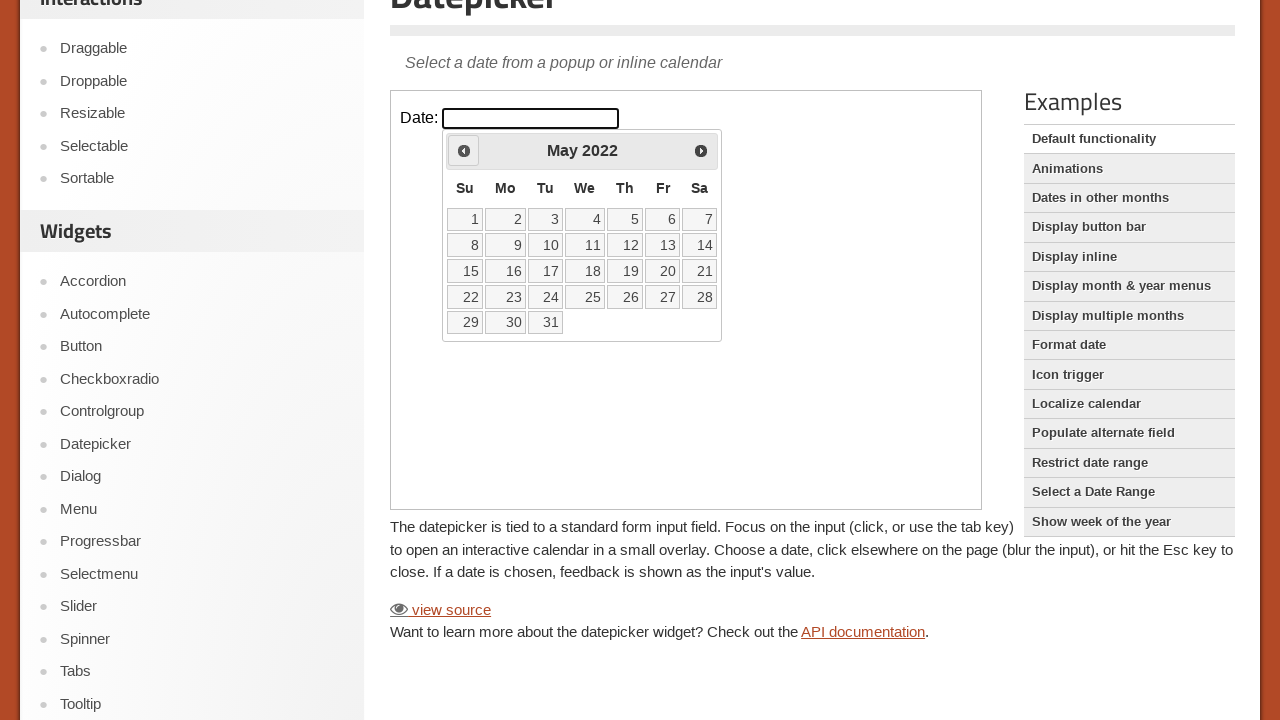

Waited 200ms for month navigation (iteration 45/48)
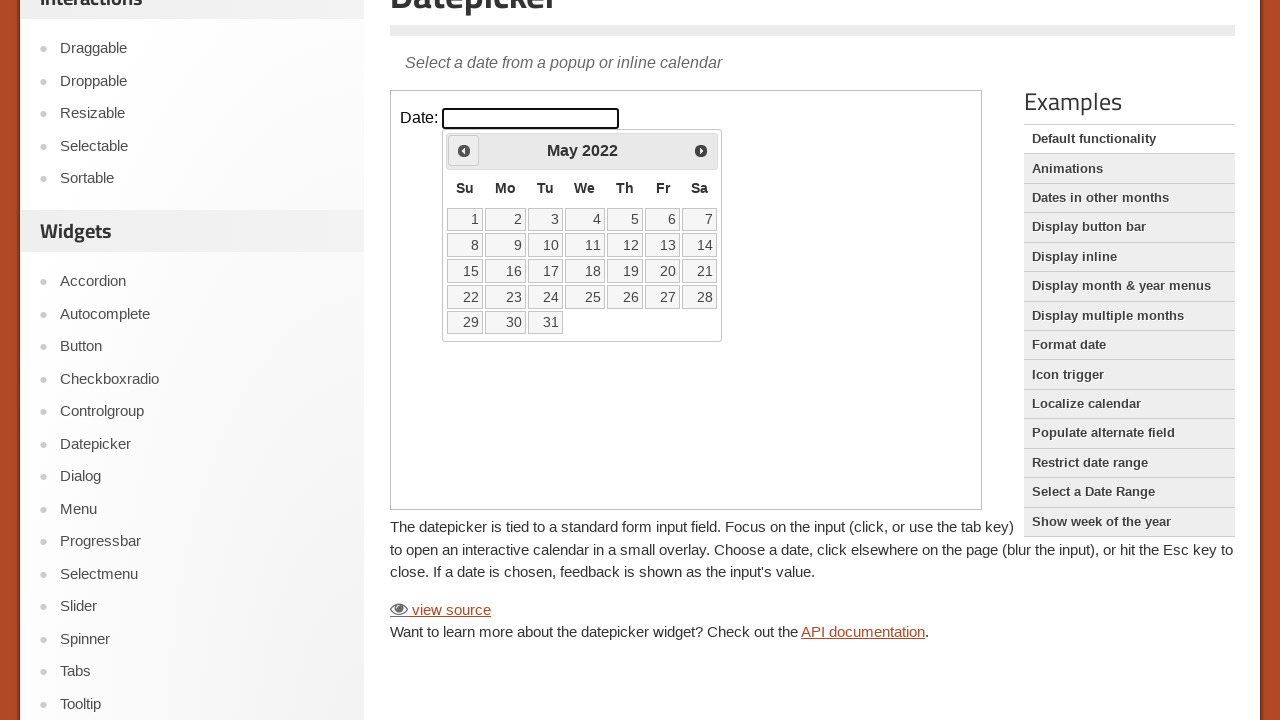

Clicked previous month button (iteration 46/48) at (464, 150) on iframe >> nth=0 >> internal:control=enter-frame >> xpath=//*[@id='ui-datepicker-
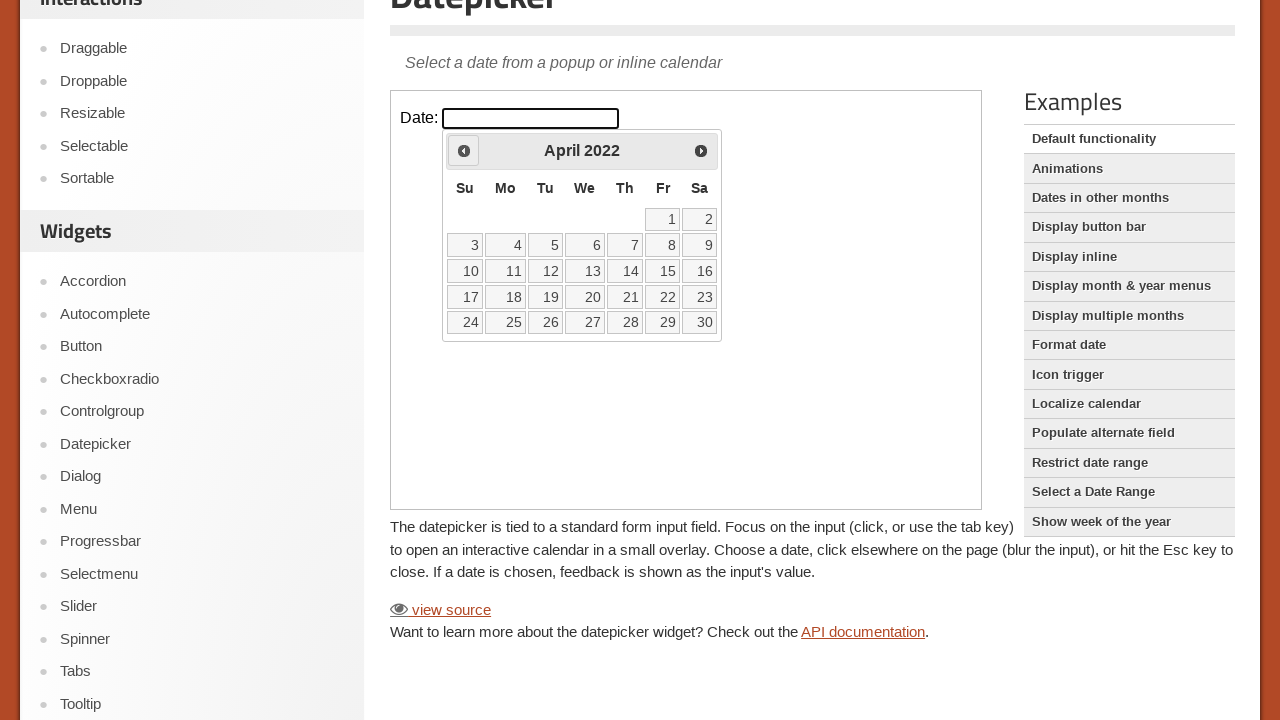

Waited 200ms for month navigation (iteration 46/48)
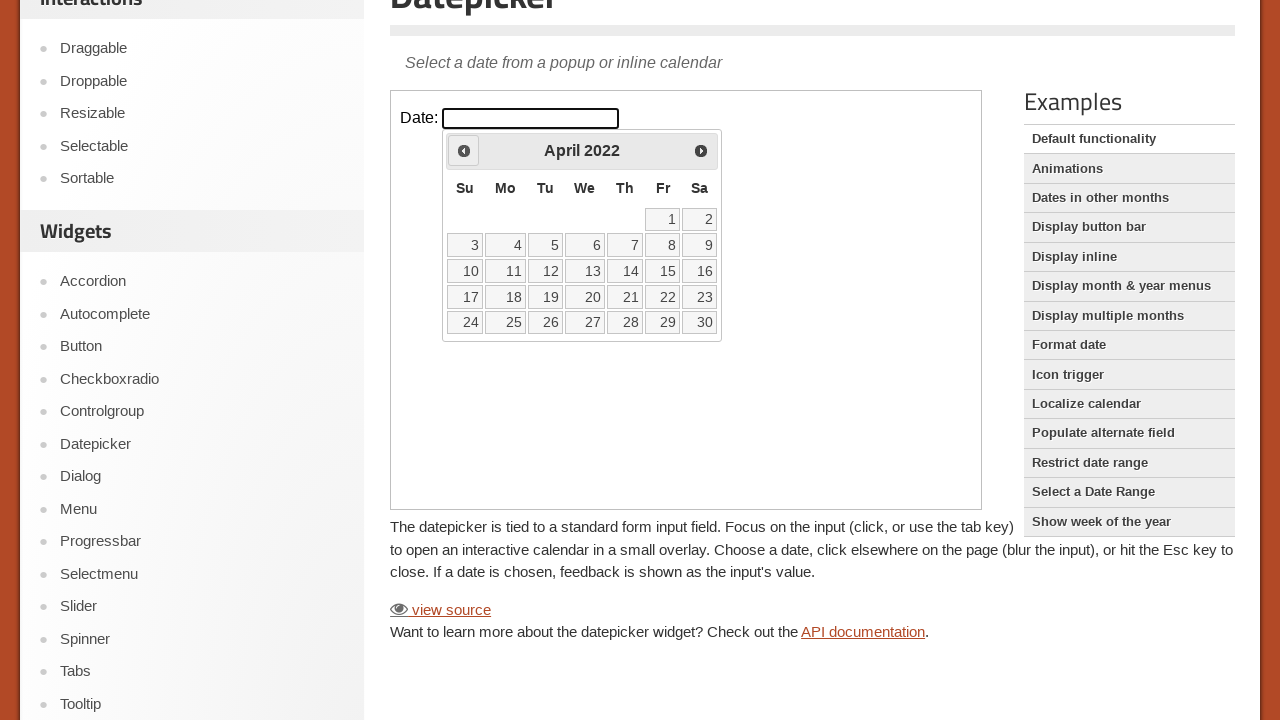

Clicked previous month button (iteration 47/48) at (464, 150) on iframe >> nth=0 >> internal:control=enter-frame >> xpath=//*[@id='ui-datepicker-
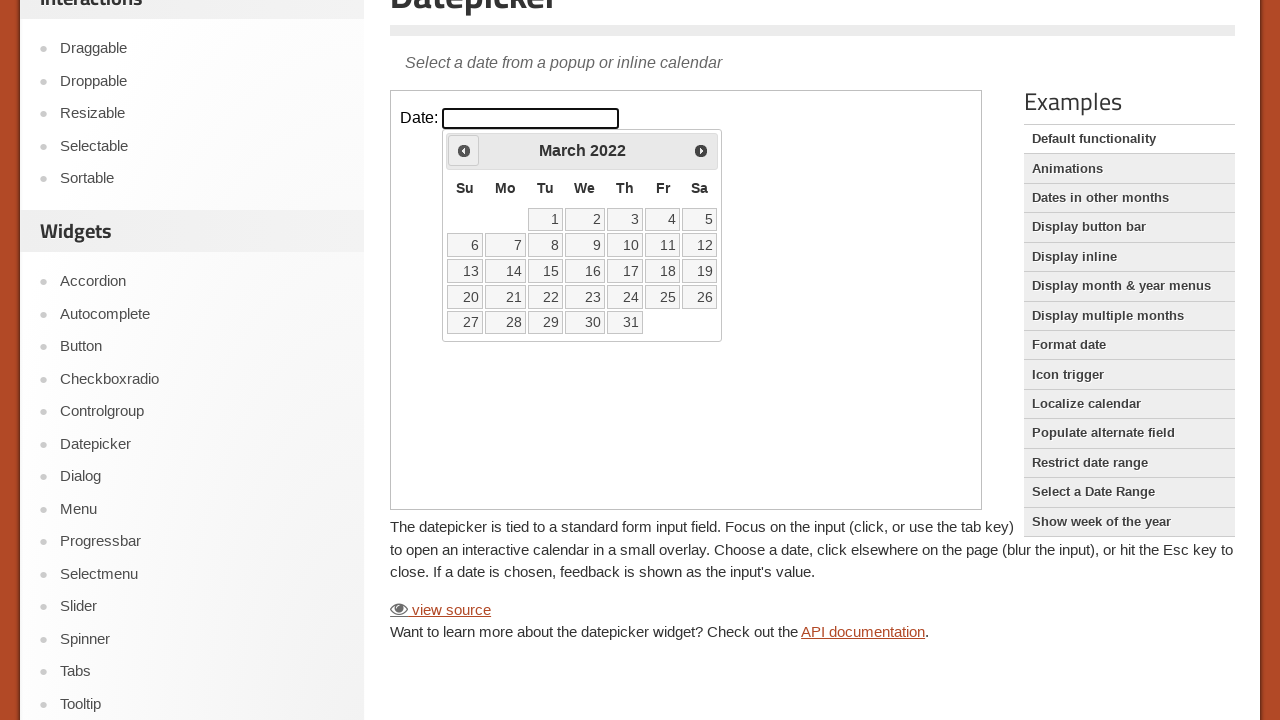

Waited 200ms for month navigation (iteration 47/48)
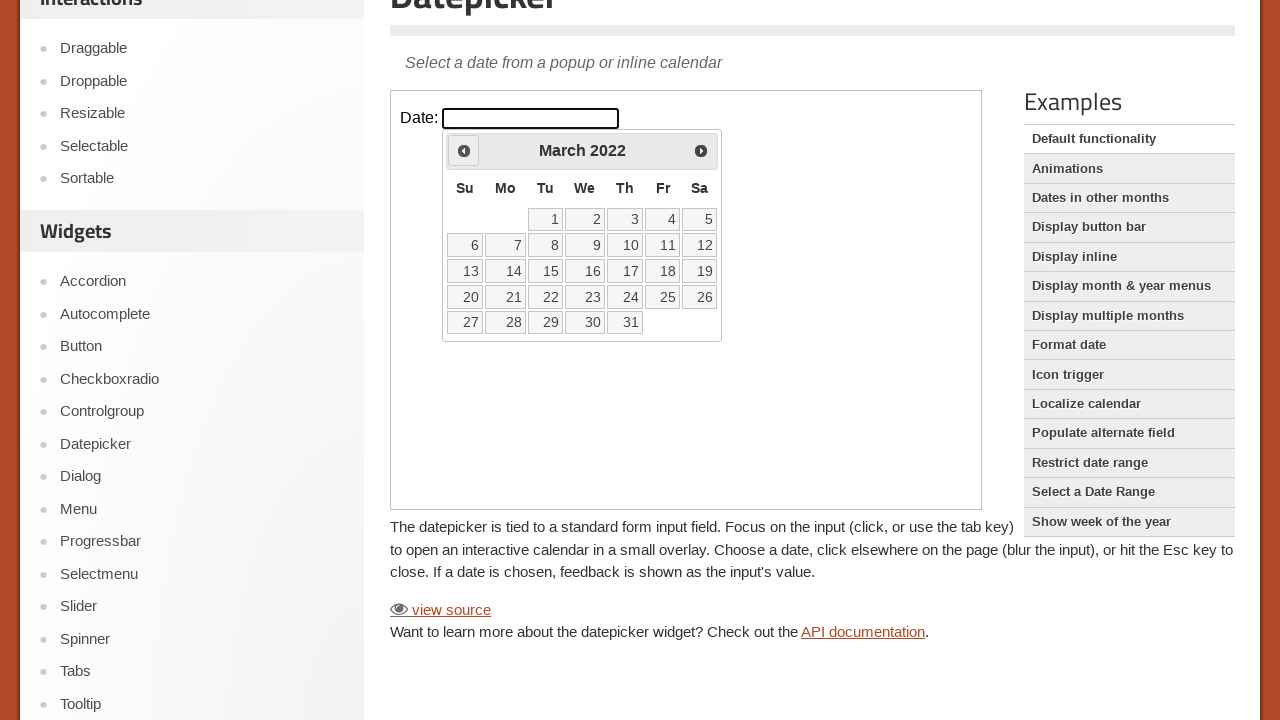

Clicked previous month button (iteration 48/48) at (464, 150) on iframe >> nth=0 >> internal:control=enter-frame >> xpath=//*[@id='ui-datepicker-
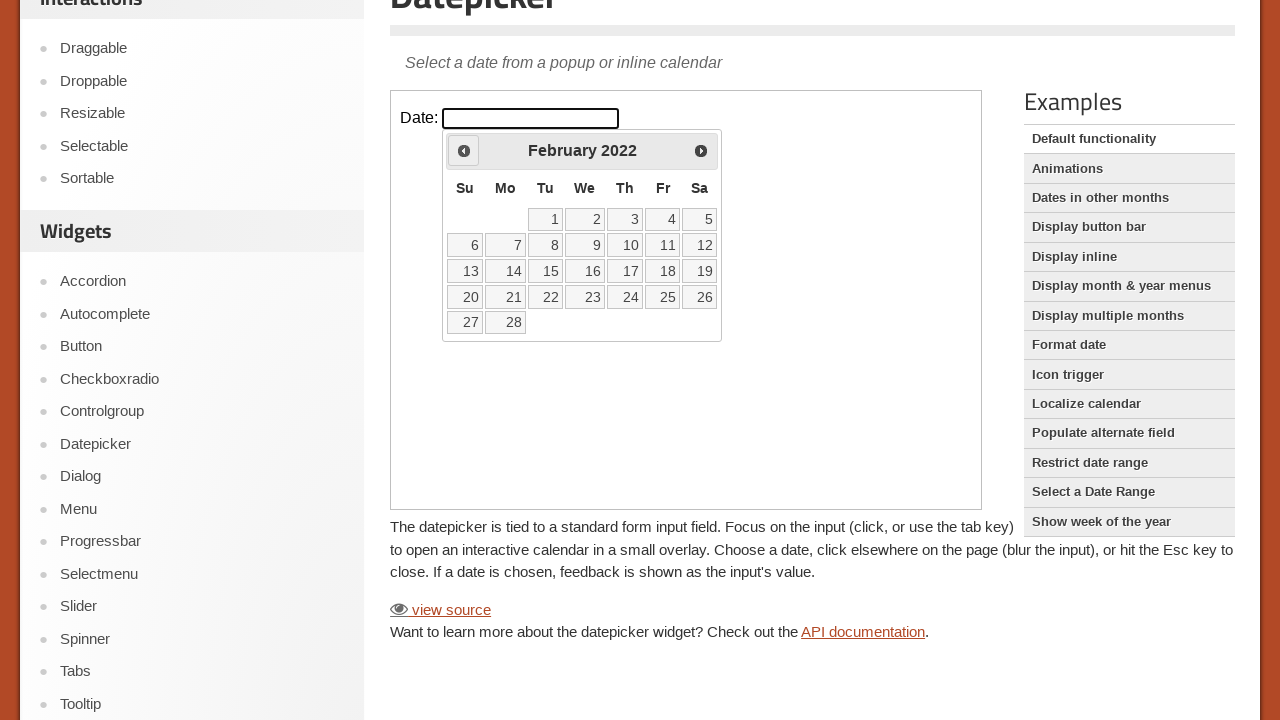

Waited 200ms for month navigation (iteration 48/48)
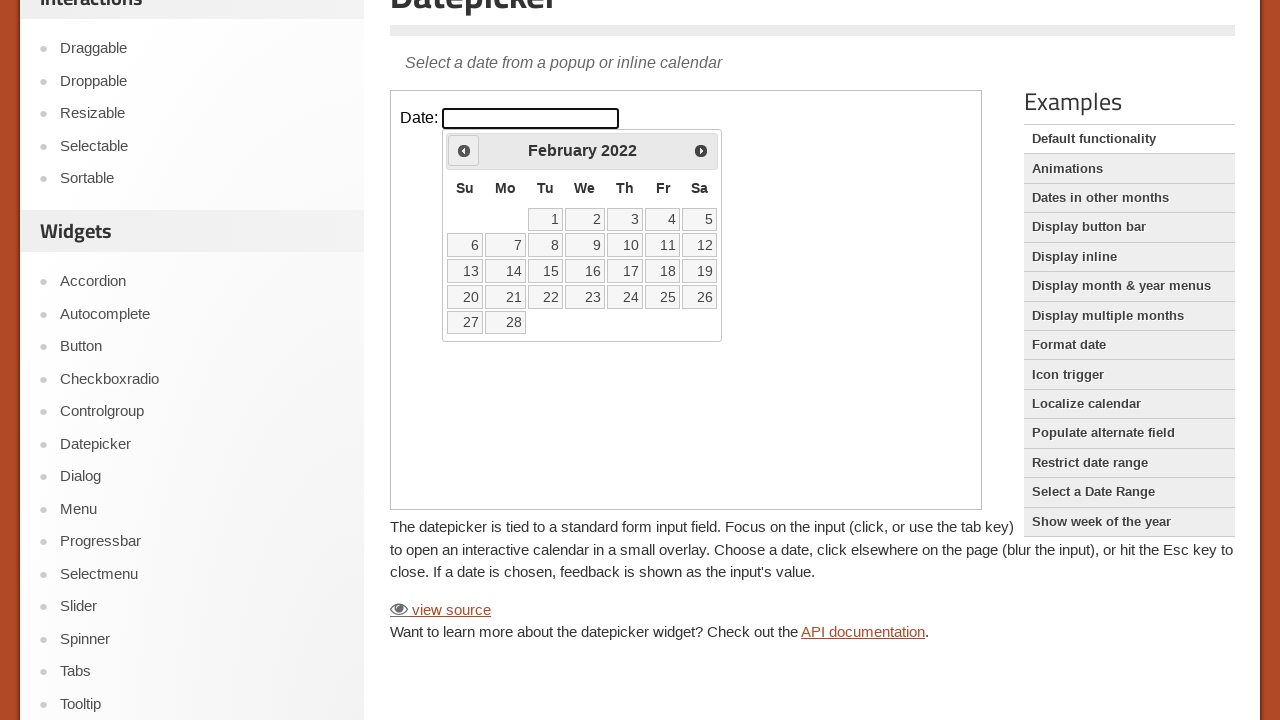

Clicked on day 23 to select October 23, 2020 at (585, 297) on iframe >> nth=0 >> internal:control=enter-frame >> internal:text="23"s
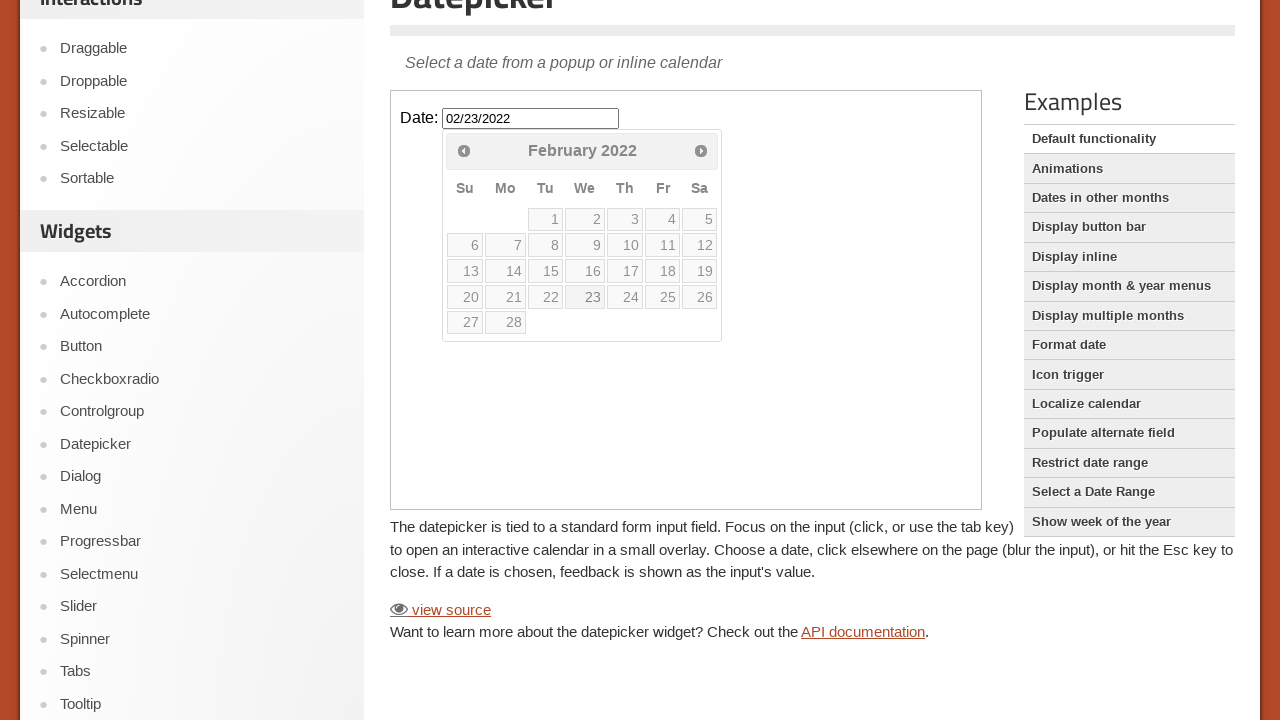

Waited 1000ms to confirm date selection result
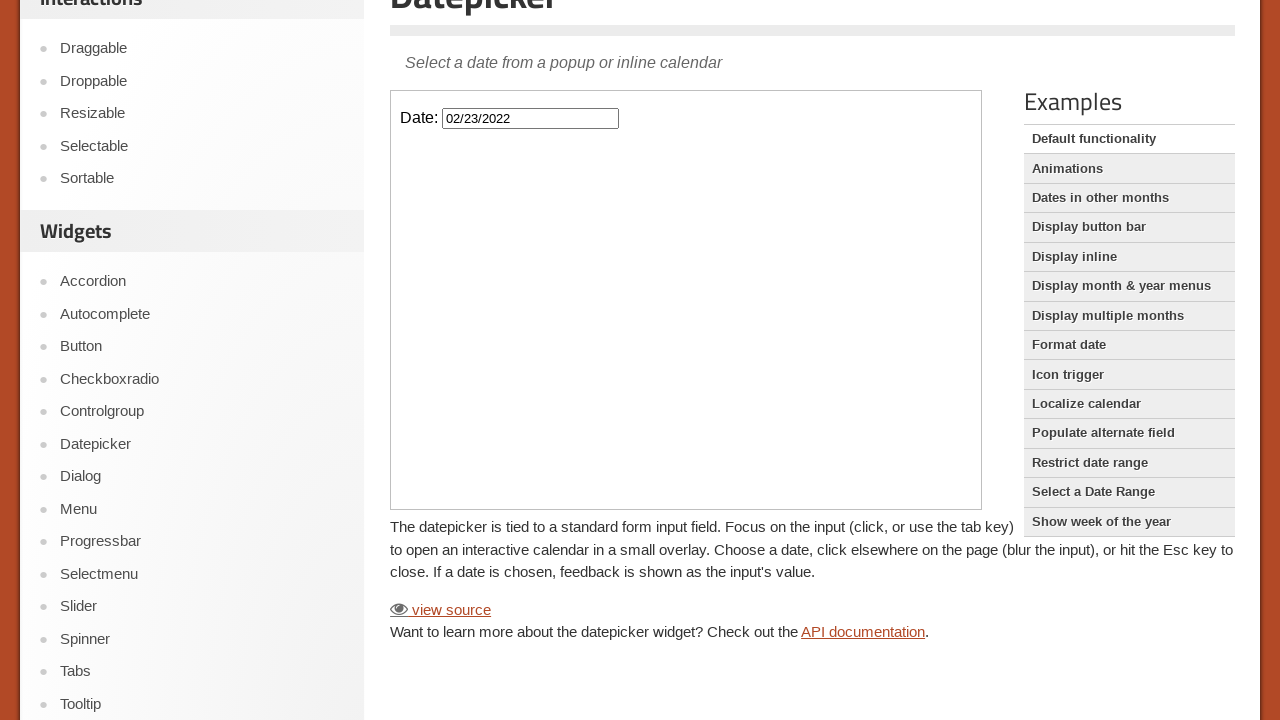

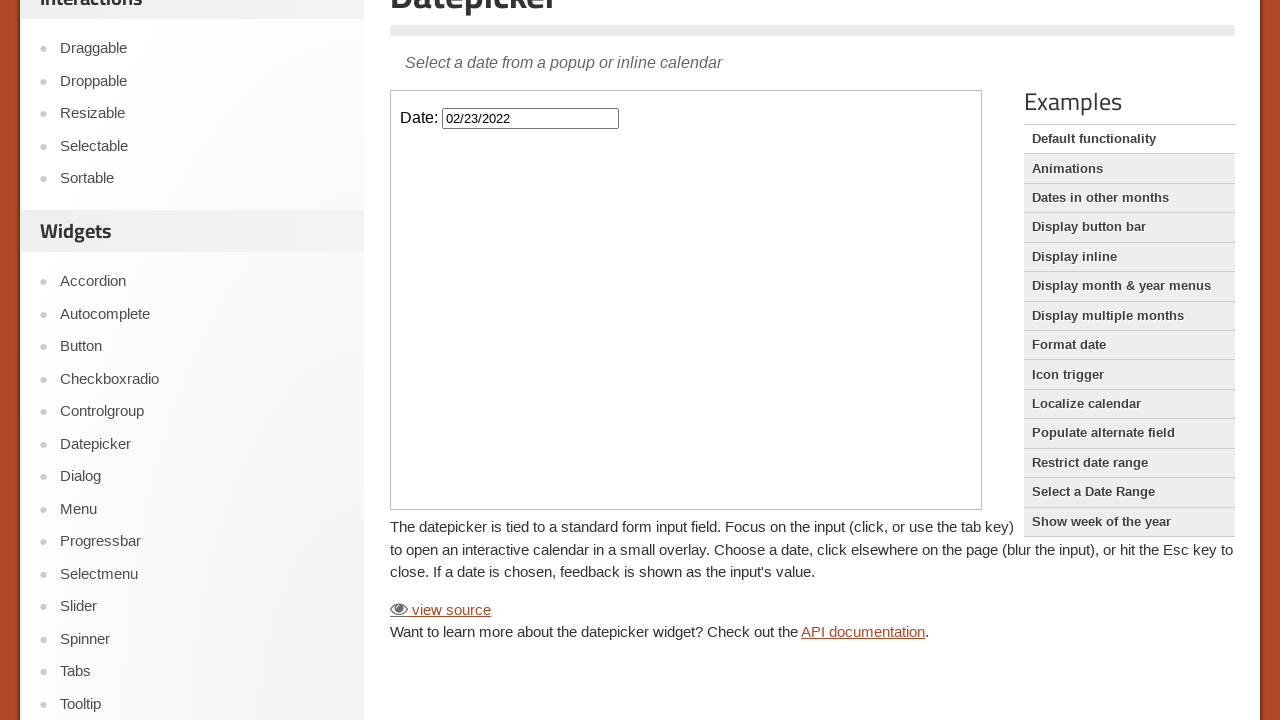